Fills all input fields in a large form with a test answer and submits the form by clicking the submit button

Starting URL: http://suninjuly.github.io/huge_form.html

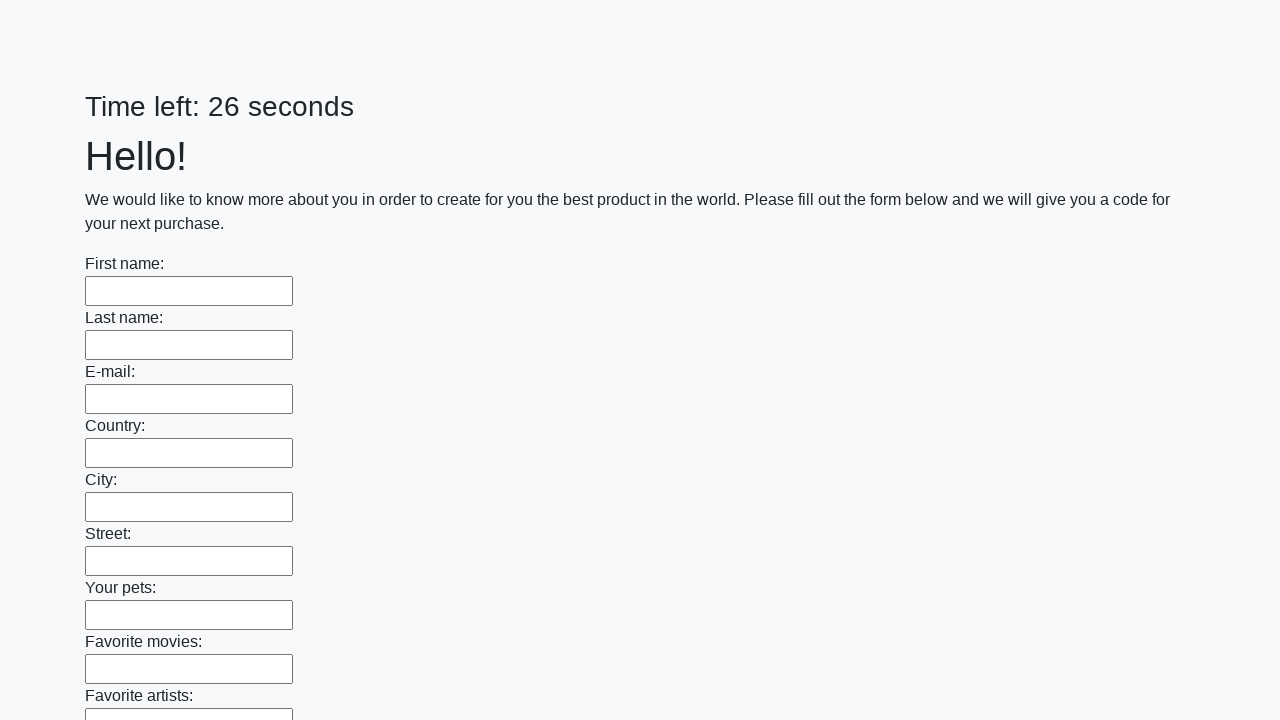

Located all input fields in the form
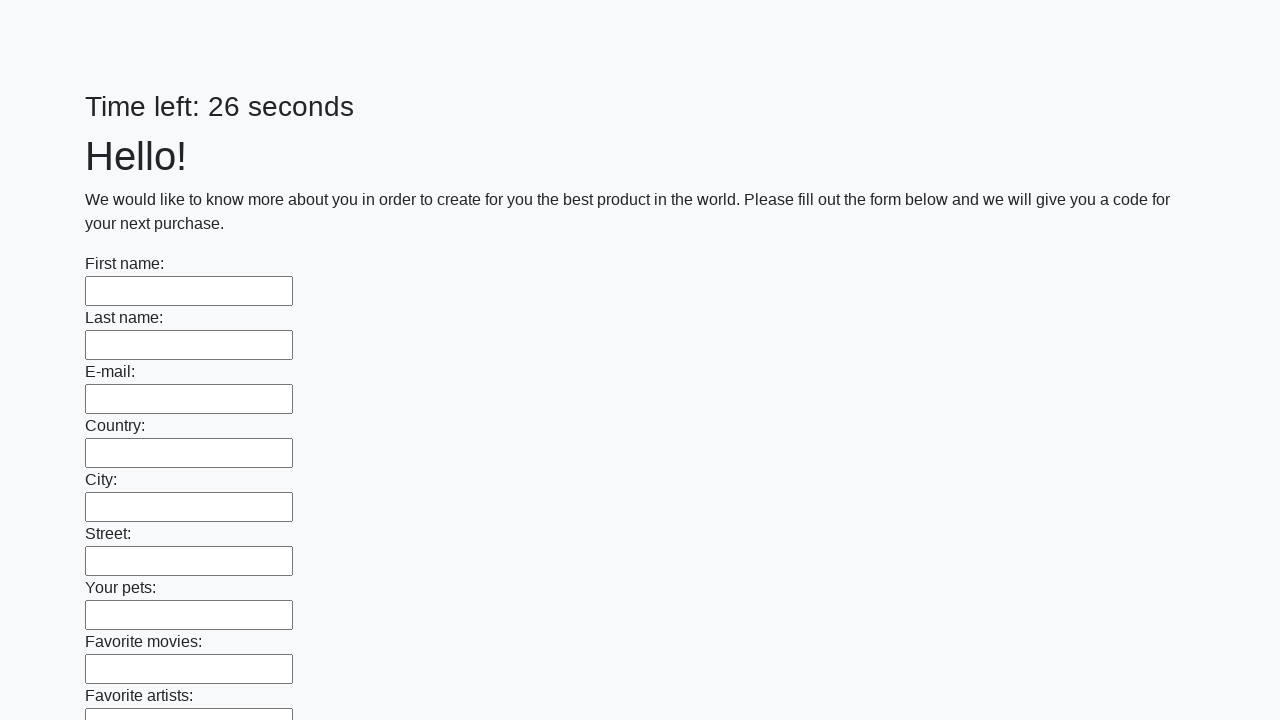

Filled input field with test answer 'Мой ответ' on input >> nth=0
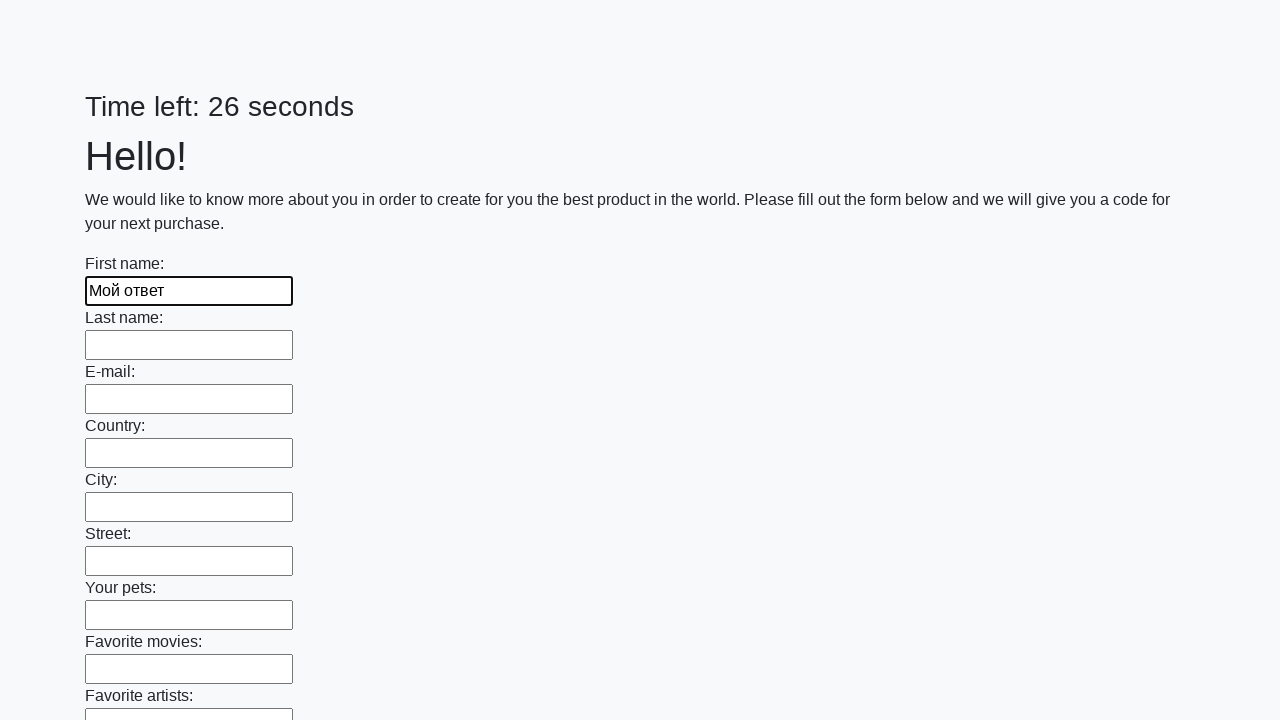

Filled input field with test answer 'Мой ответ' on input >> nth=1
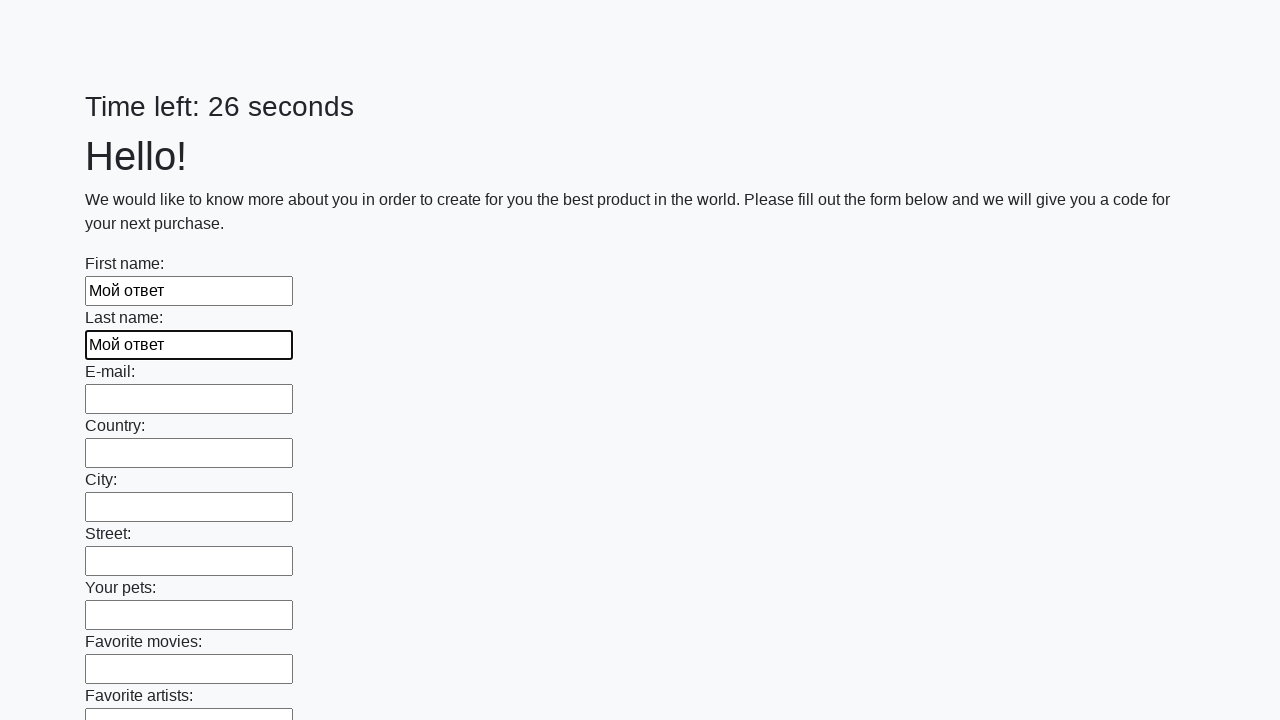

Filled input field with test answer 'Мой ответ' on input >> nth=2
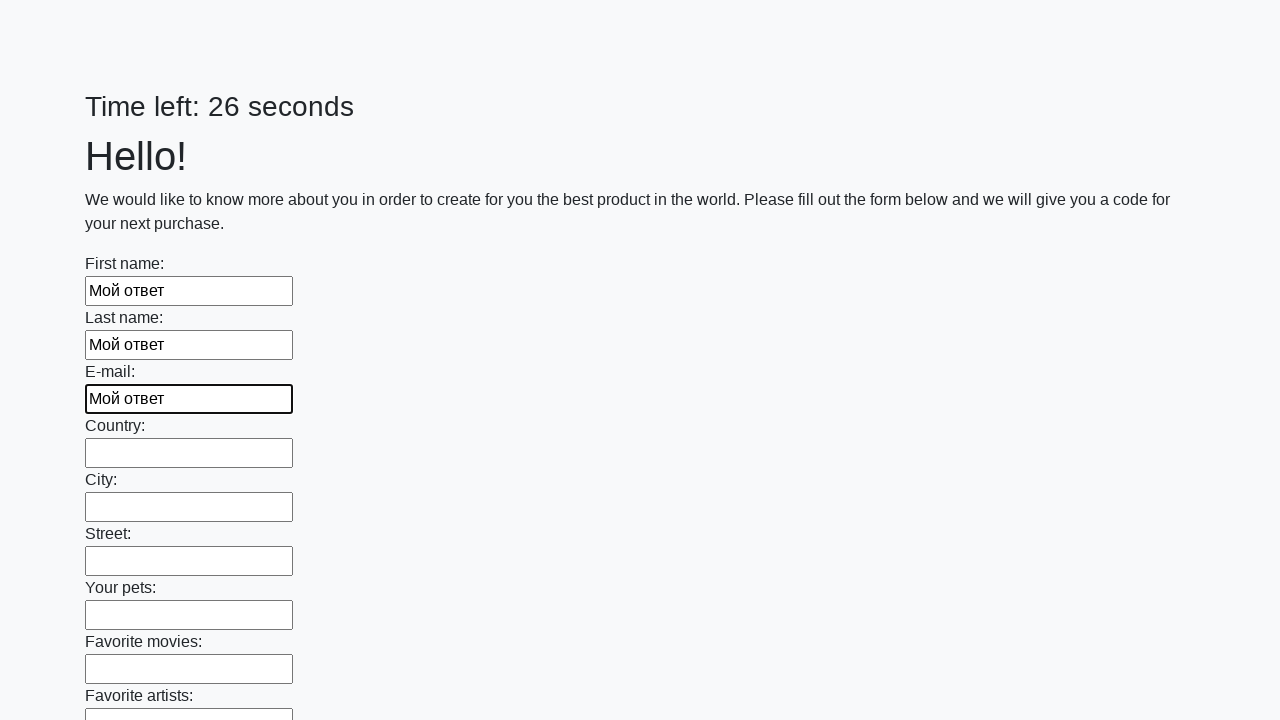

Filled input field with test answer 'Мой ответ' on input >> nth=3
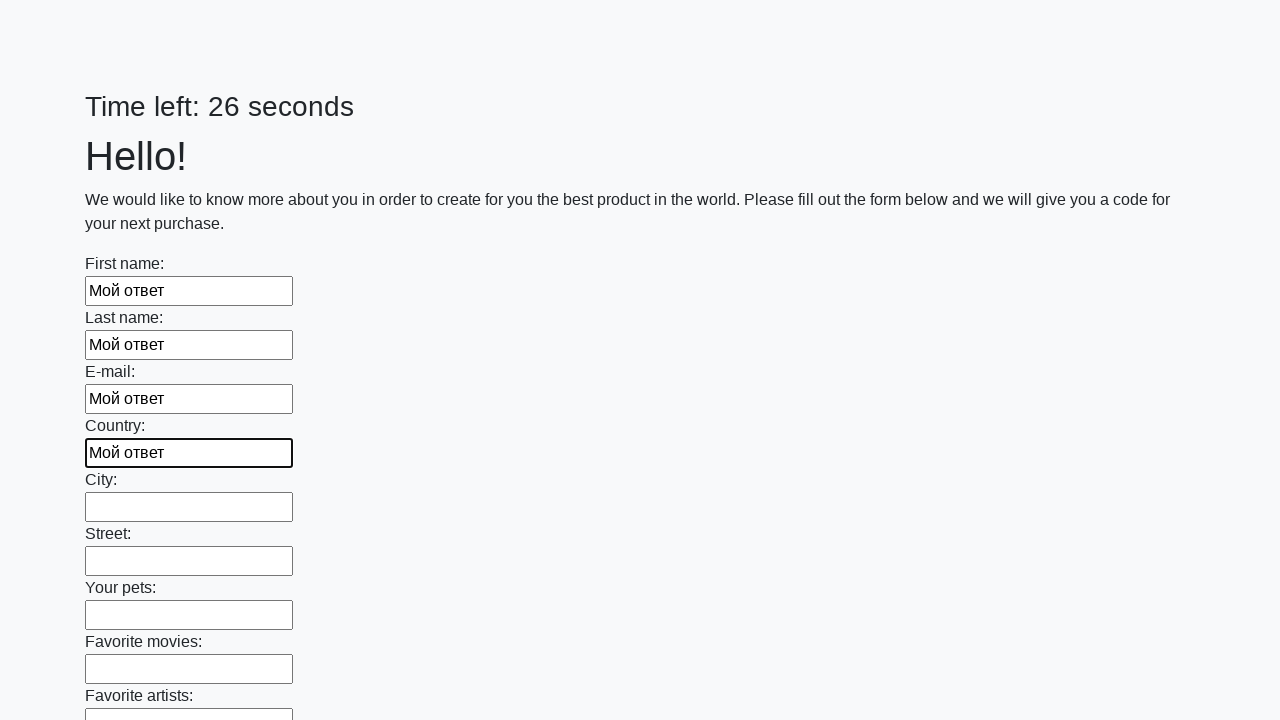

Filled input field with test answer 'Мой ответ' on input >> nth=4
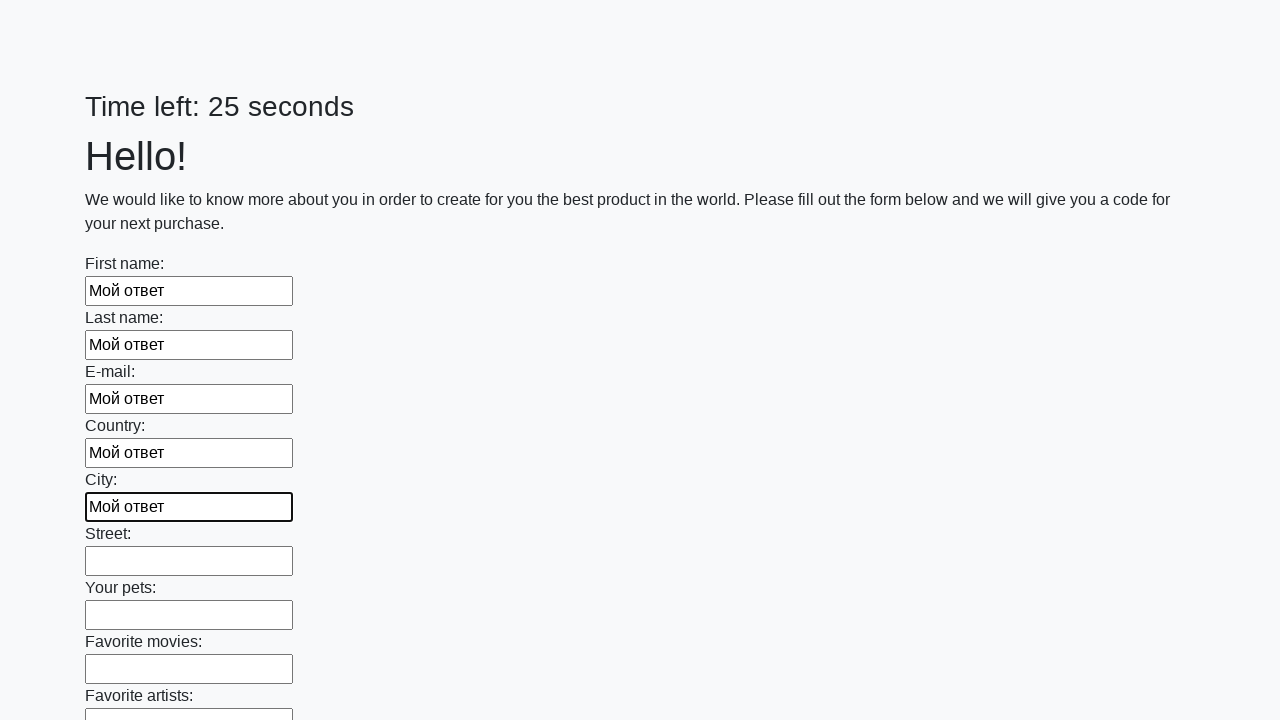

Filled input field with test answer 'Мой ответ' on input >> nth=5
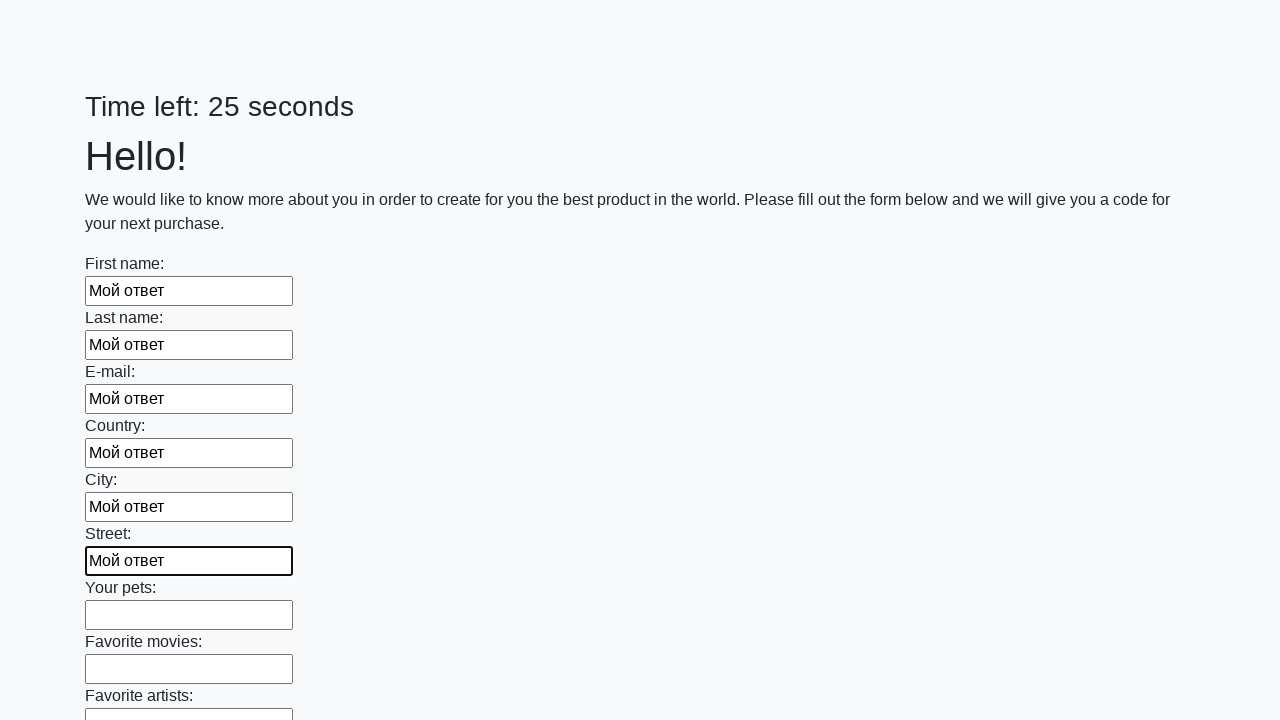

Filled input field with test answer 'Мой ответ' on input >> nth=6
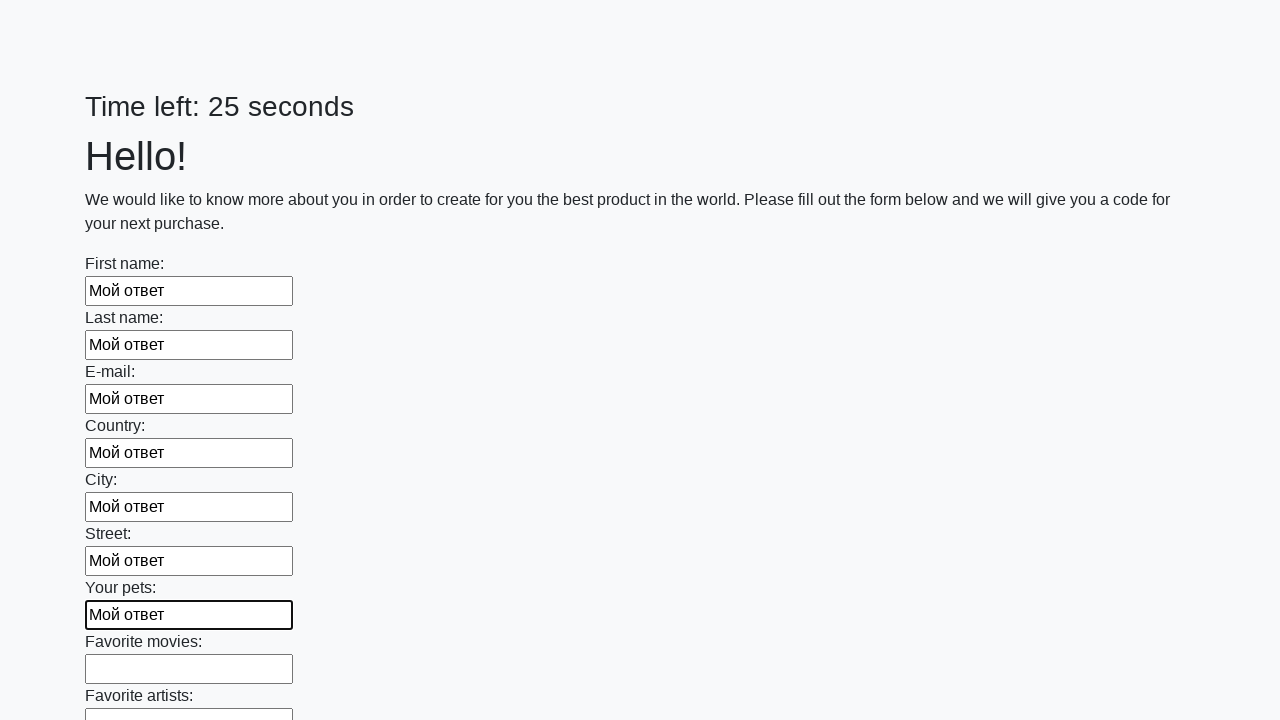

Filled input field with test answer 'Мой ответ' on input >> nth=7
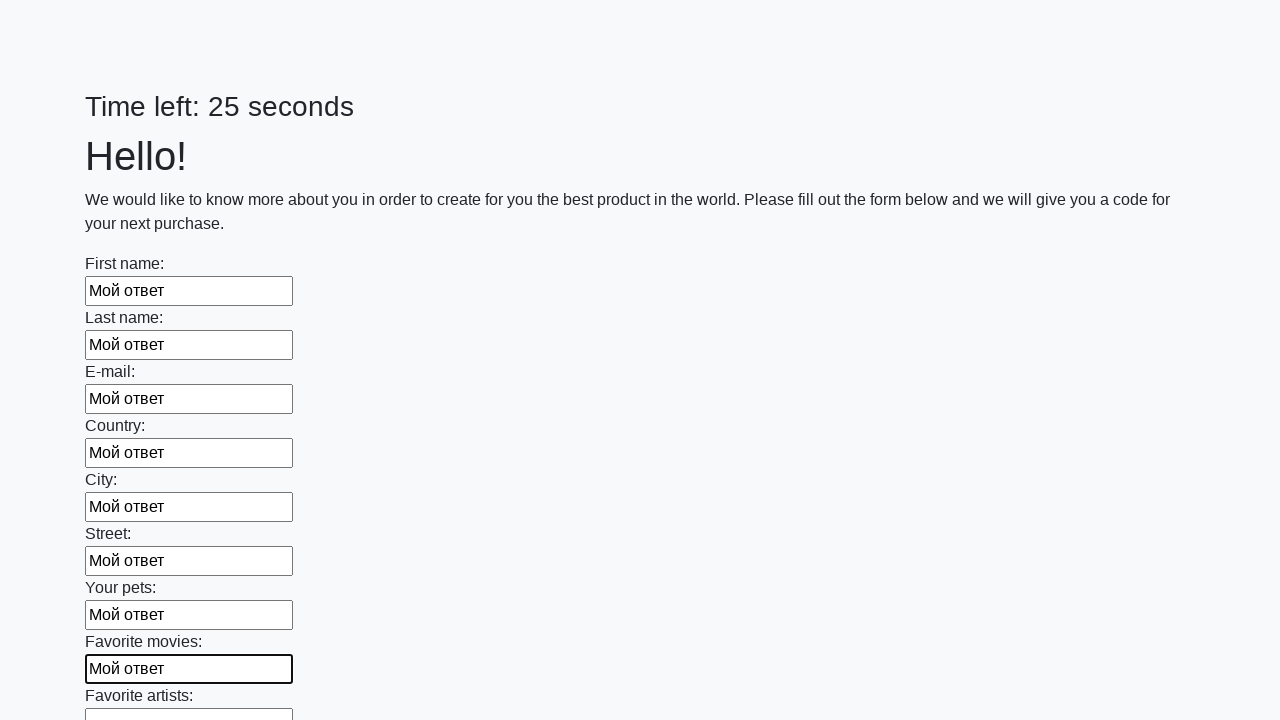

Filled input field with test answer 'Мой ответ' on input >> nth=8
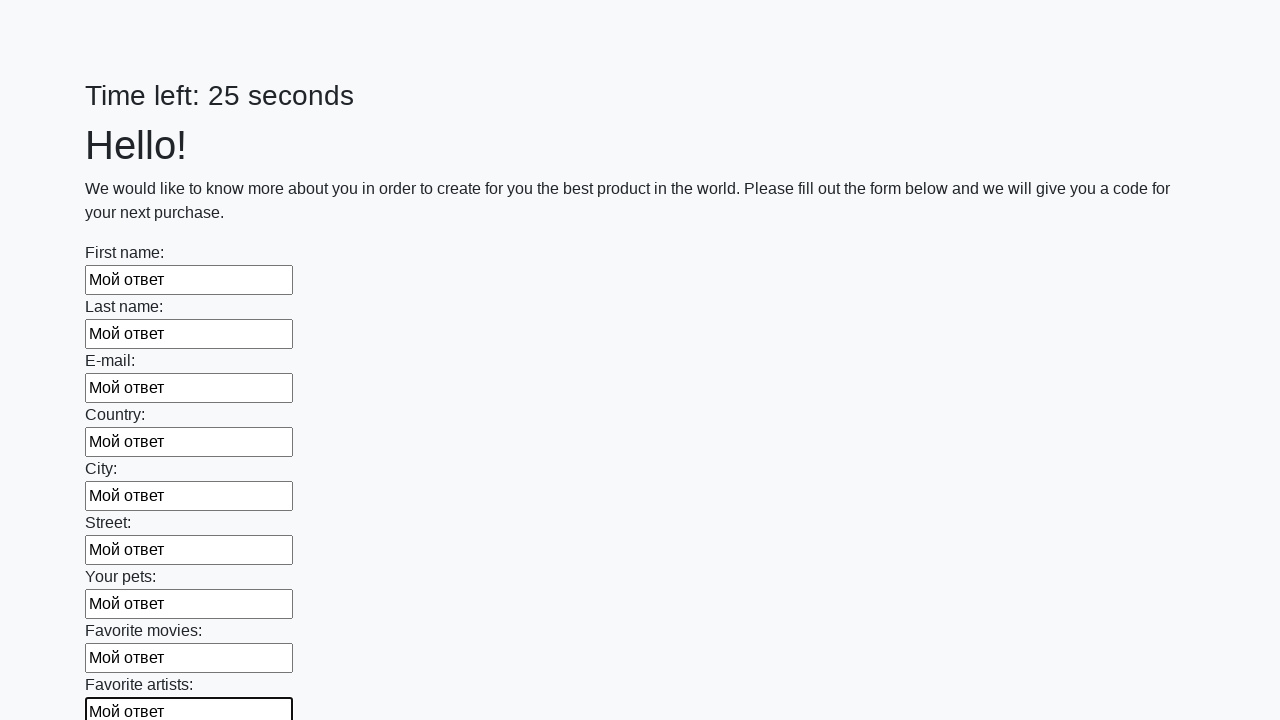

Filled input field with test answer 'Мой ответ' on input >> nth=9
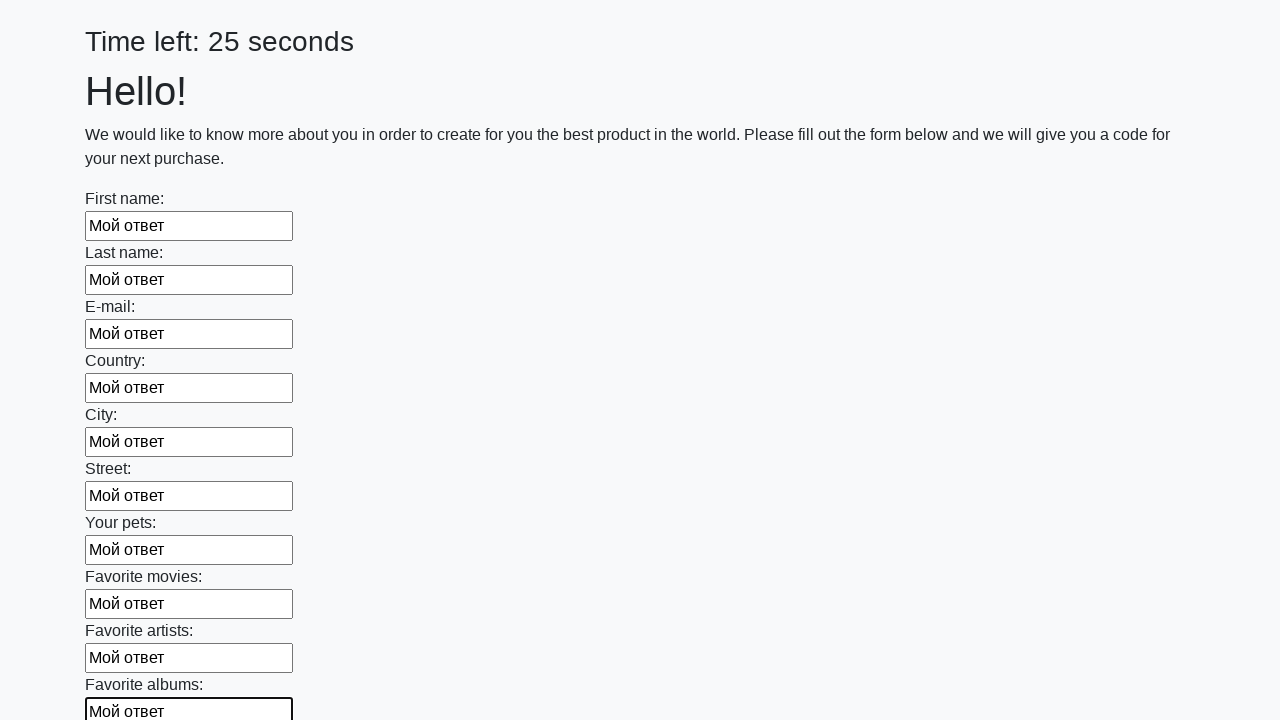

Filled input field with test answer 'Мой ответ' on input >> nth=10
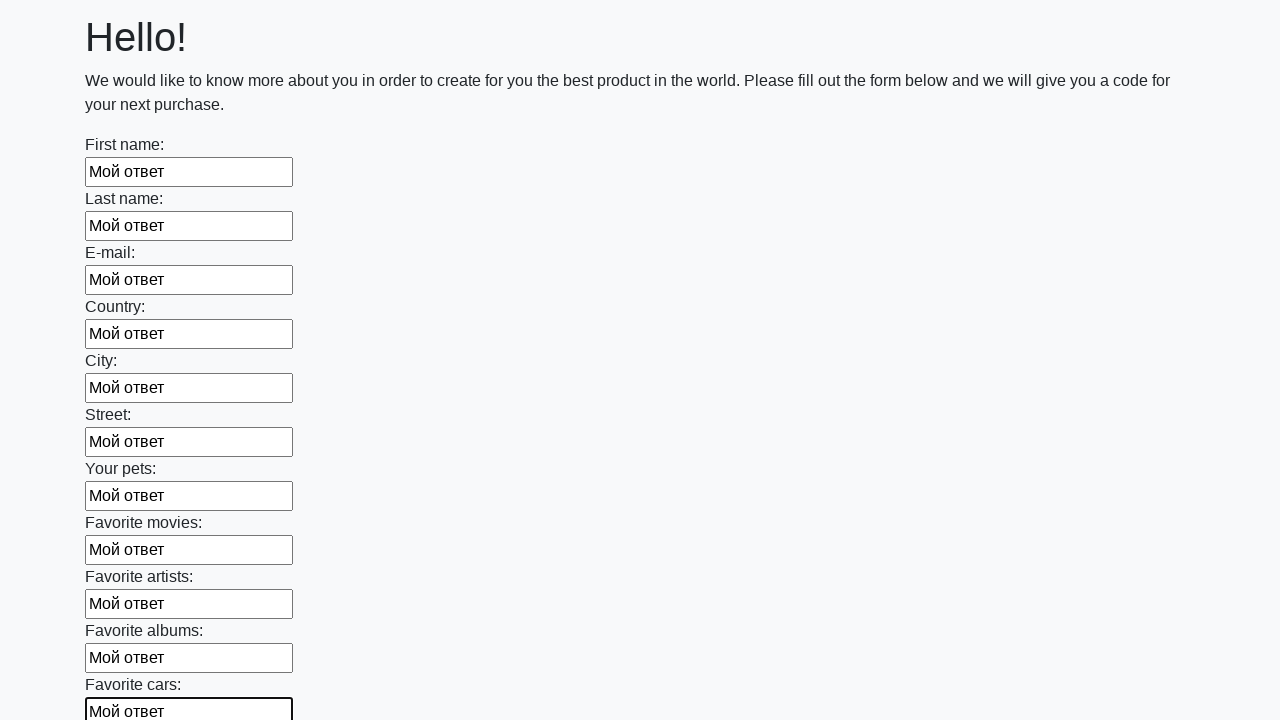

Filled input field with test answer 'Мой ответ' on input >> nth=11
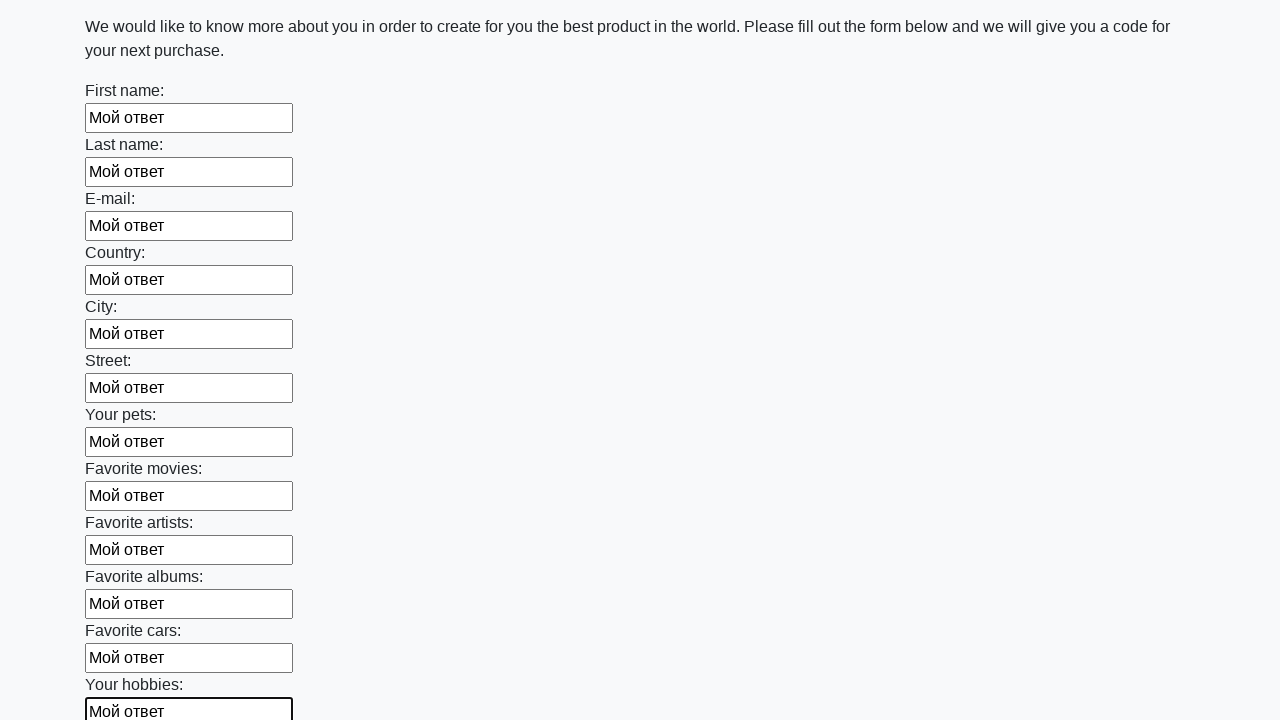

Filled input field with test answer 'Мой ответ' on input >> nth=12
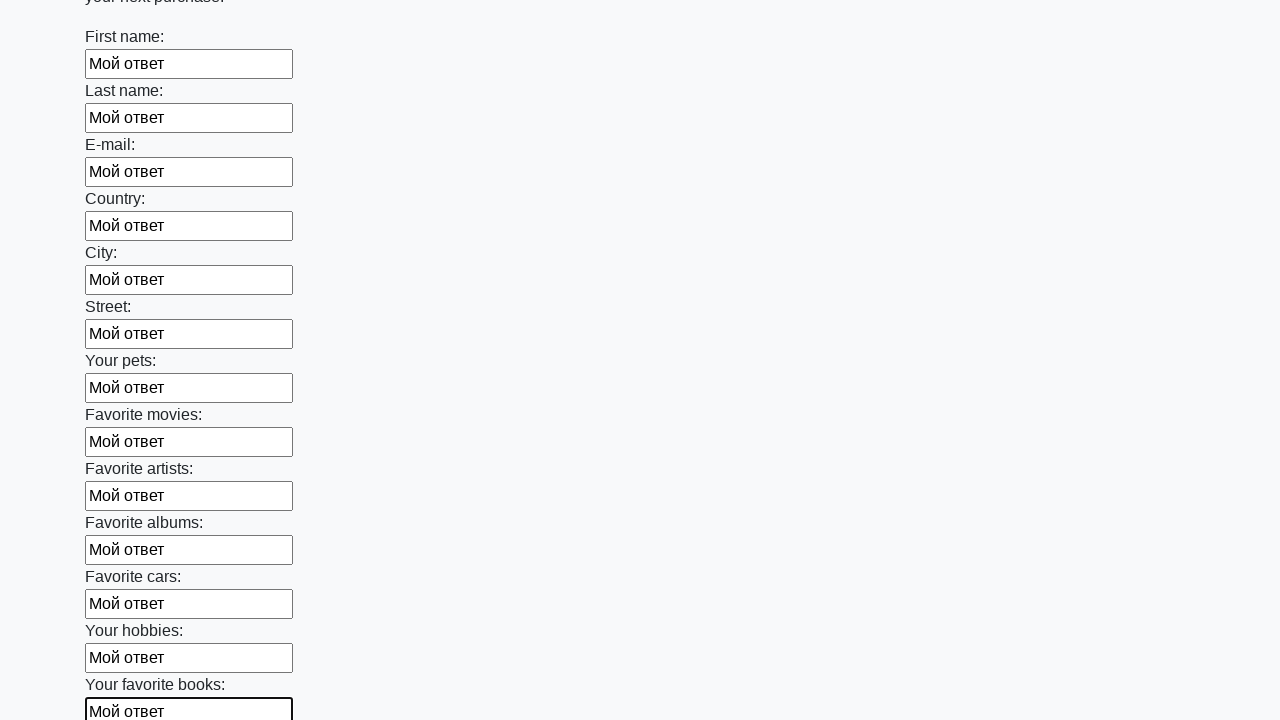

Filled input field with test answer 'Мой ответ' on input >> nth=13
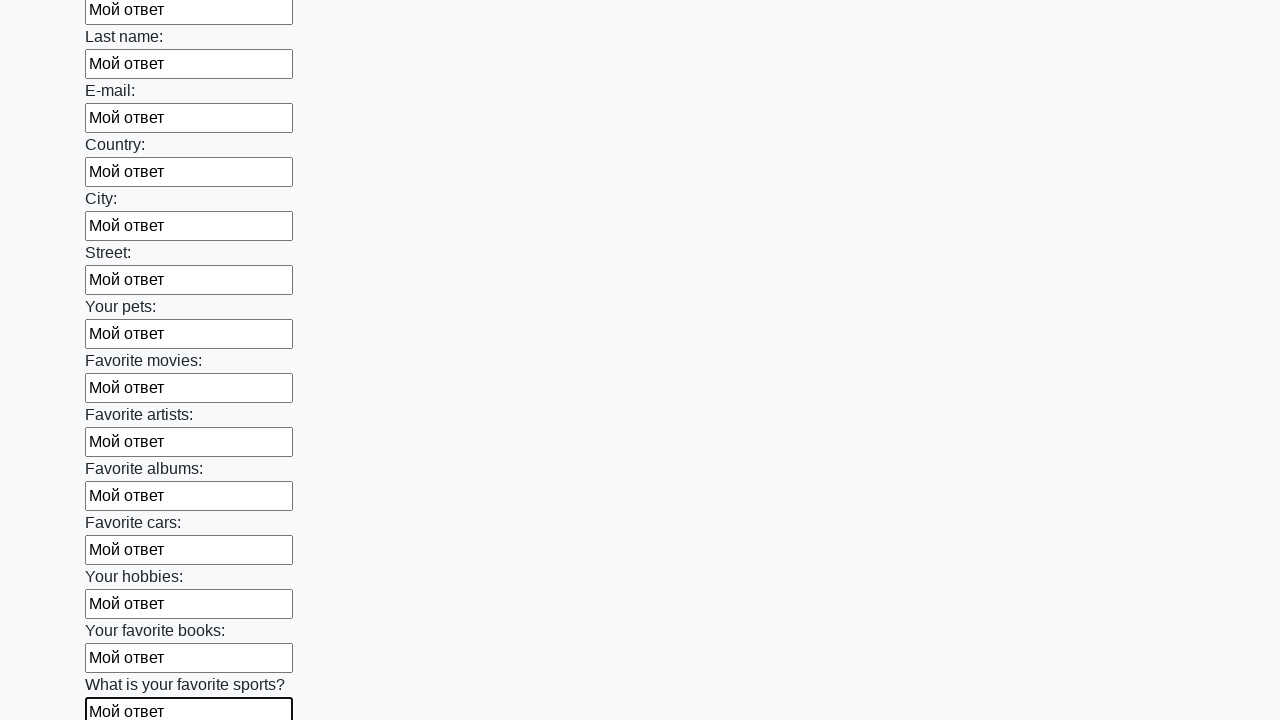

Filled input field with test answer 'Мой ответ' on input >> nth=14
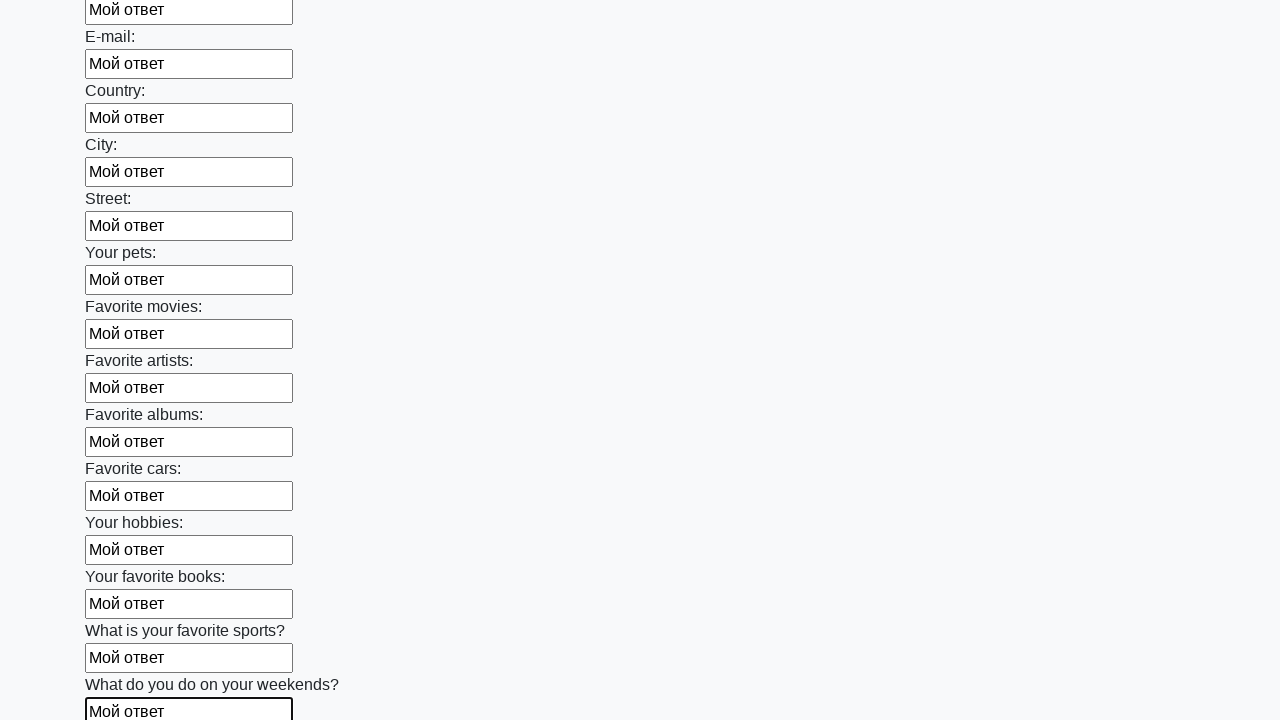

Filled input field with test answer 'Мой ответ' on input >> nth=15
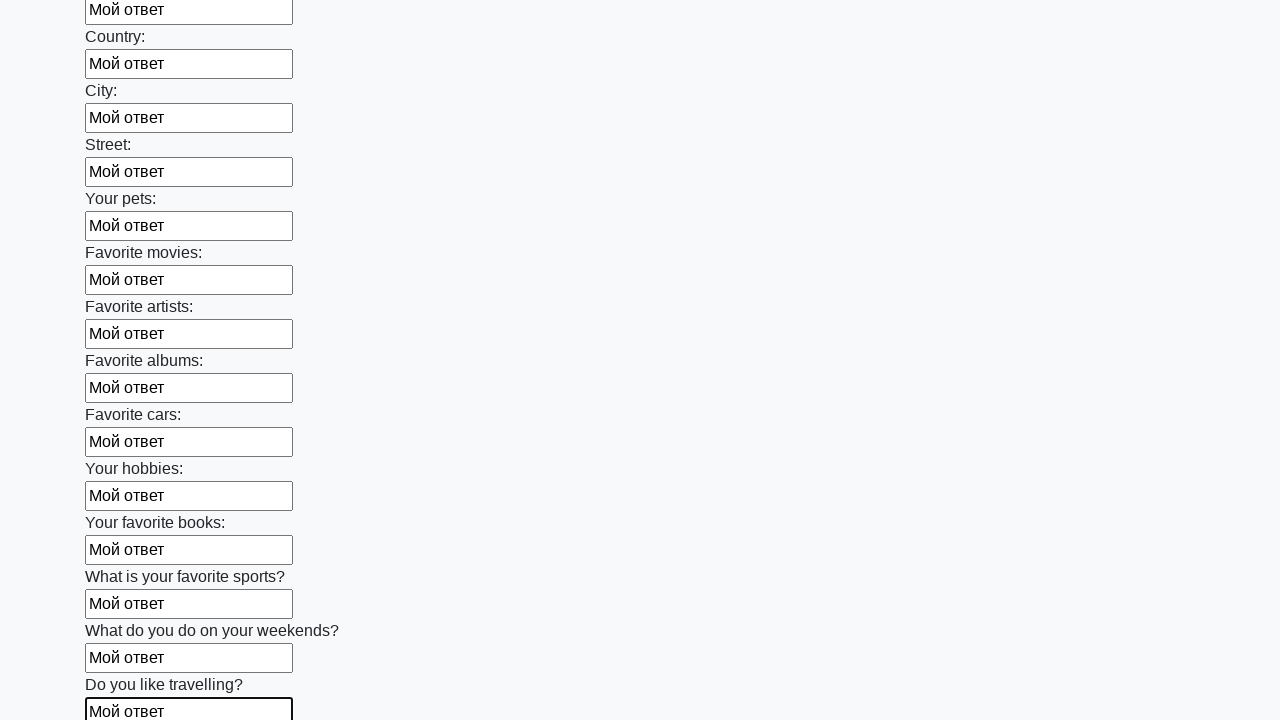

Filled input field with test answer 'Мой ответ' on input >> nth=16
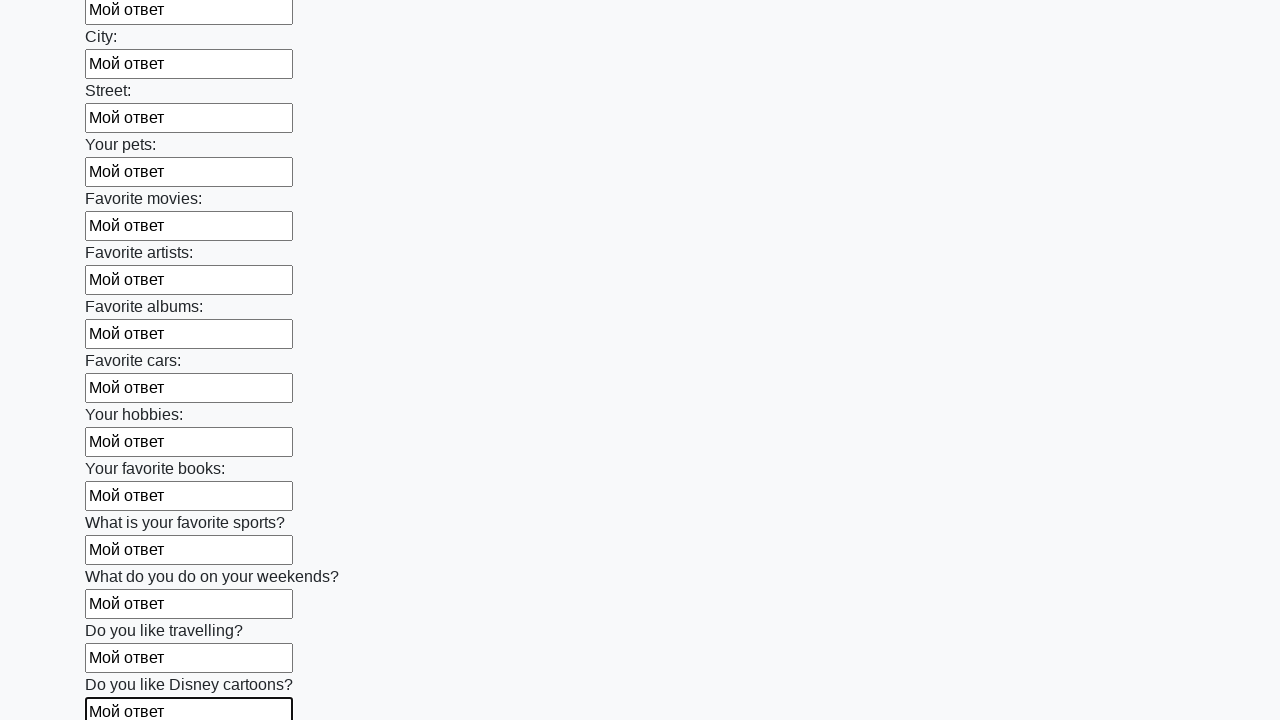

Filled input field with test answer 'Мой ответ' on input >> nth=17
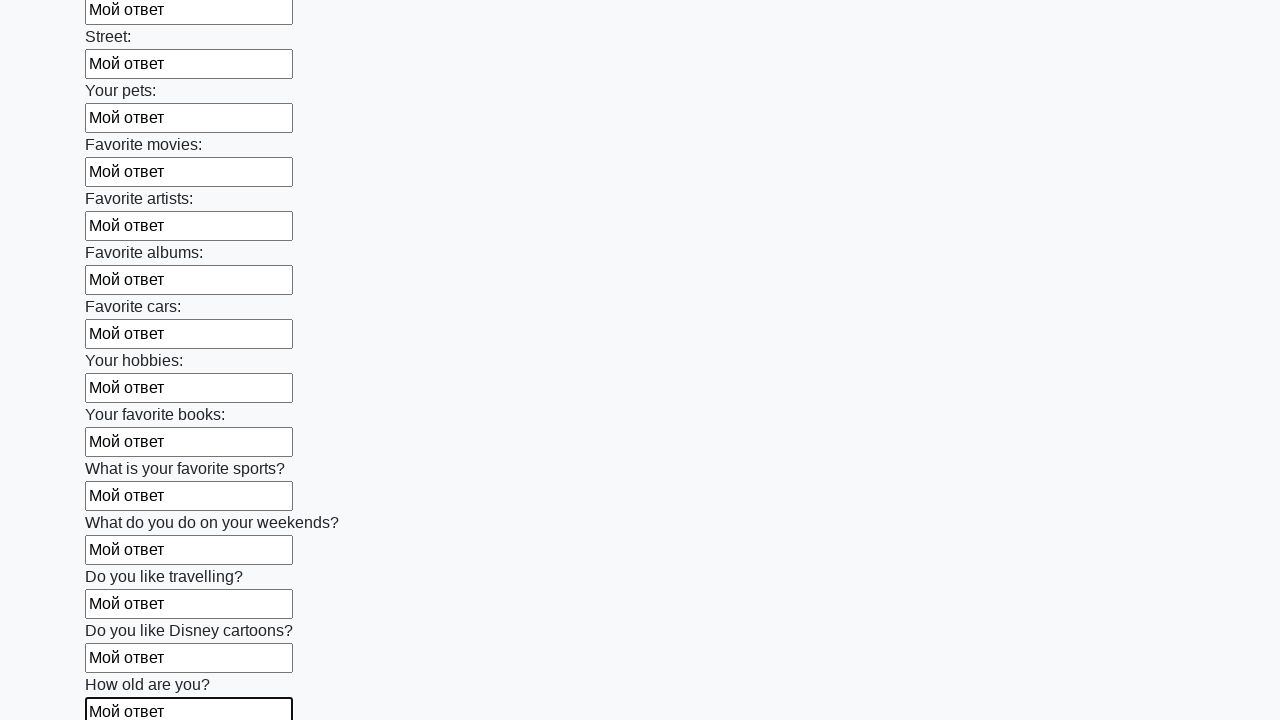

Filled input field with test answer 'Мой ответ' on input >> nth=18
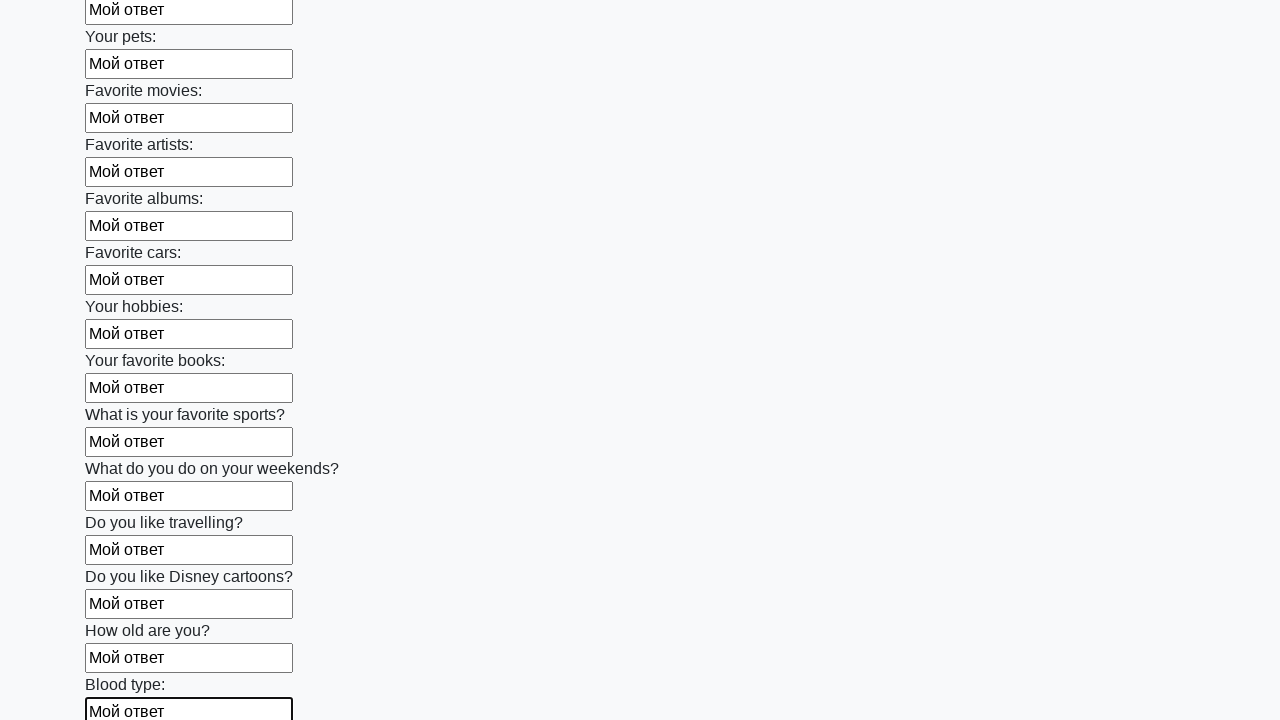

Filled input field with test answer 'Мой ответ' on input >> nth=19
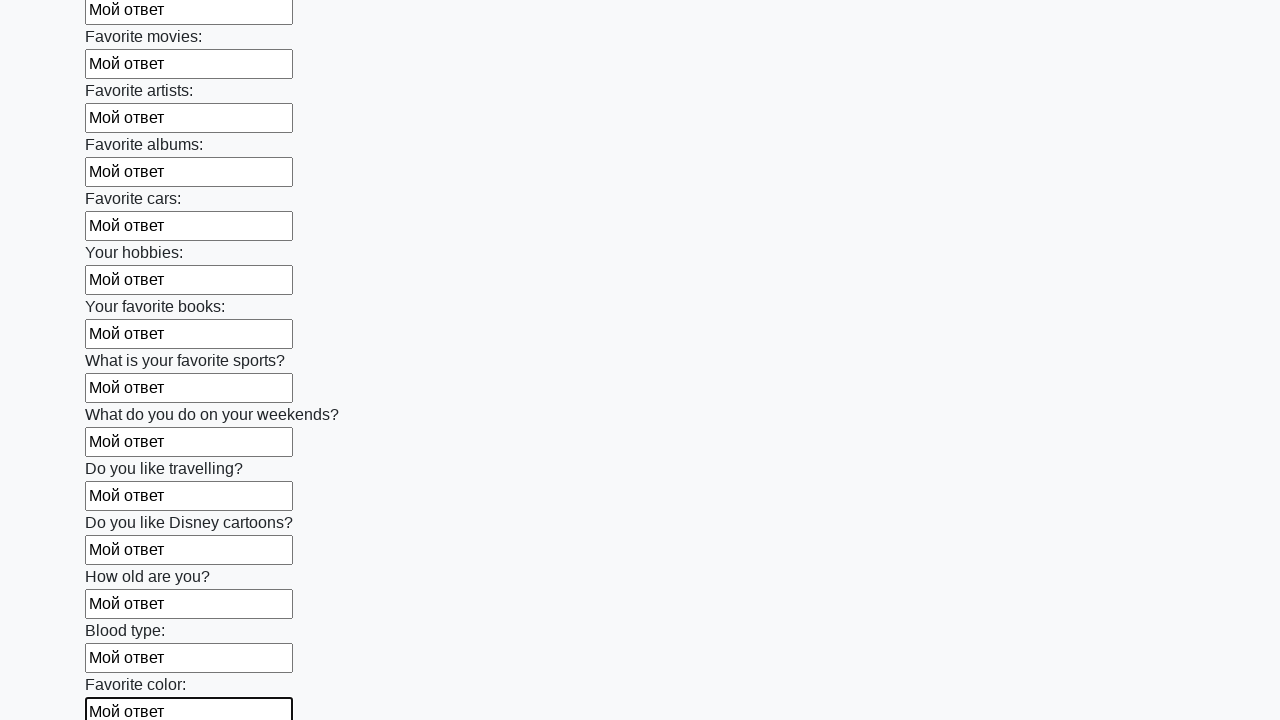

Filled input field with test answer 'Мой ответ' on input >> nth=20
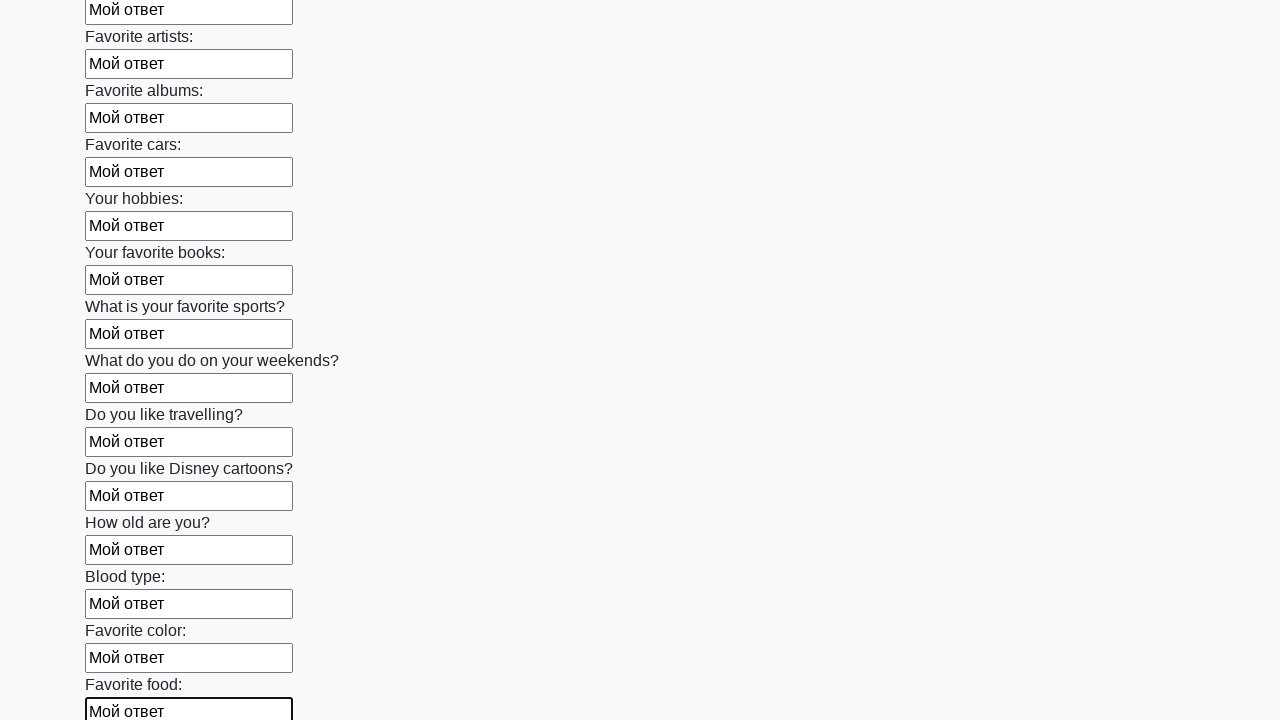

Filled input field with test answer 'Мой ответ' on input >> nth=21
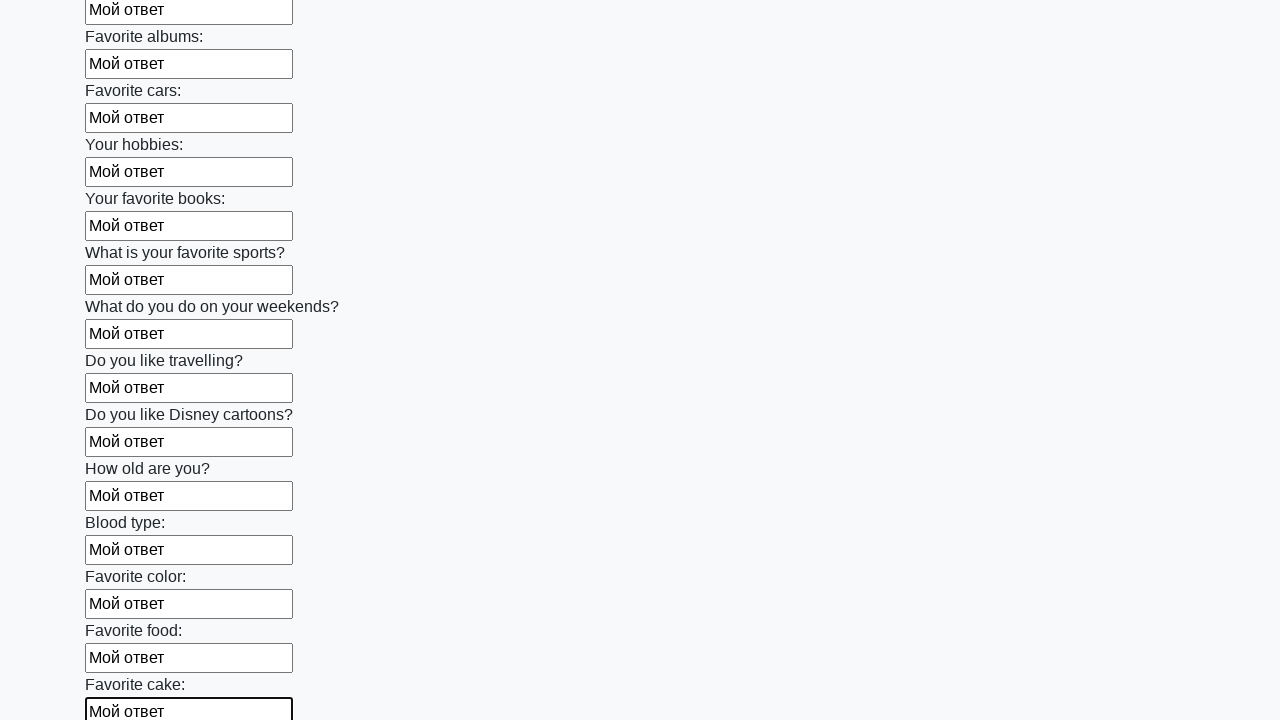

Filled input field with test answer 'Мой ответ' on input >> nth=22
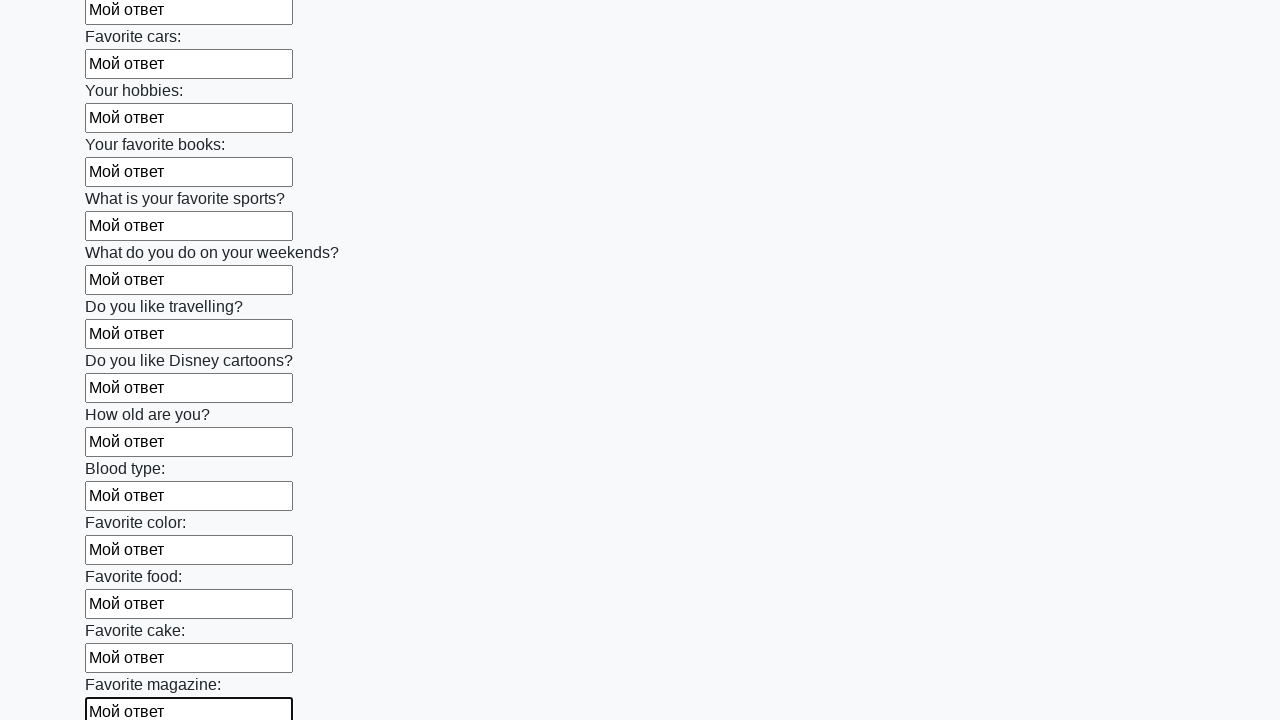

Filled input field with test answer 'Мой ответ' on input >> nth=23
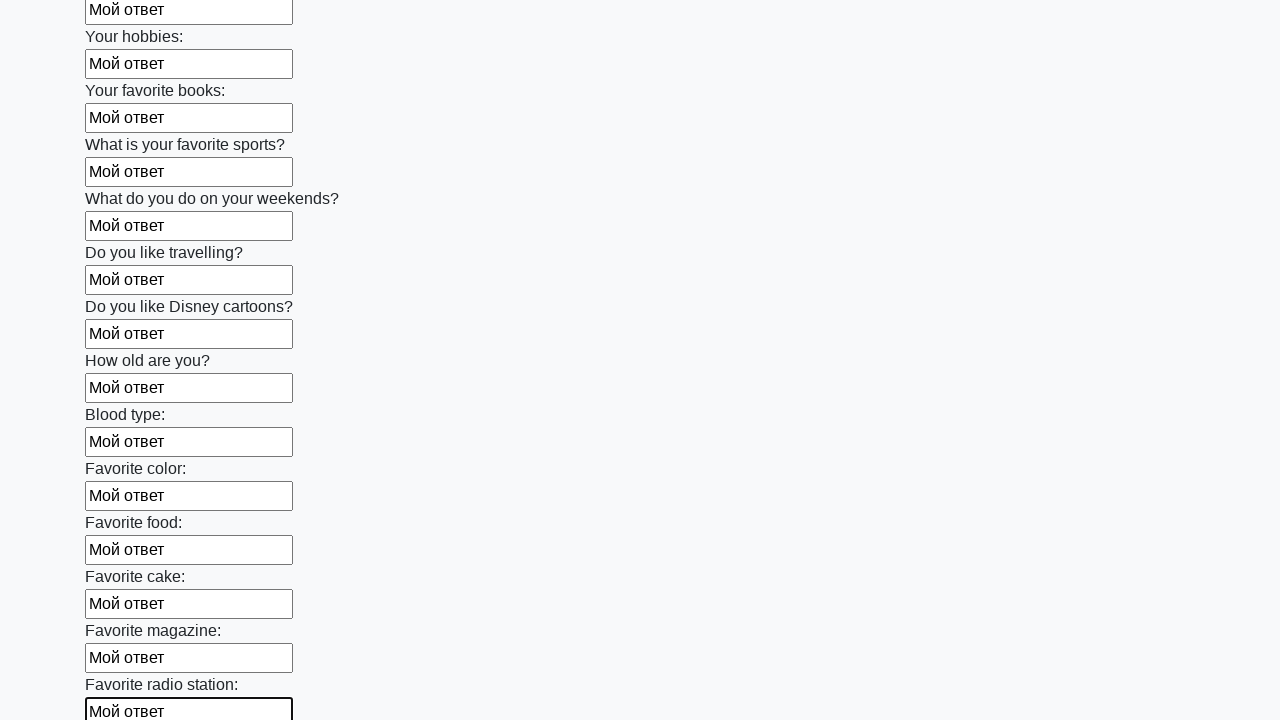

Filled input field with test answer 'Мой ответ' on input >> nth=24
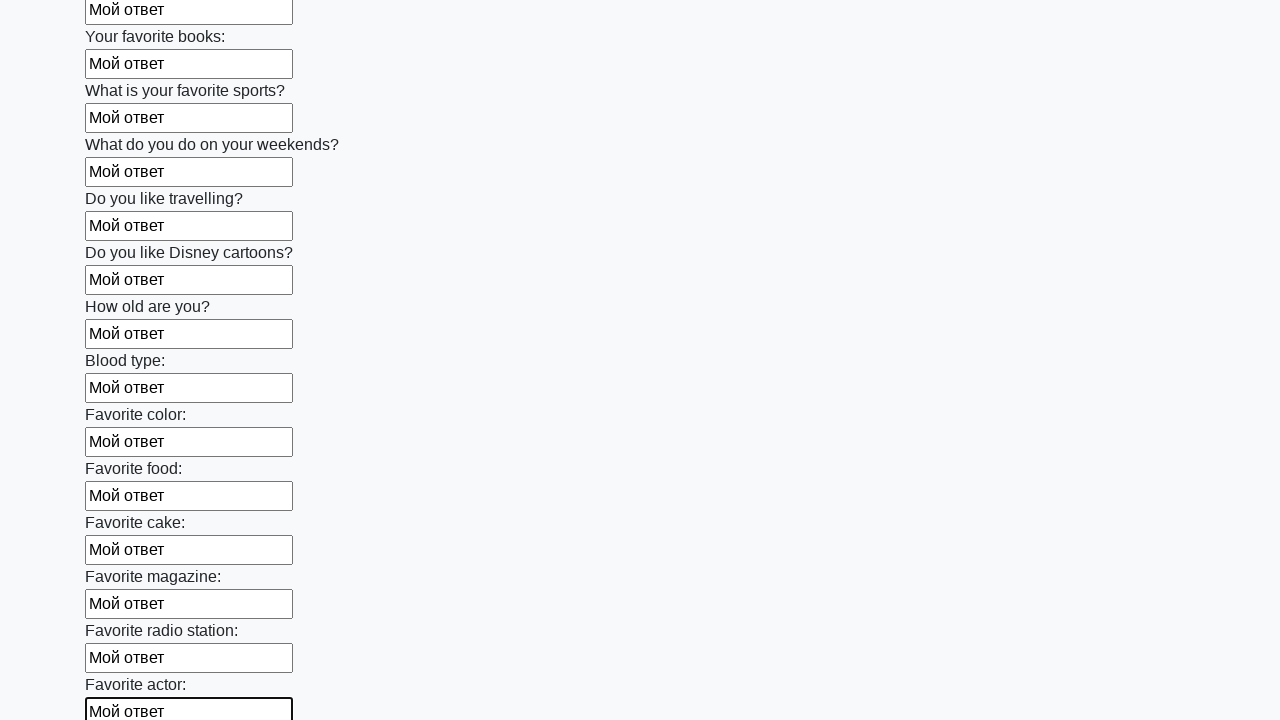

Filled input field with test answer 'Мой ответ' on input >> nth=25
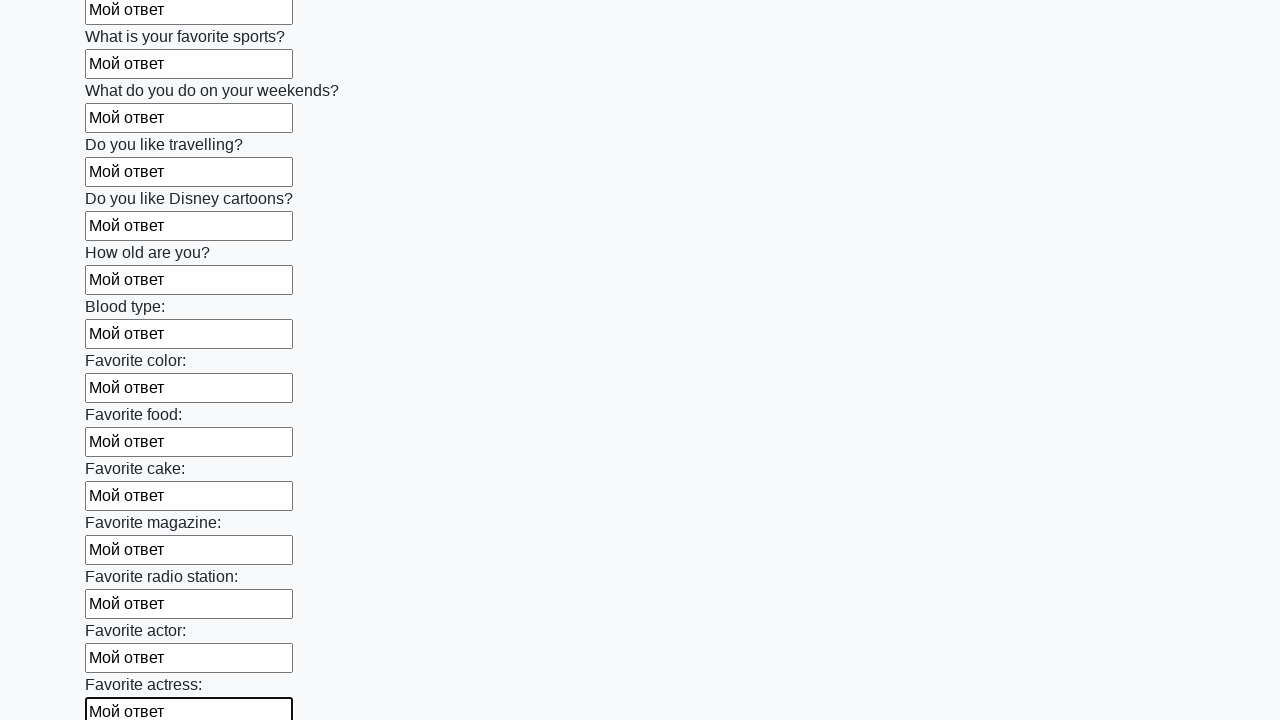

Filled input field with test answer 'Мой ответ' on input >> nth=26
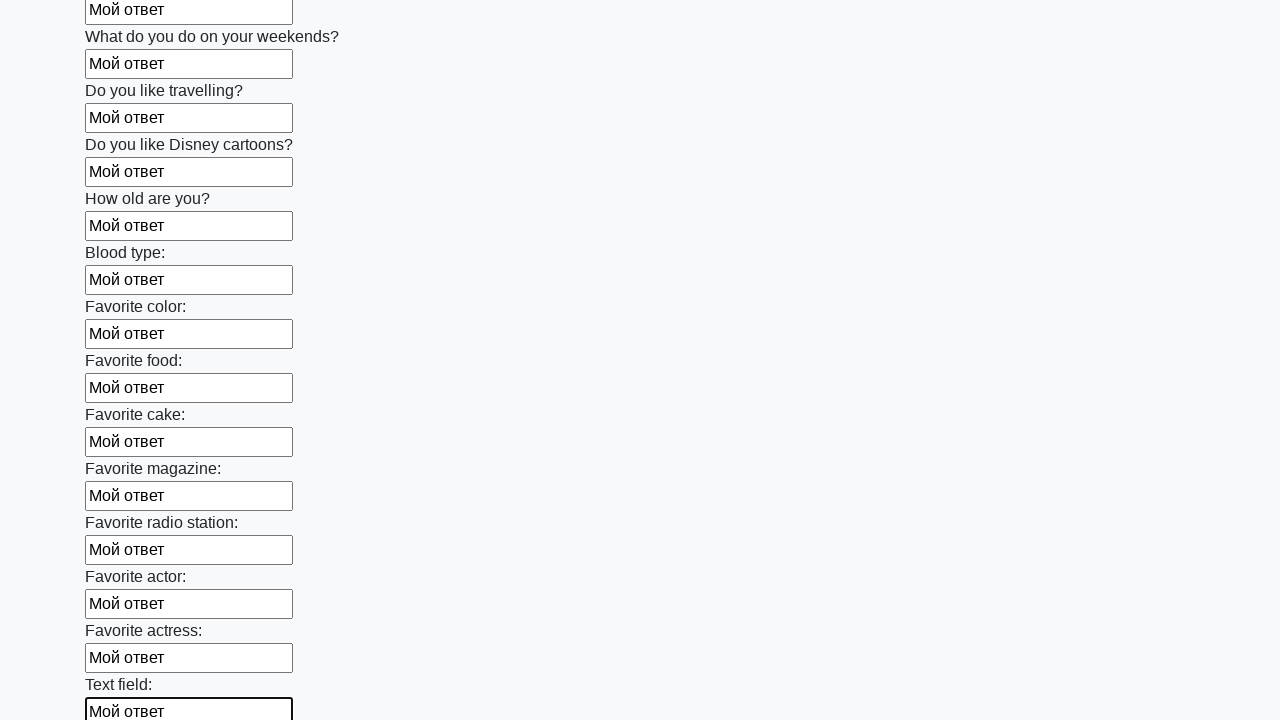

Filled input field with test answer 'Мой ответ' on input >> nth=27
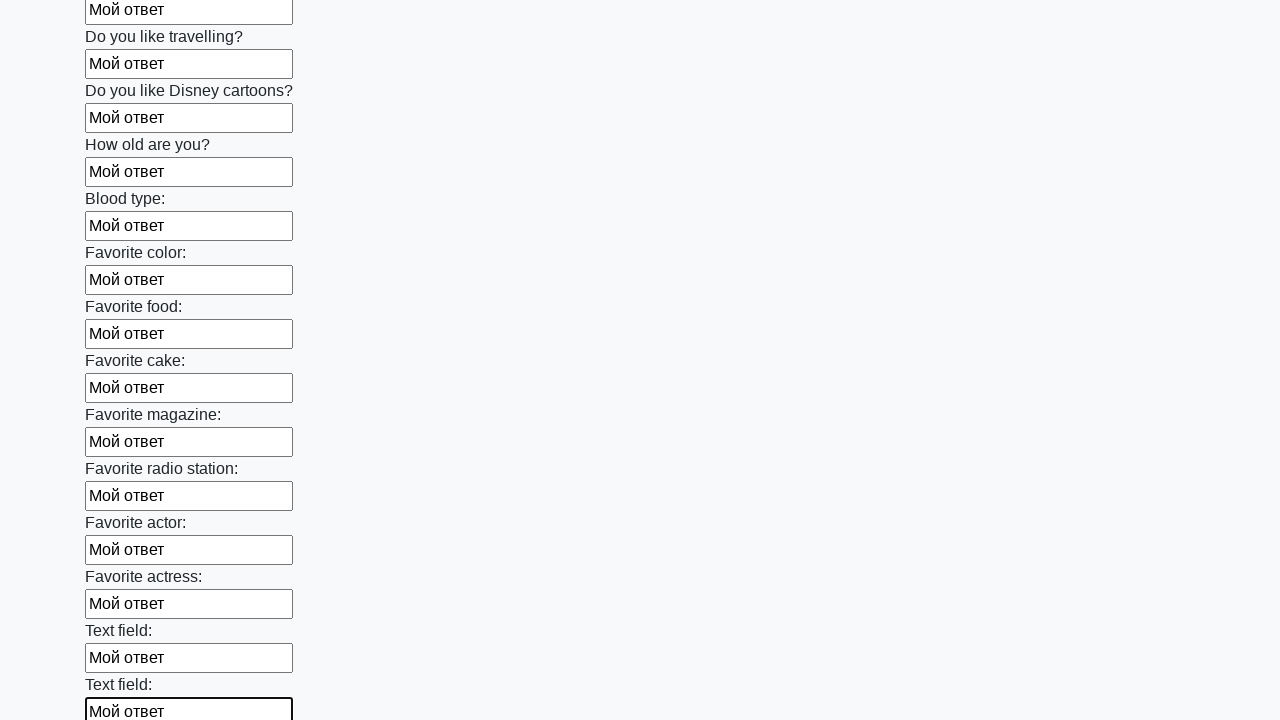

Filled input field with test answer 'Мой ответ' on input >> nth=28
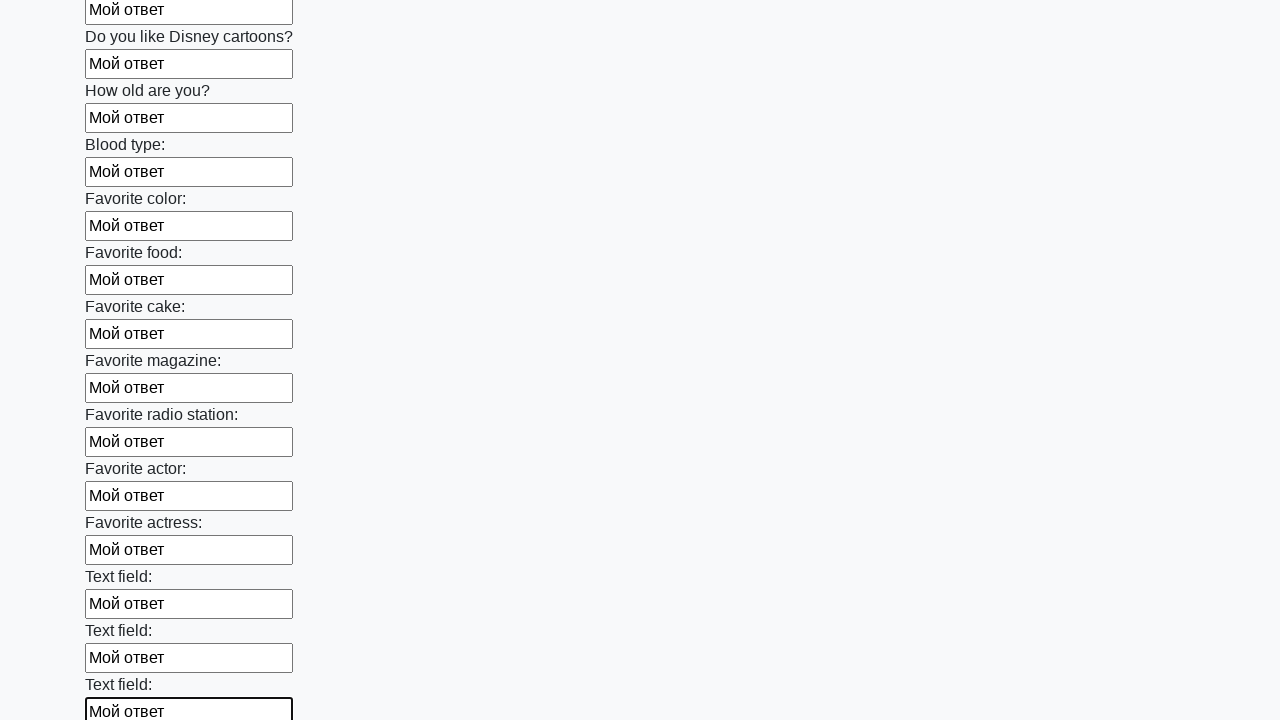

Filled input field with test answer 'Мой ответ' on input >> nth=29
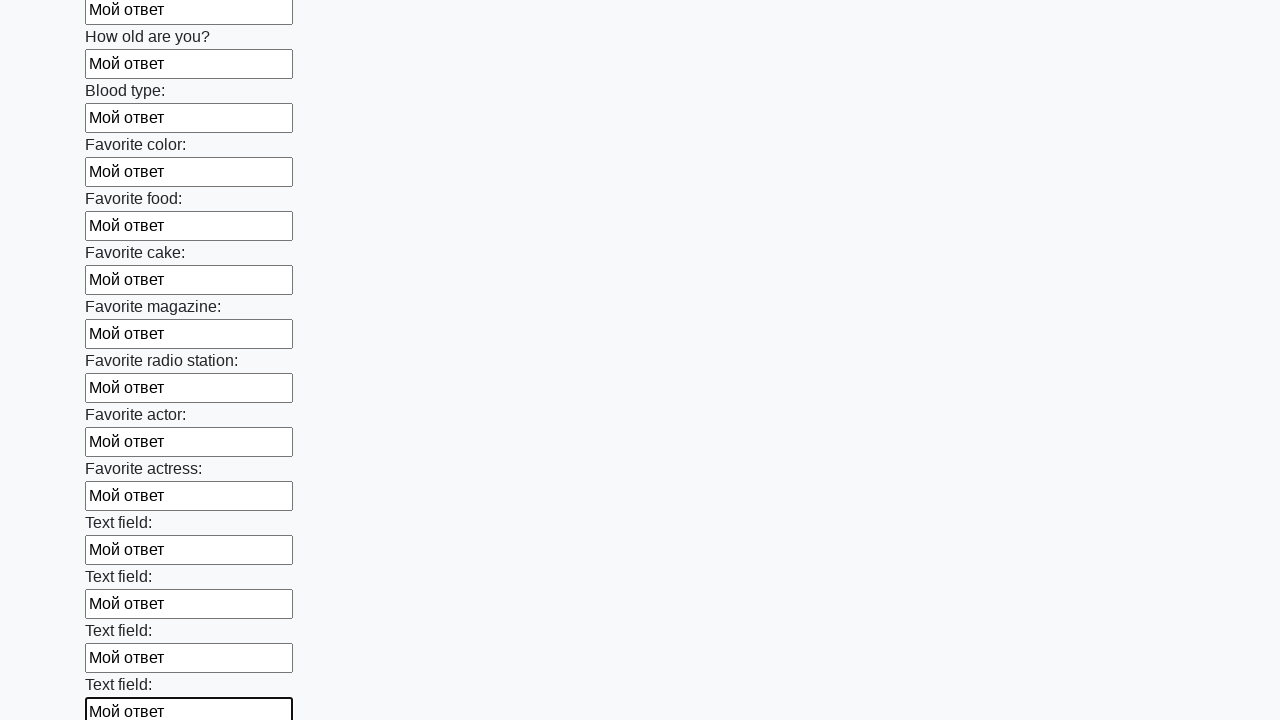

Filled input field with test answer 'Мой ответ' on input >> nth=30
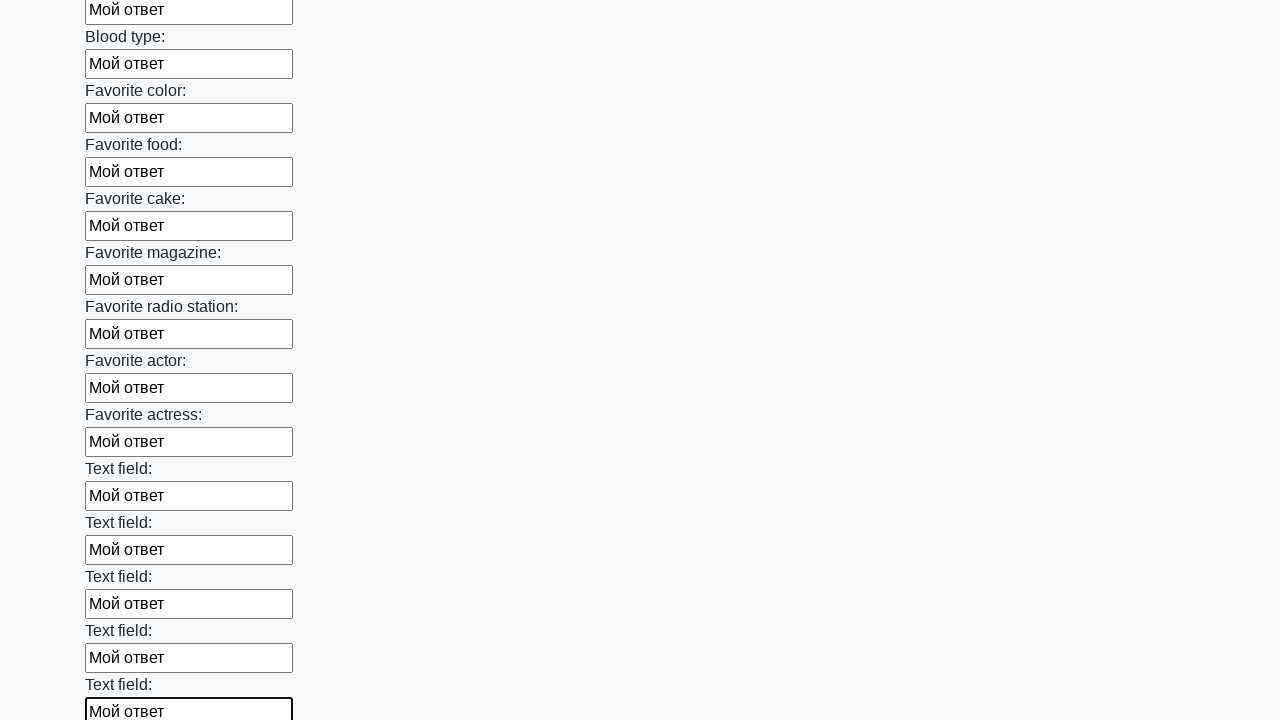

Filled input field with test answer 'Мой ответ' on input >> nth=31
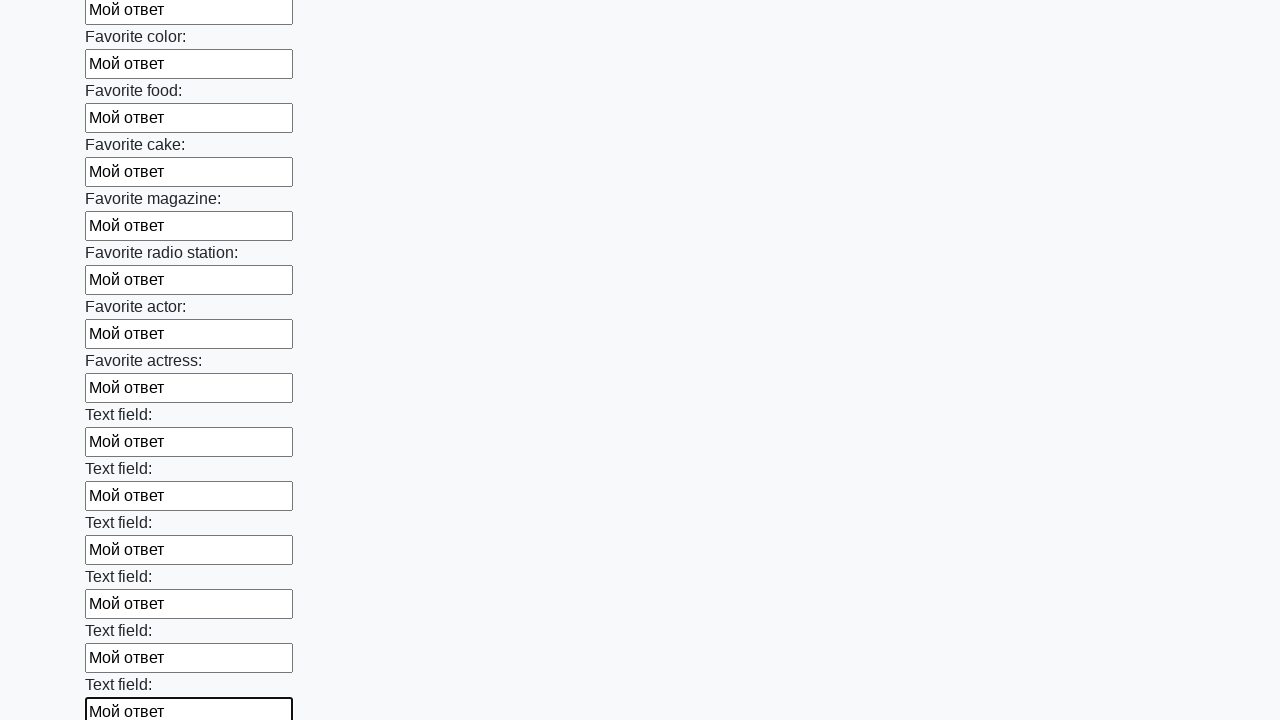

Filled input field with test answer 'Мой ответ' on input >> nth=32
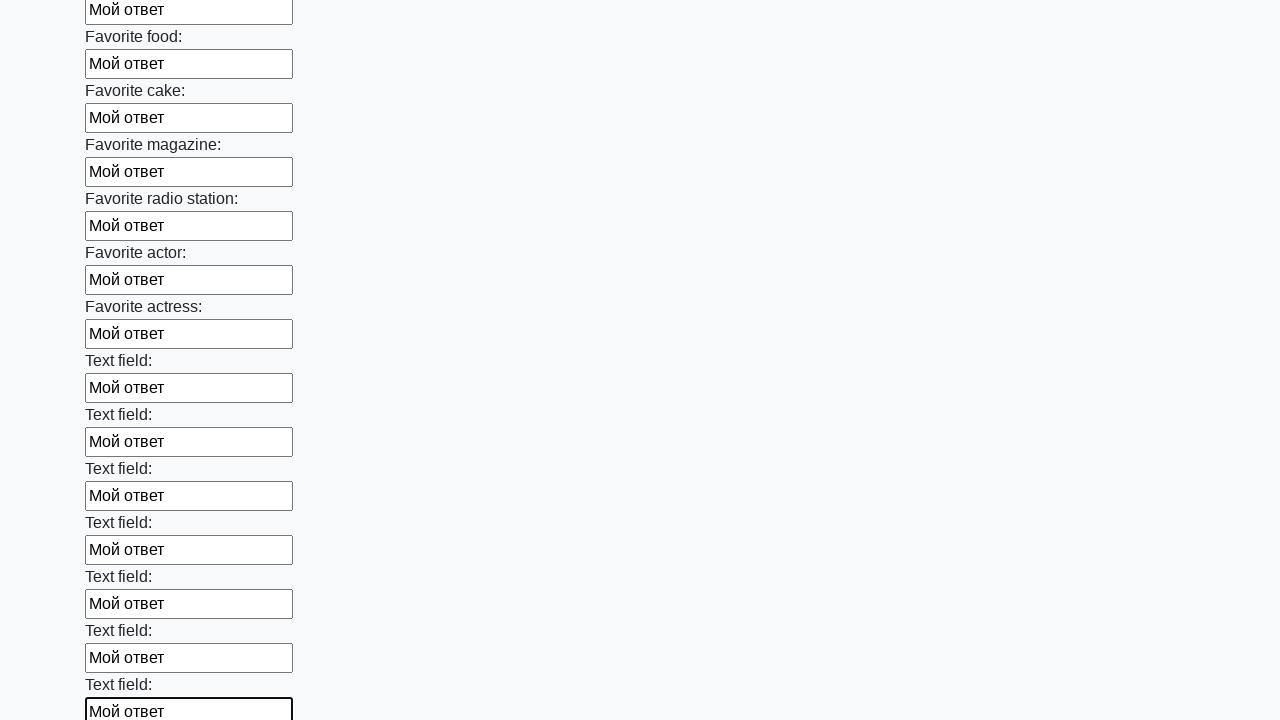

Filled input field with test answer 'Мой ответ' on input >> nth=33
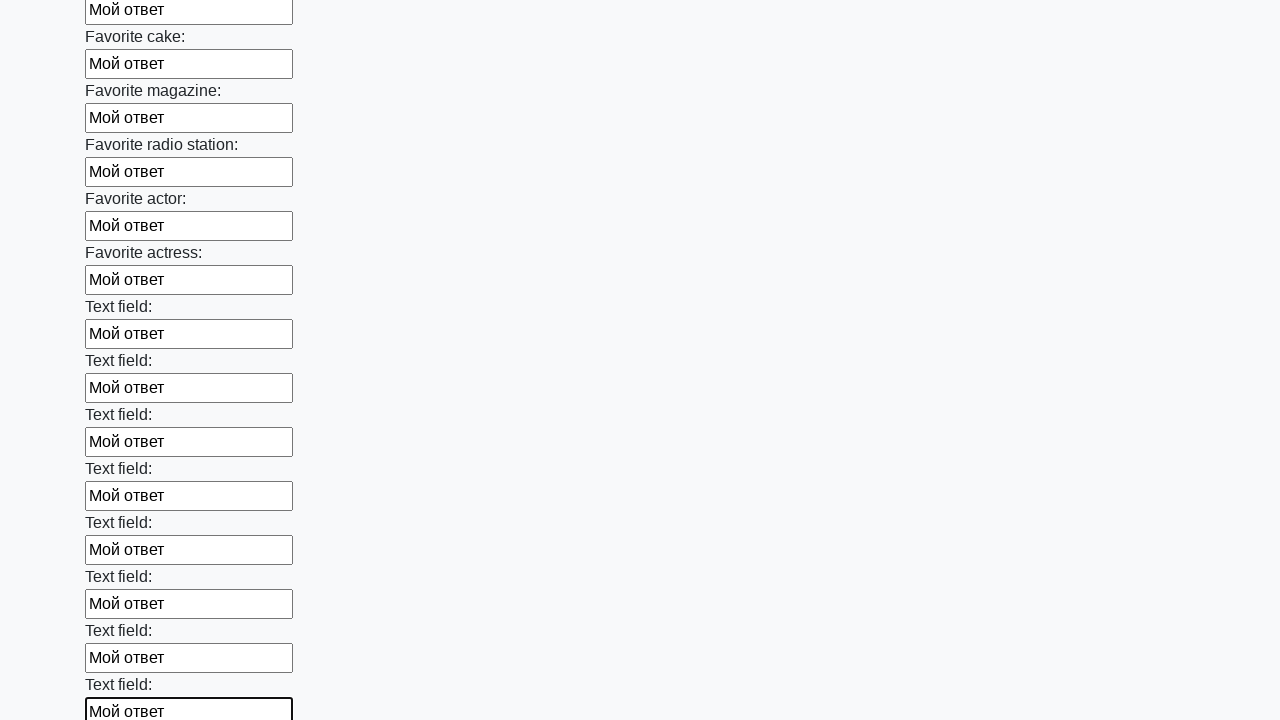

Filled input field with test answer 'Мой ответ' on input >> nth=34
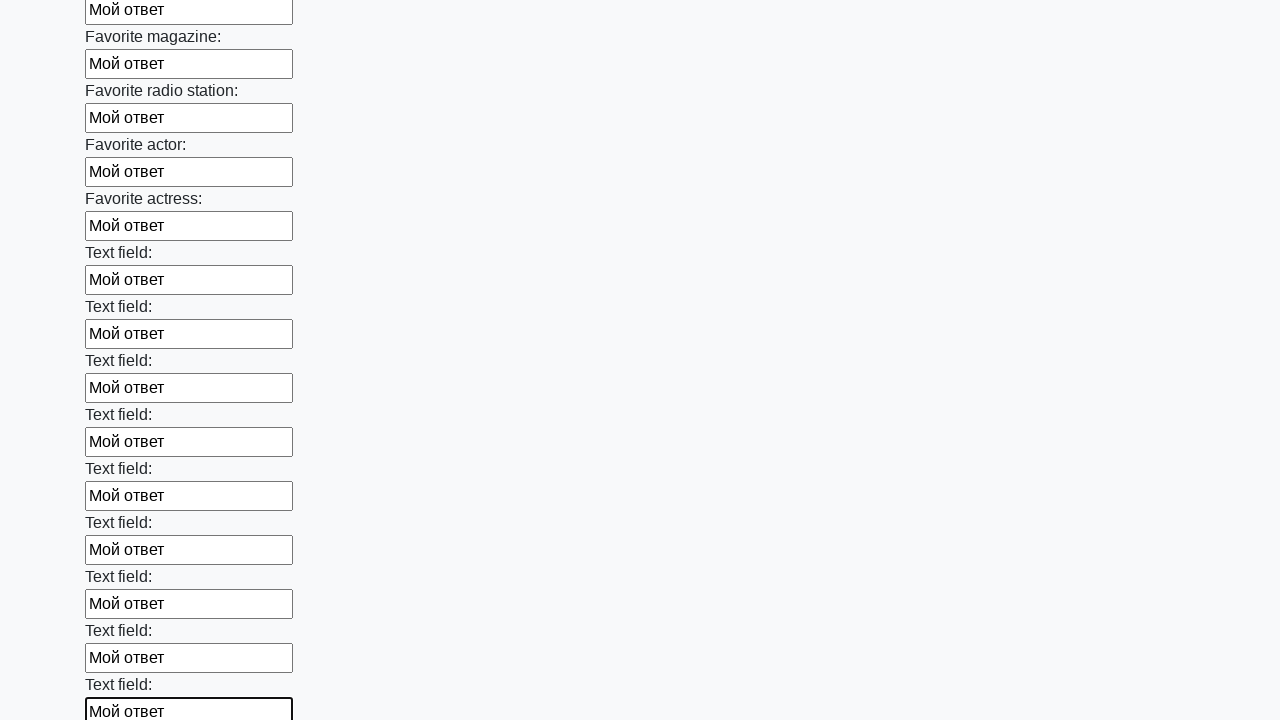

Filled input field with test answer 'Мой ответ' on input >> nth=35
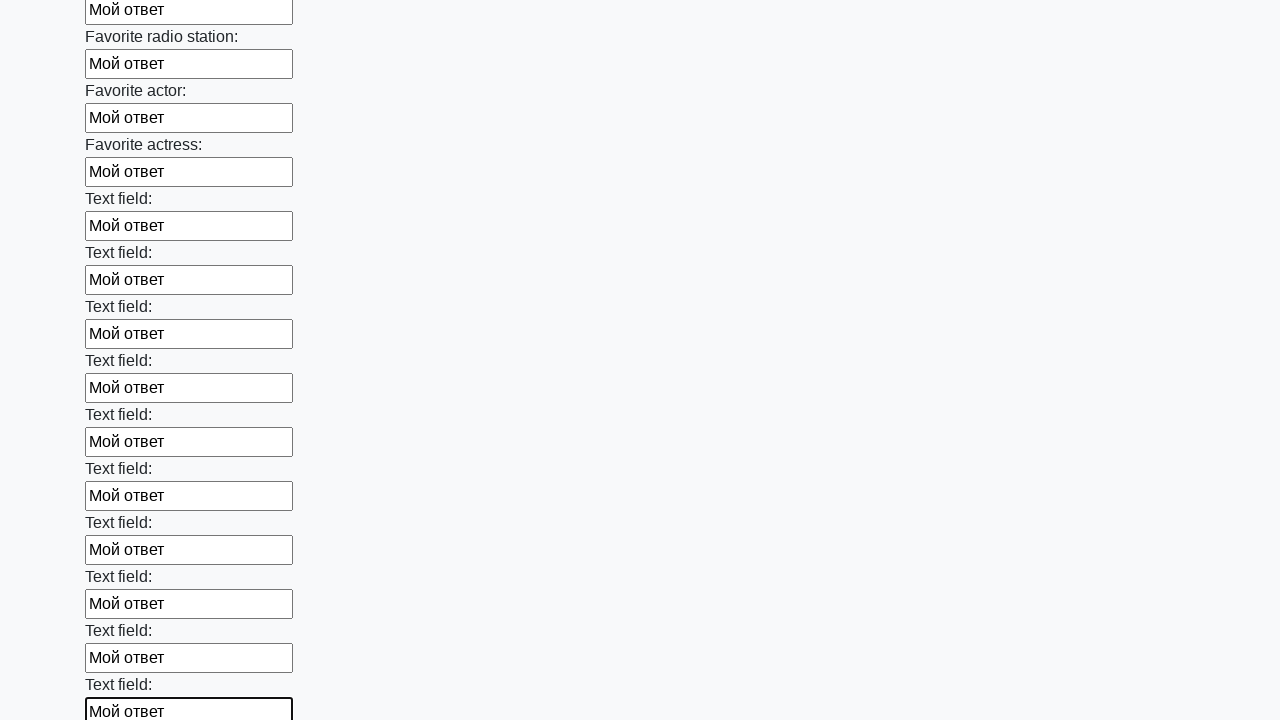

Filled input field with test answer 'Мой ответ' on input >> nth=36
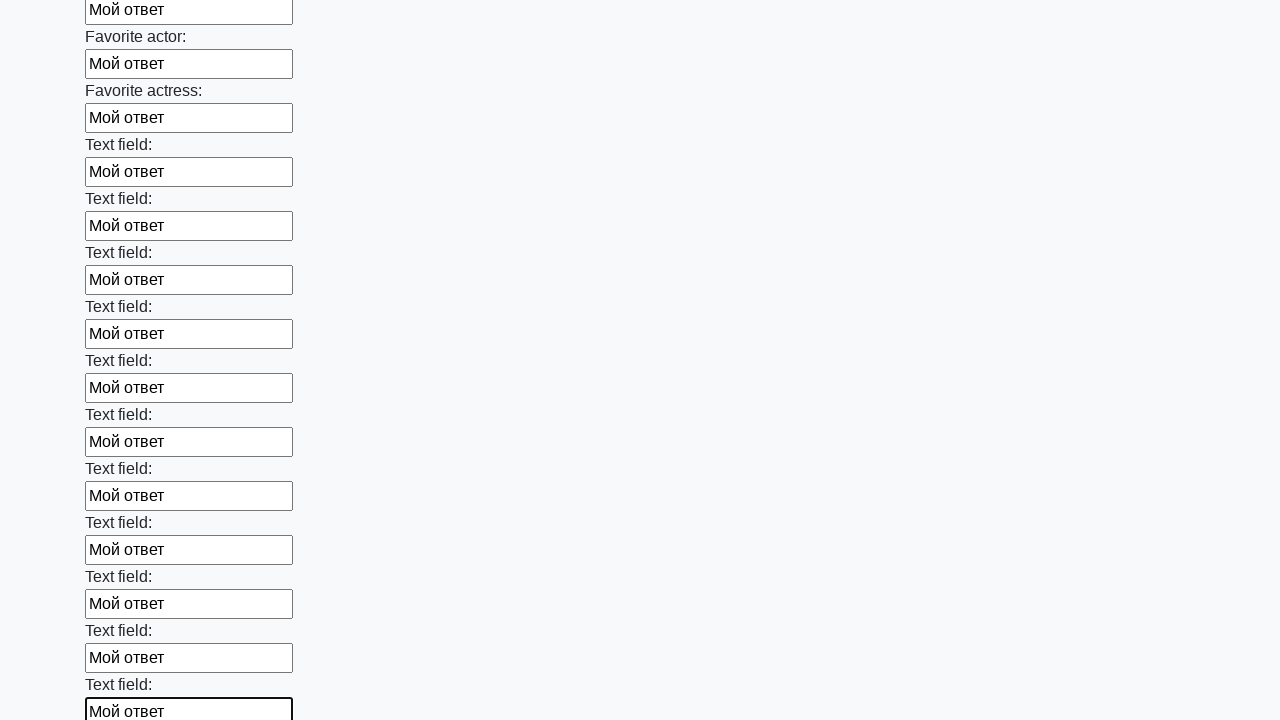

Filled input field with test answer 'Мой ответ' on input >> nth=37
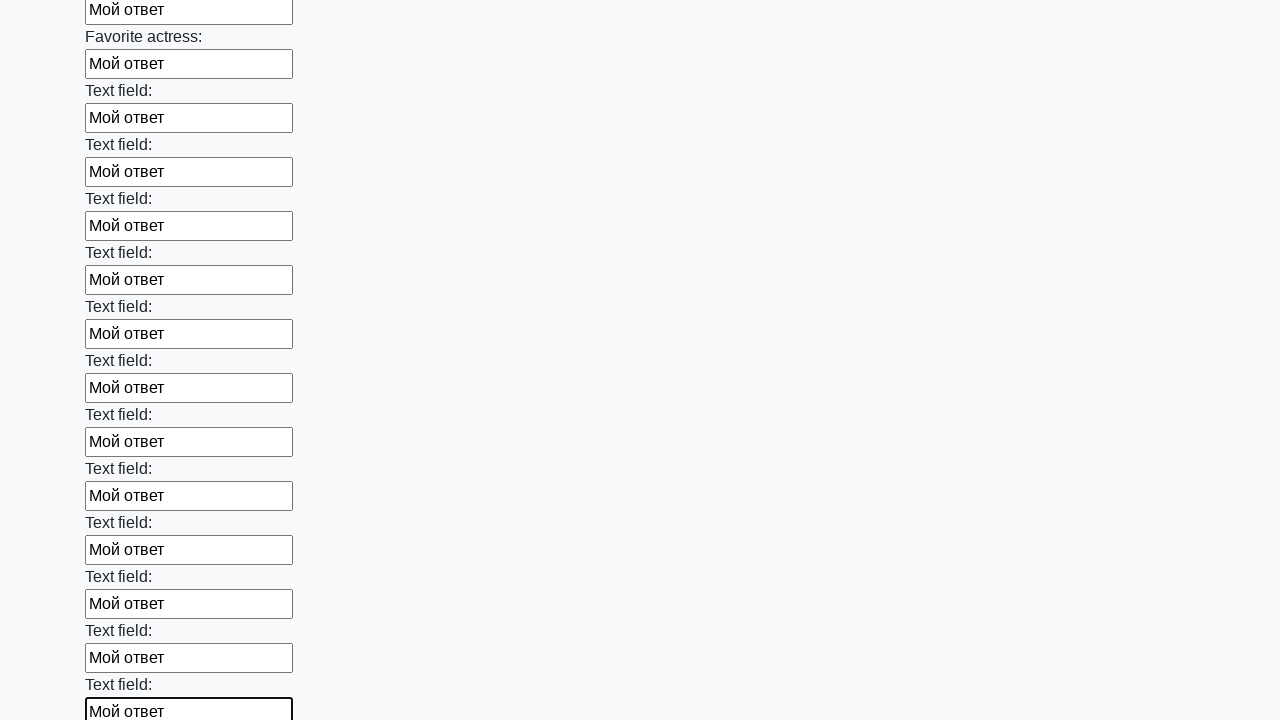

Filled input field with test answer 'Мой ответ' on input >> nth=38
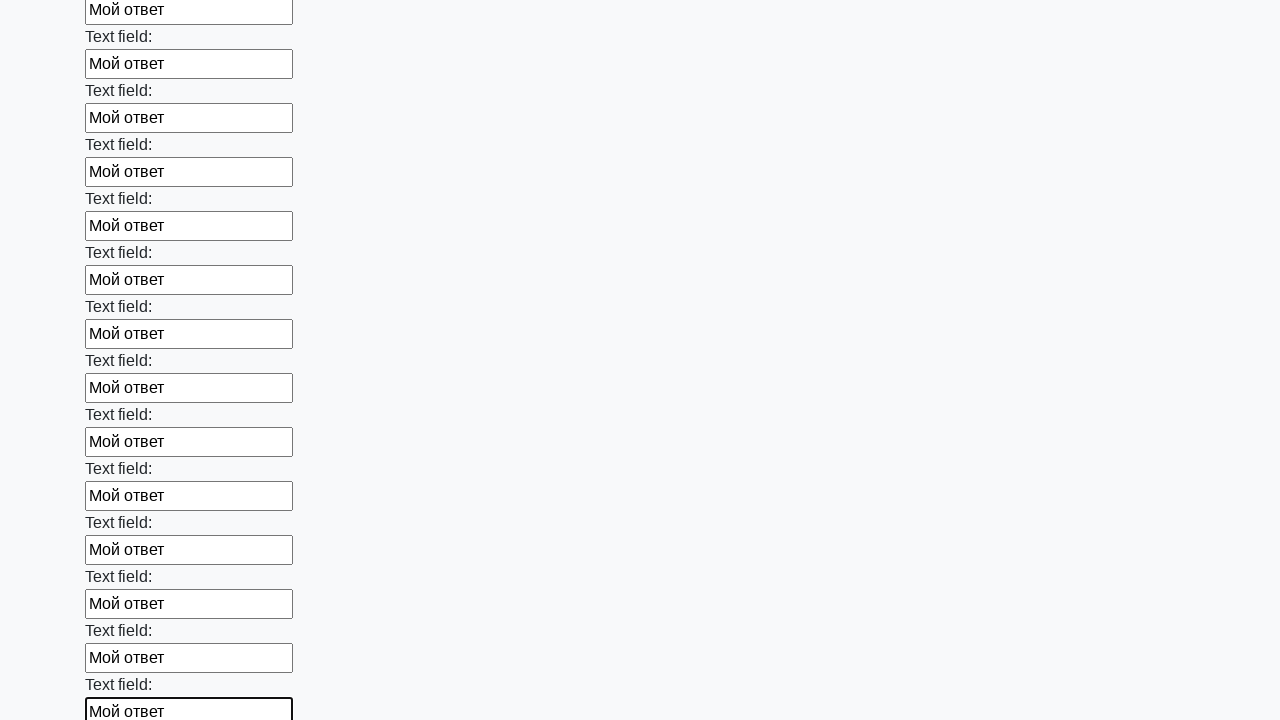

Filled input field with test answer 'Мой ответ' on input >> nth=39
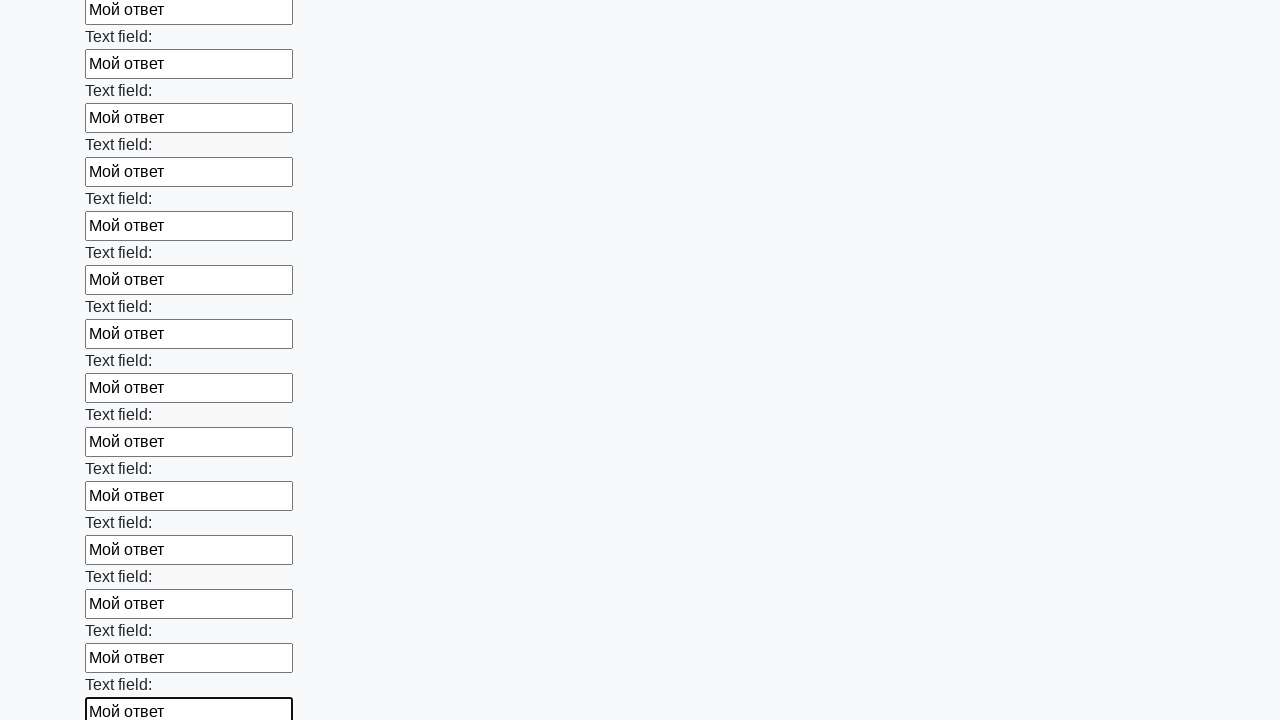

Filled input field with test answer 'Мой ответ' on input >> nth=40
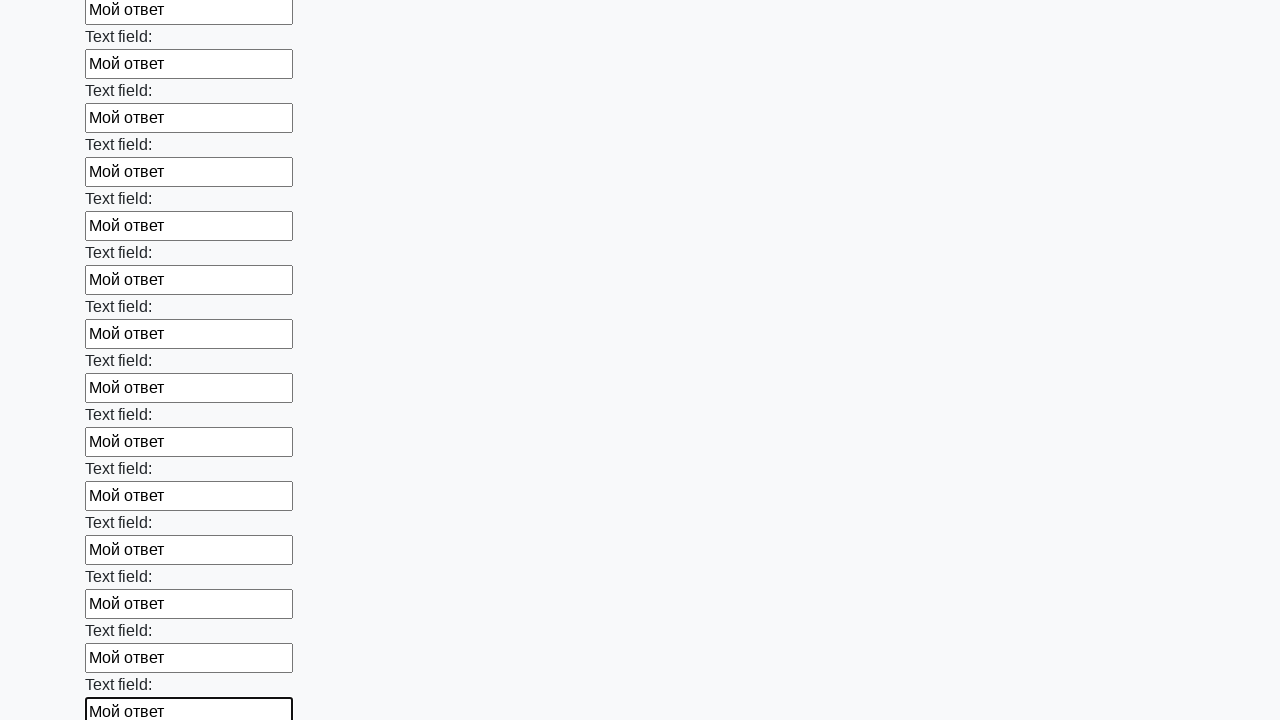

Filled input field with test answer 'Мой ответ' on input >> nth=41
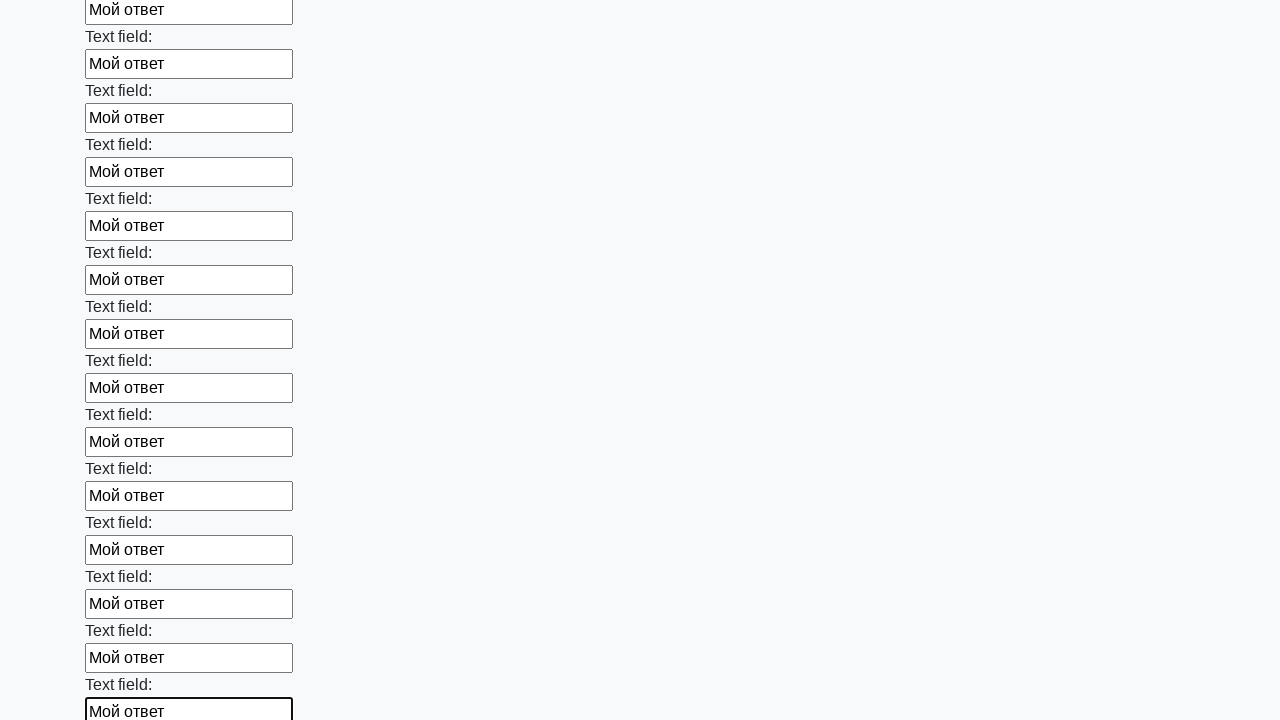

Filled input field with test answer 'Мой ответ' on input >> nth=42
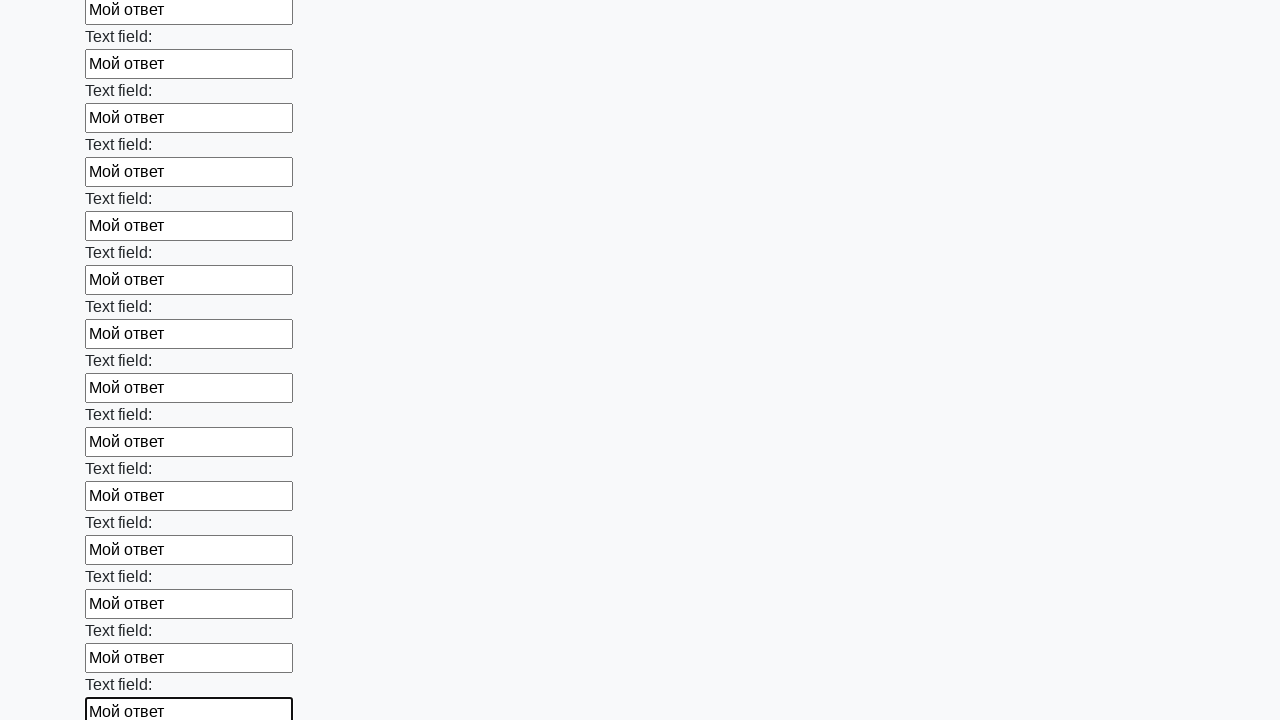

Filled input field with test answer 'Мой ответ' on input >> nth=43
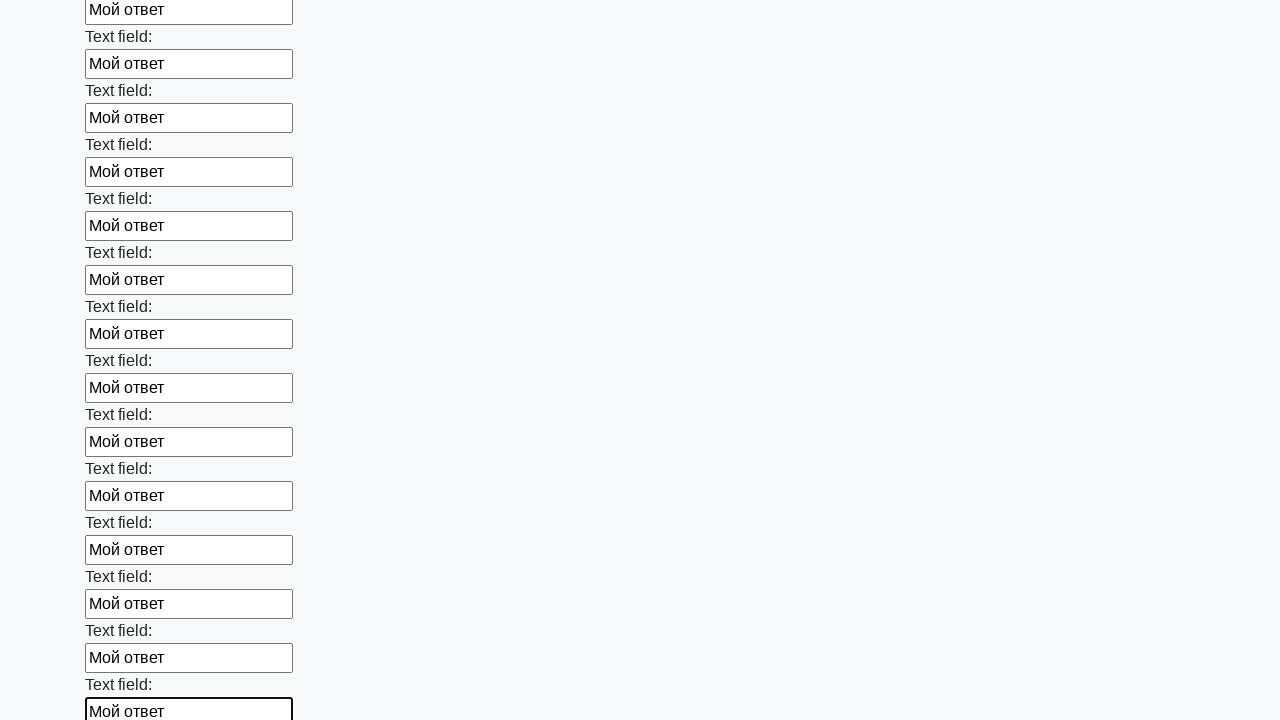

Filled input field with test answer 'Мой ответ' on input >> nth=44
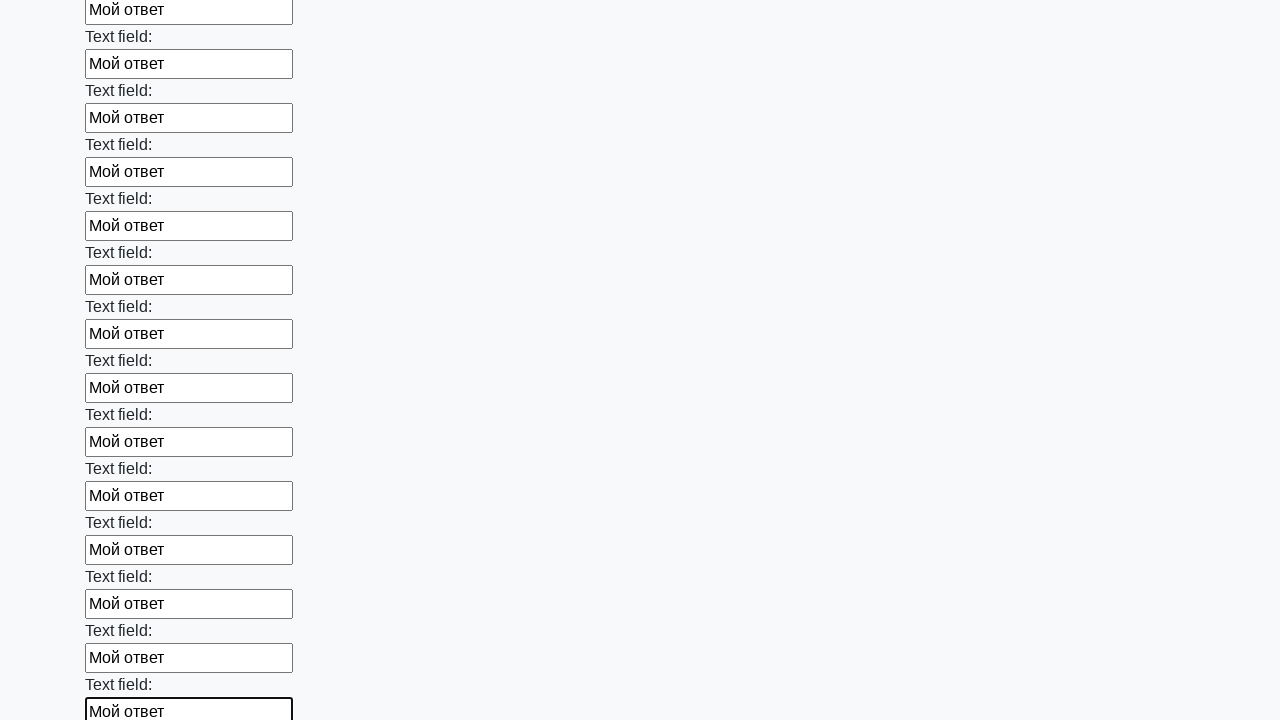

Filled input field with test answer 'Мой ответ' on input >> nth=45
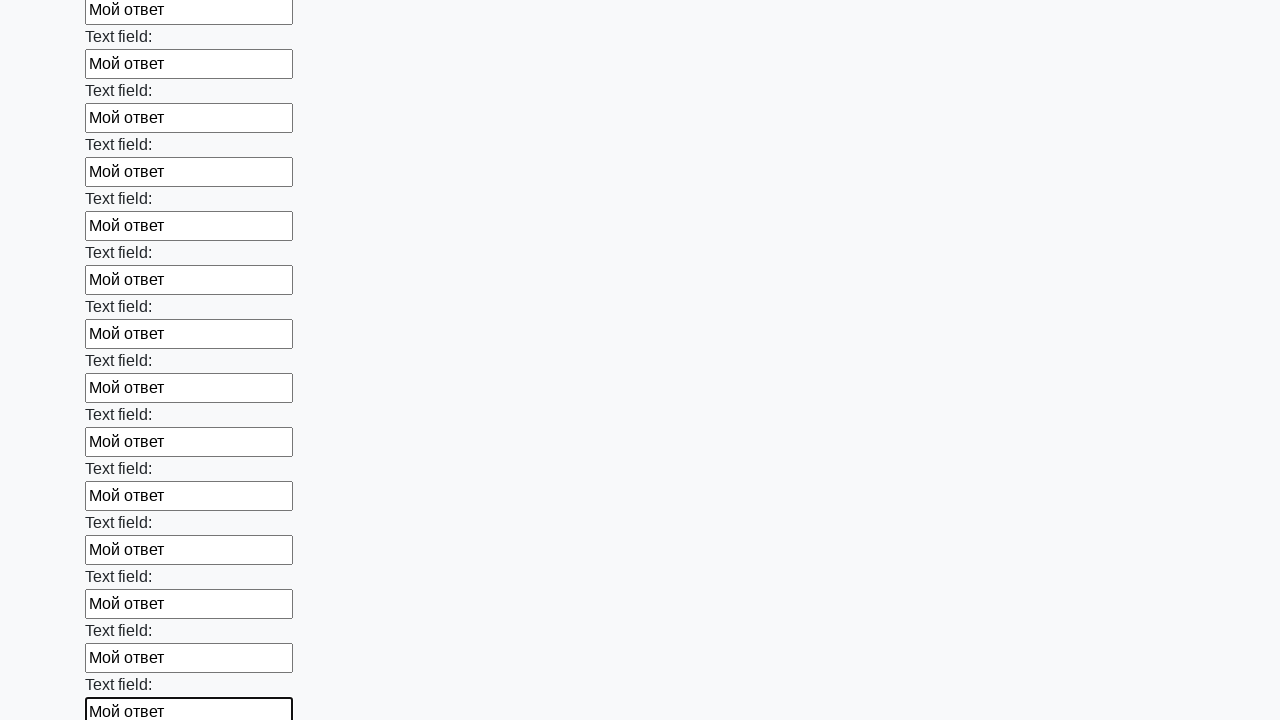

Filled input field with test answer 'Мой ответ' on input >> nth=46
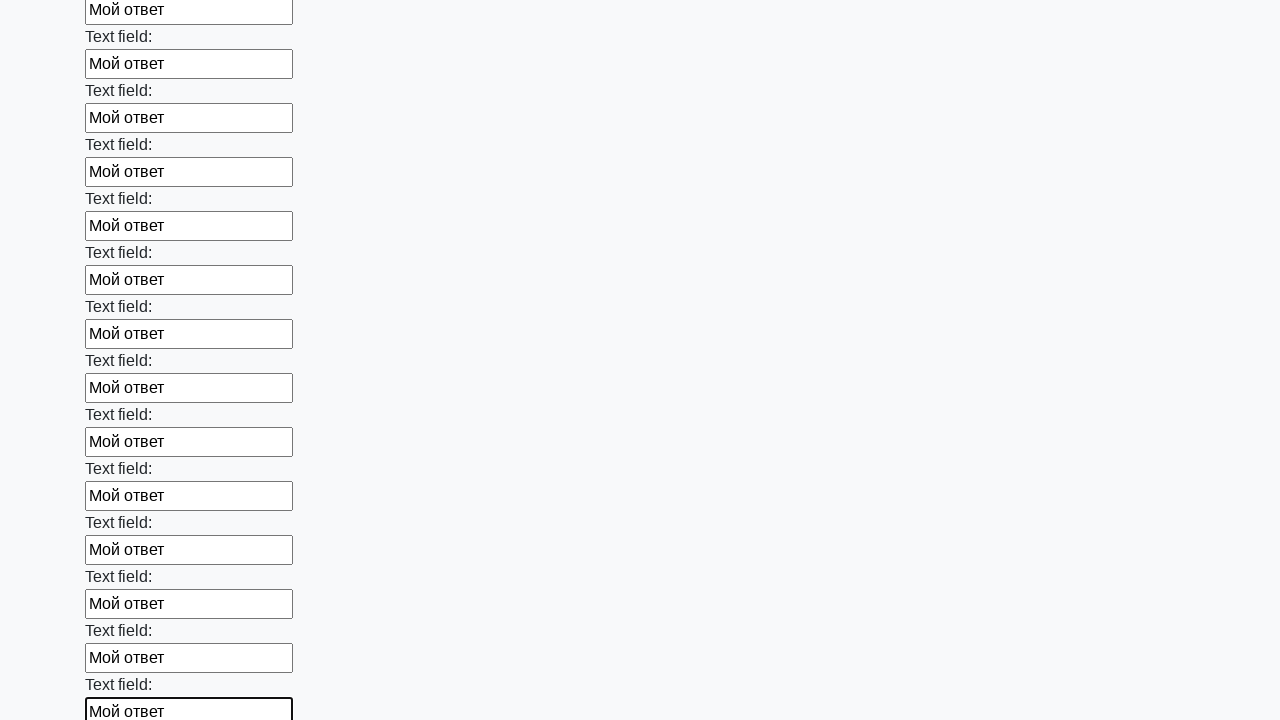

Filled input field with test answer 'Мой ответ' on input >> nth=47
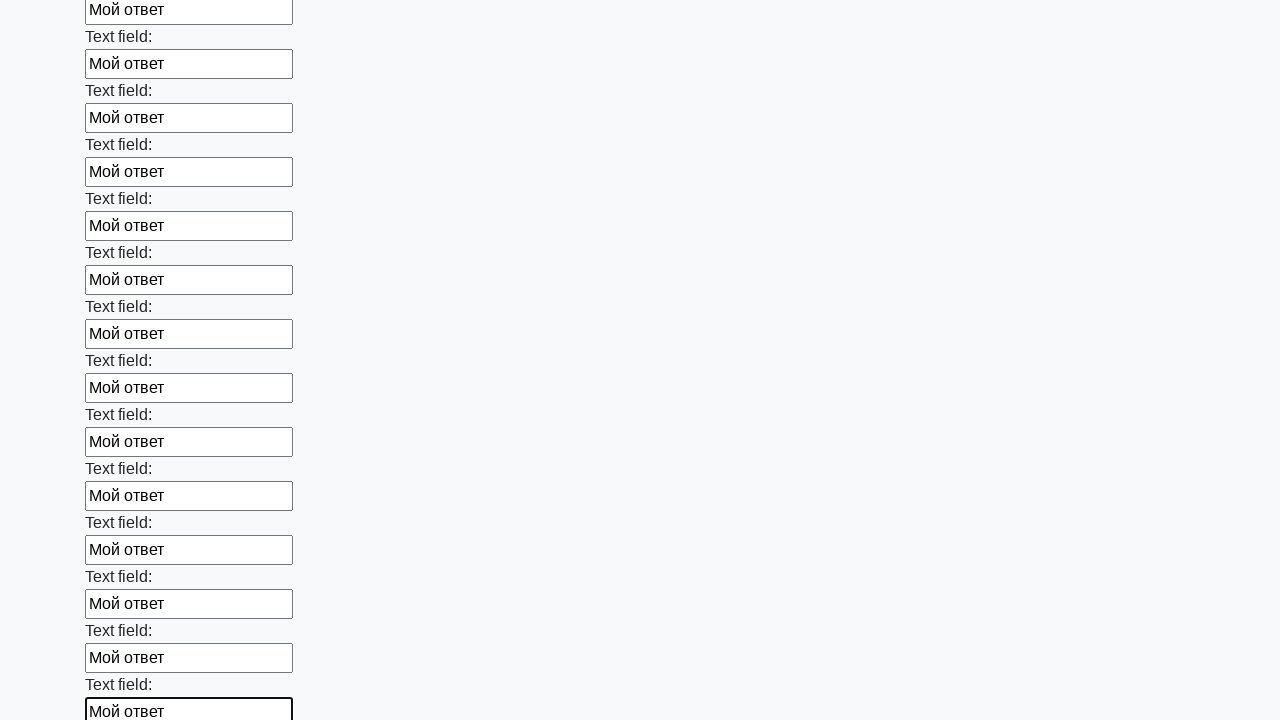

Filled input field with test answer 'Мой ответ' on input >> nth=48
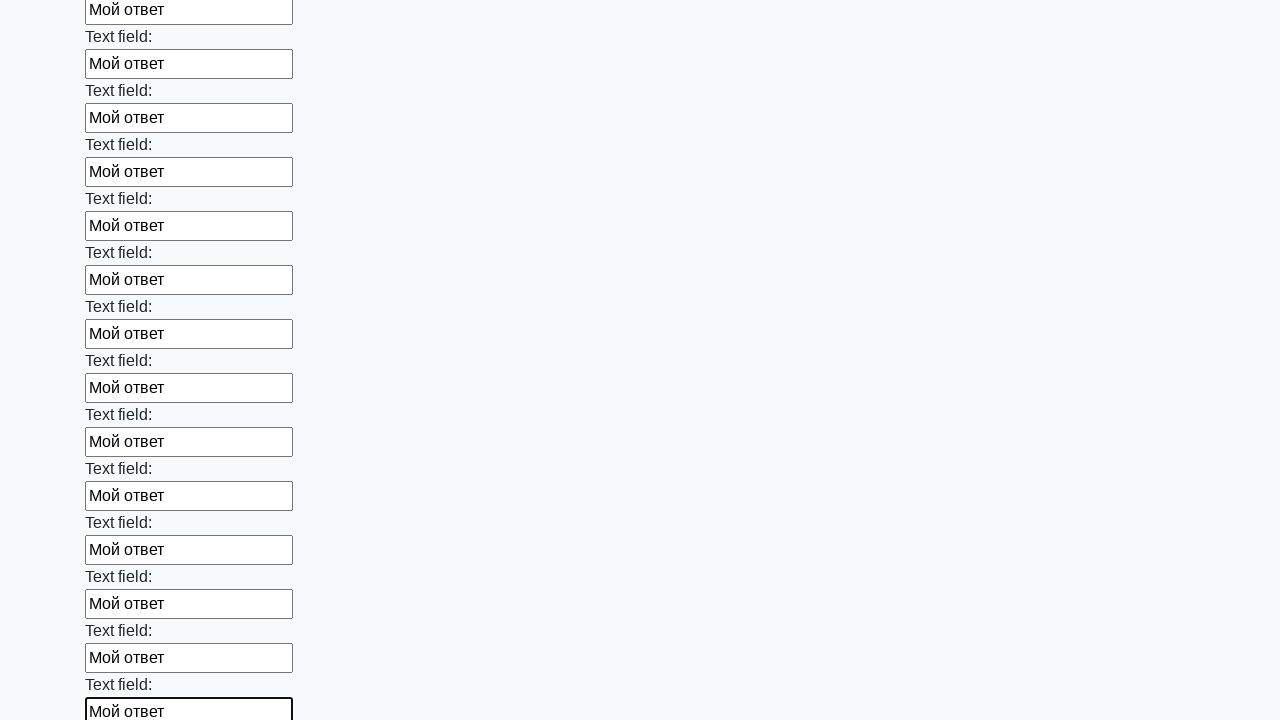

Filled input field with test answer 'Мой ответ' on input >> nth=49
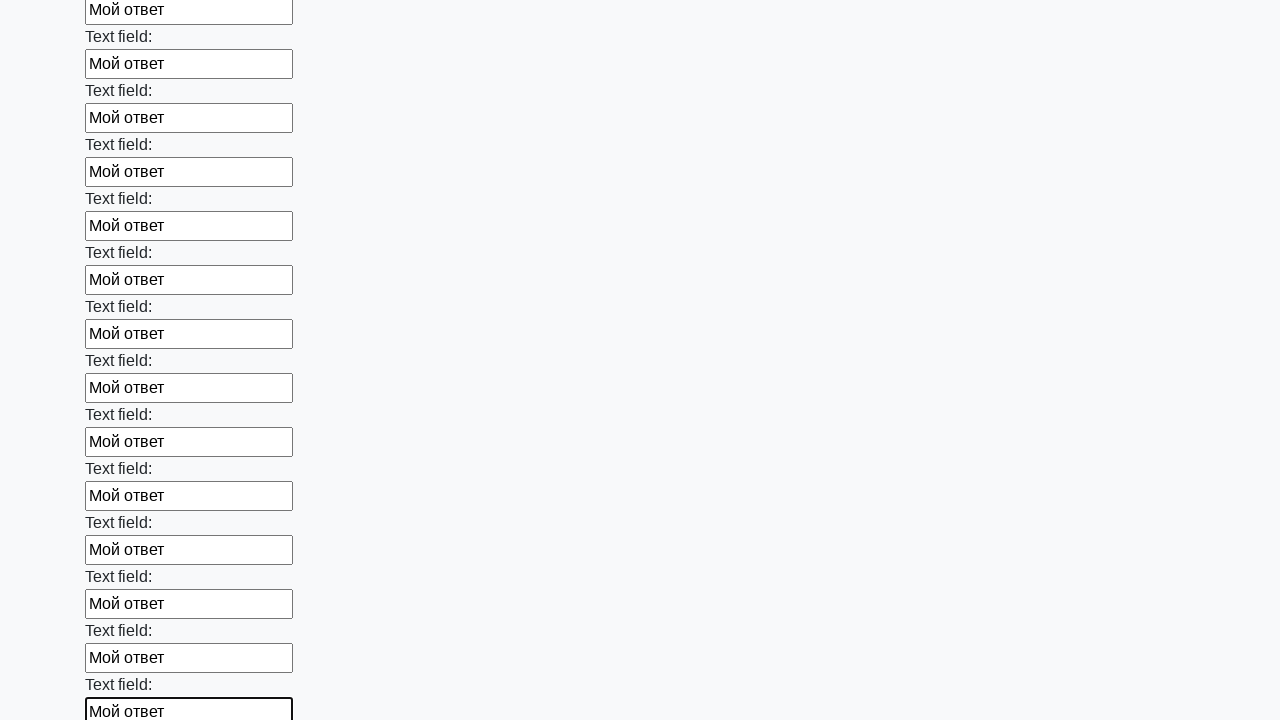

Filled input field with test answer 'Мой ответ' on input >> nth=50
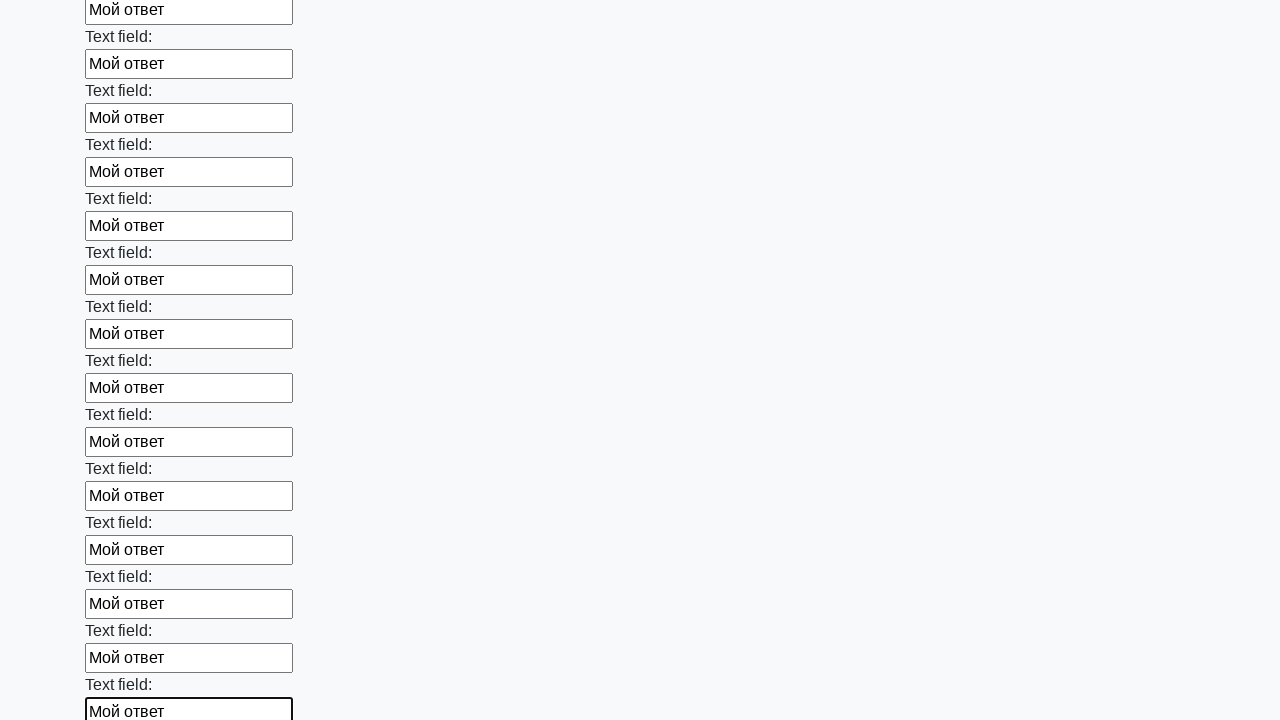

Filled input field with test answer 'Мой ответ' on input >> nth=51
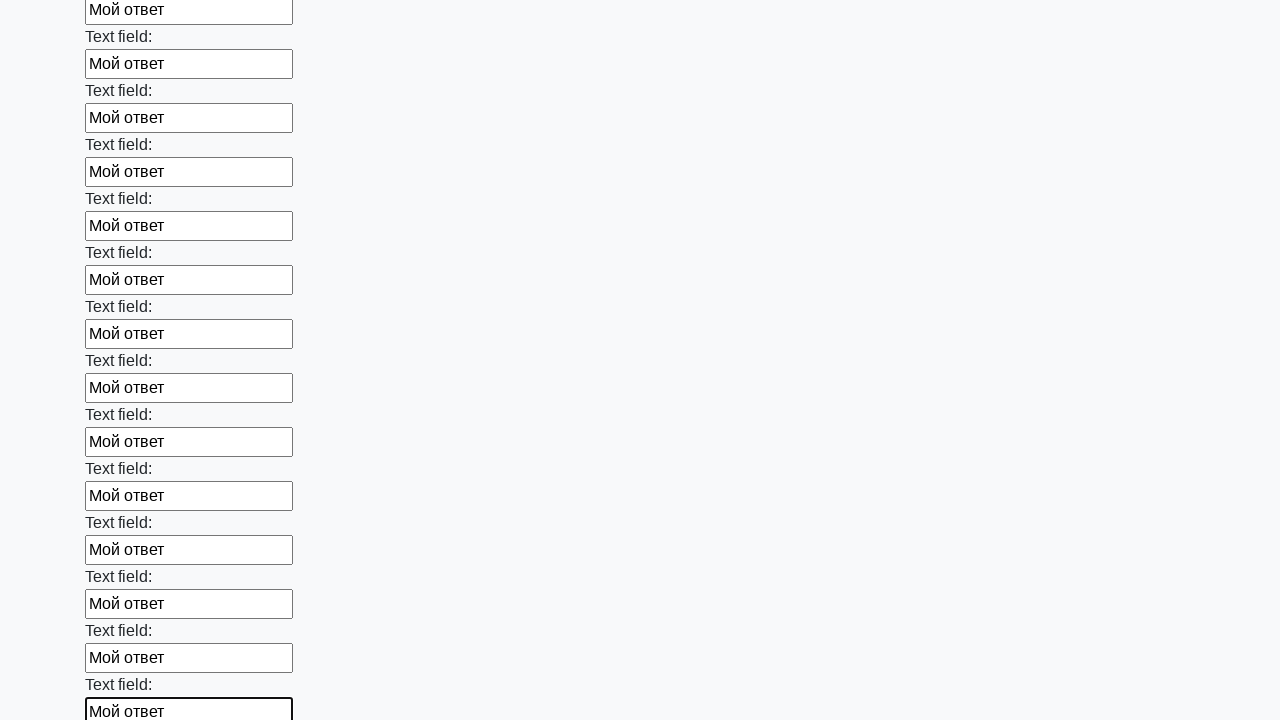

Filled input field with test answer 'Мой ответ' on input >> nth=52
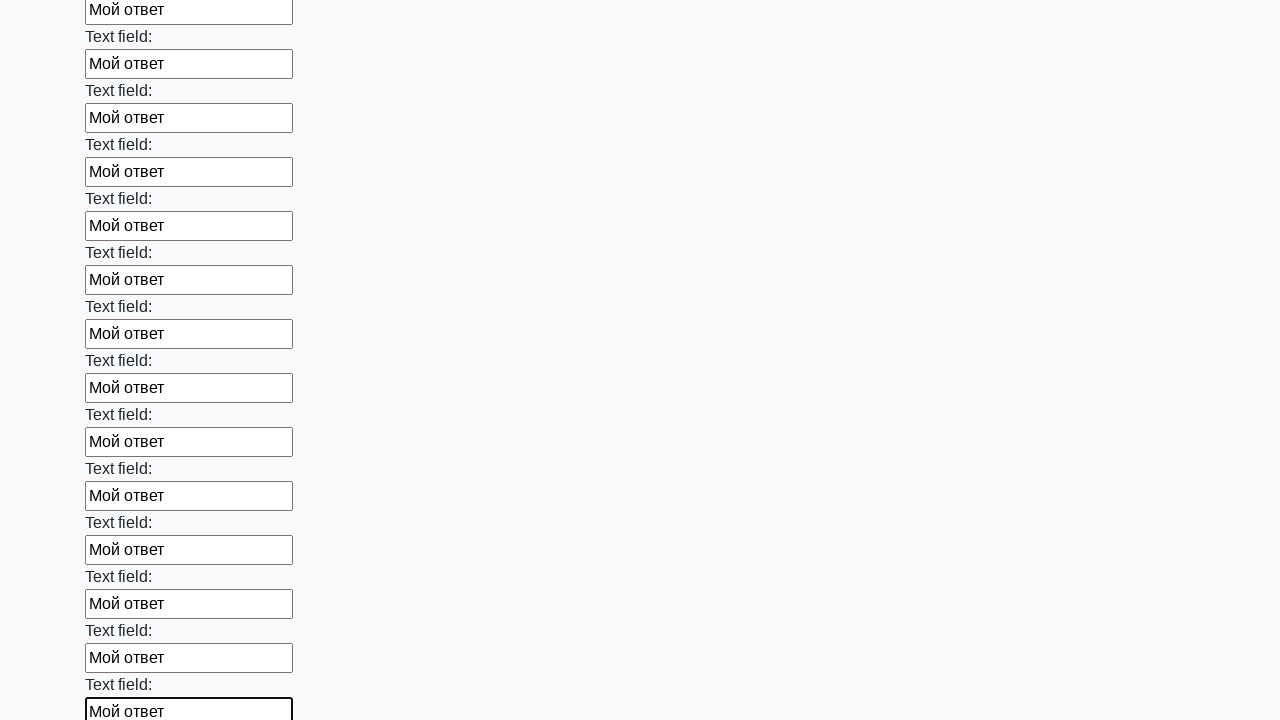

Filled input field with test answer 'Мой ответ' on input >> nth=53
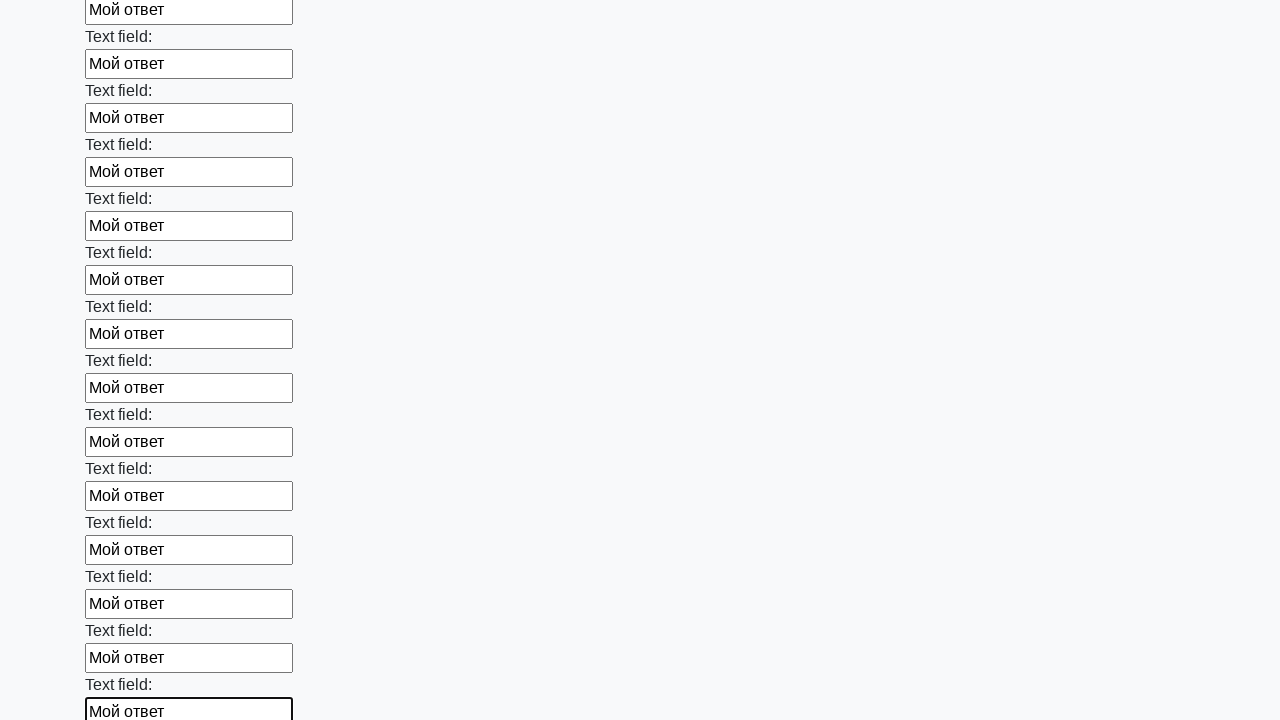

Filled input field with test answer 'Мой ответ' on input >> nth=54
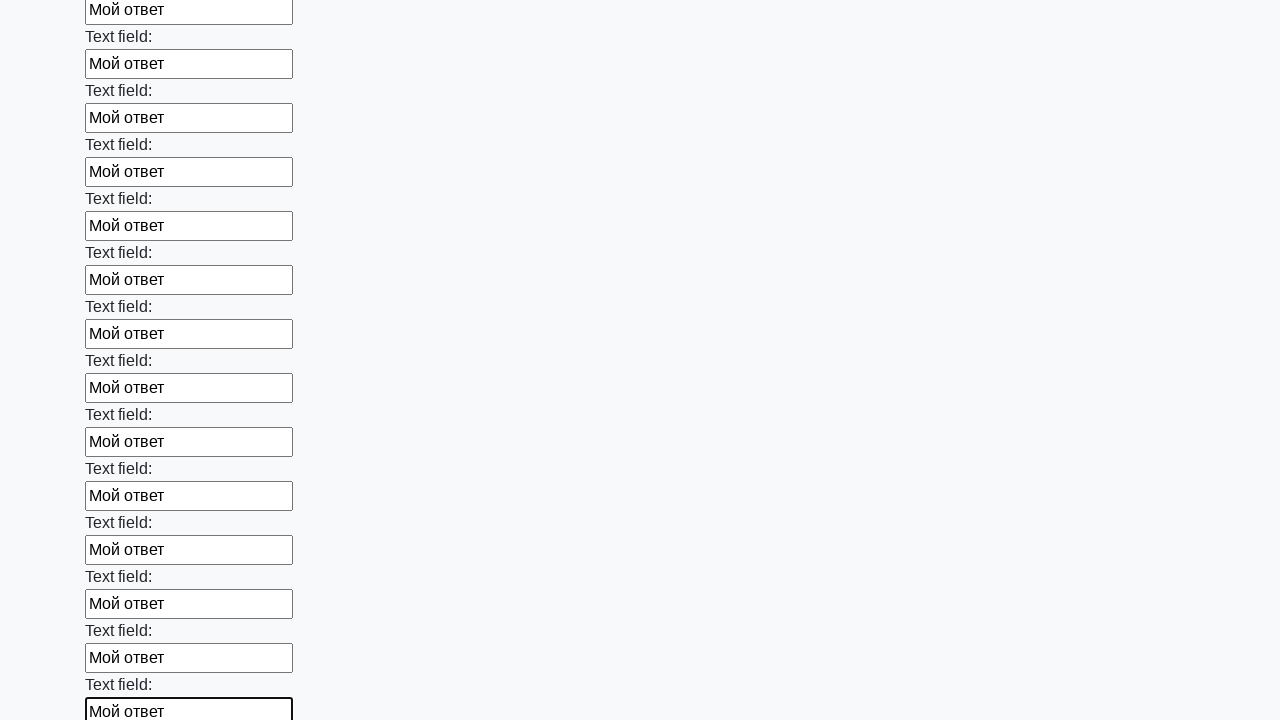

Filled input field with test answer 'Мой ответ' on input >> nth=55
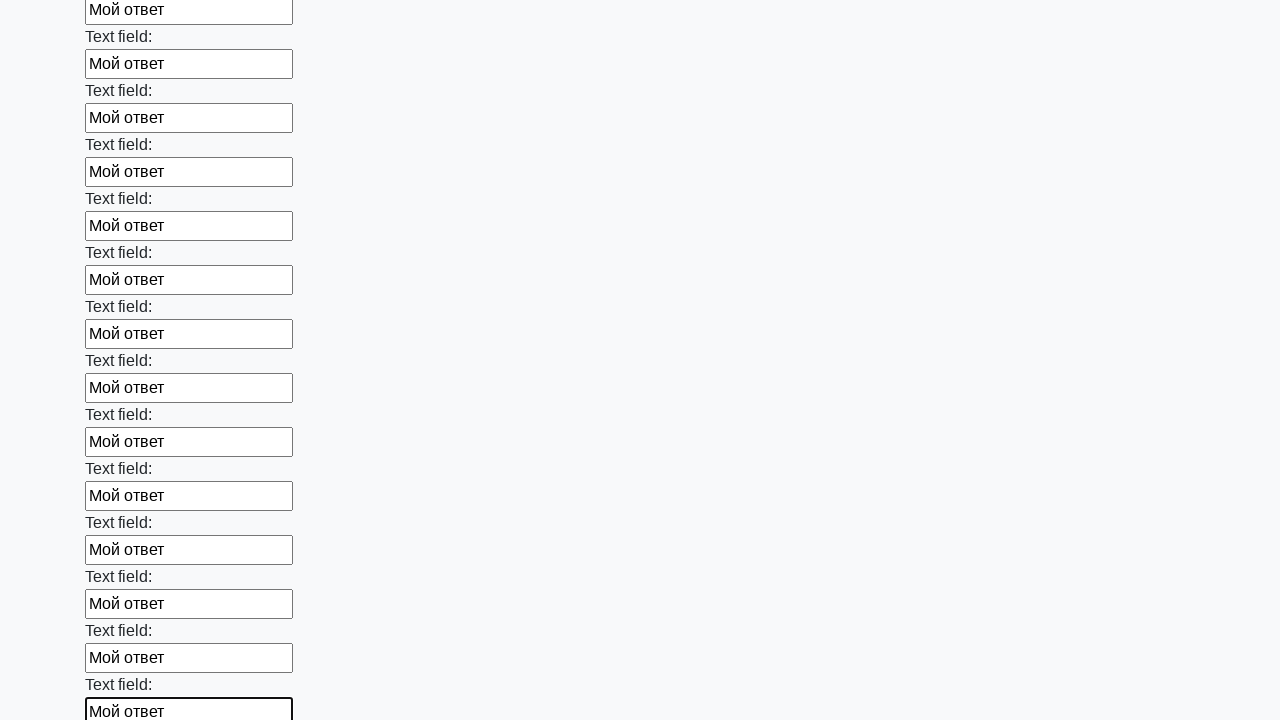

Filled input field with test answer 'Мой ответ' on input >> nth=56
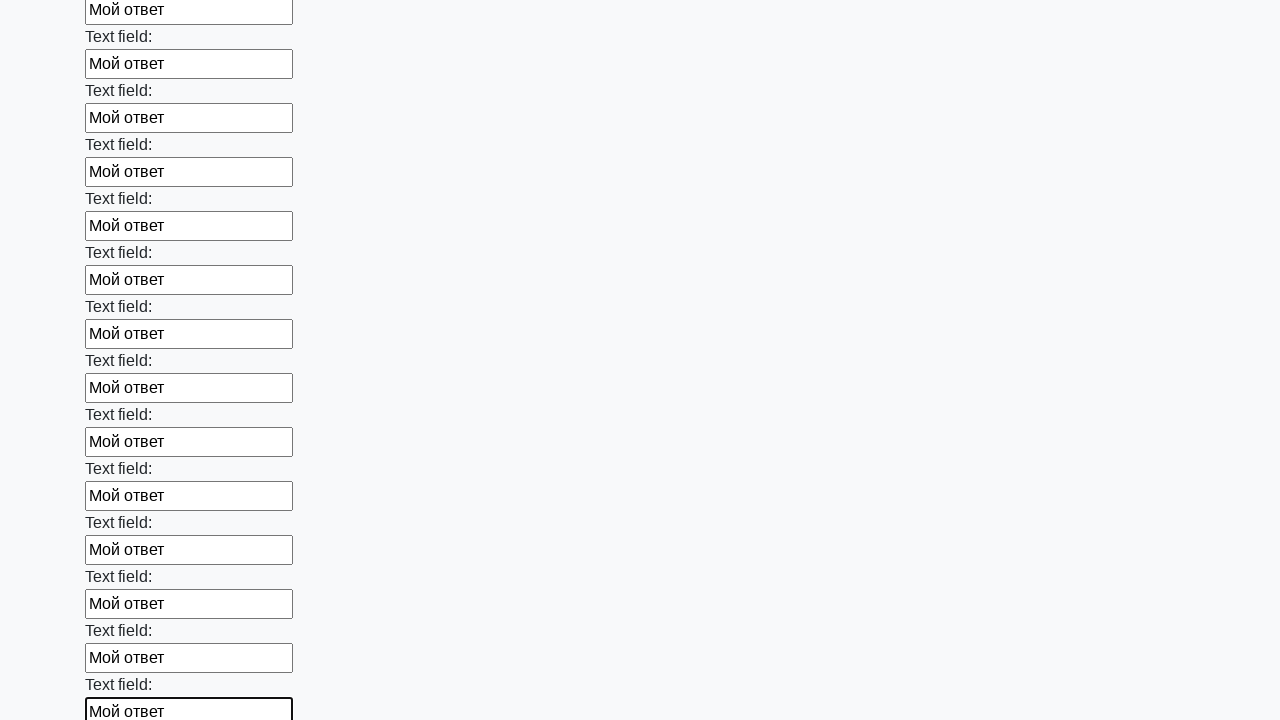

Filled input field with test answer 'Мой ответ' on input >> nth=57
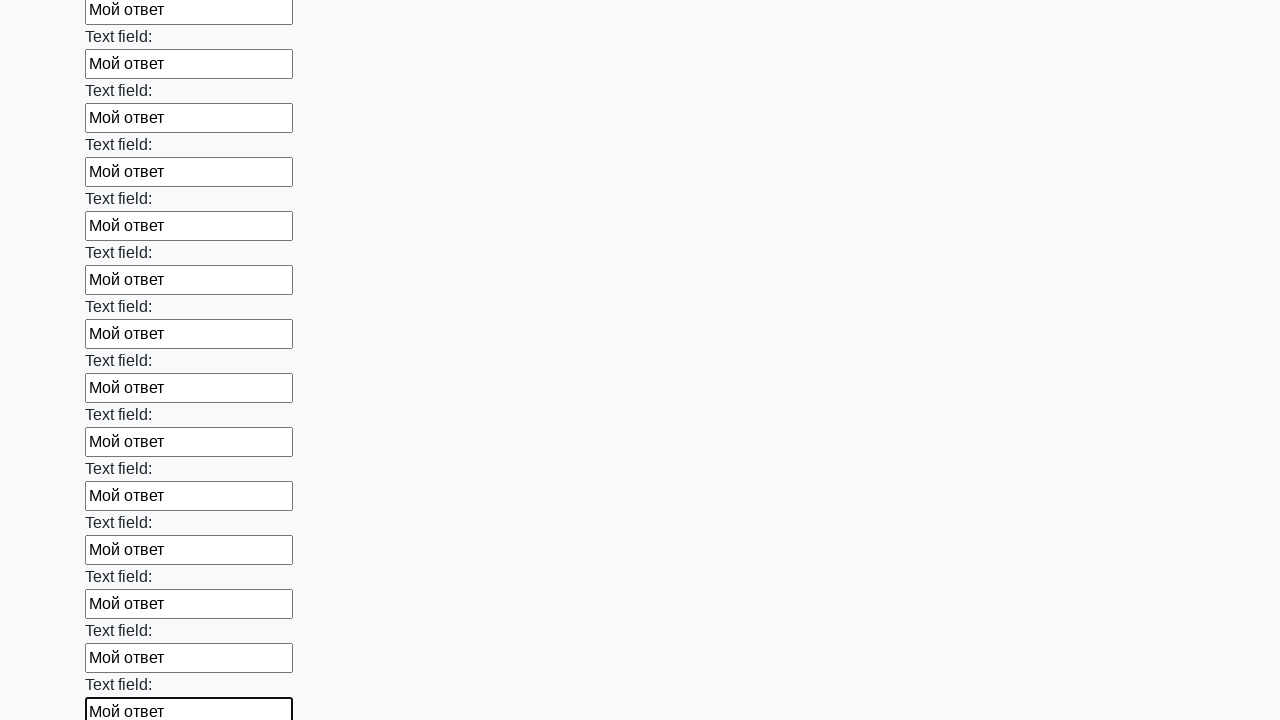

Filled input field with test answer 'Мой ответ' on input >> nth=58
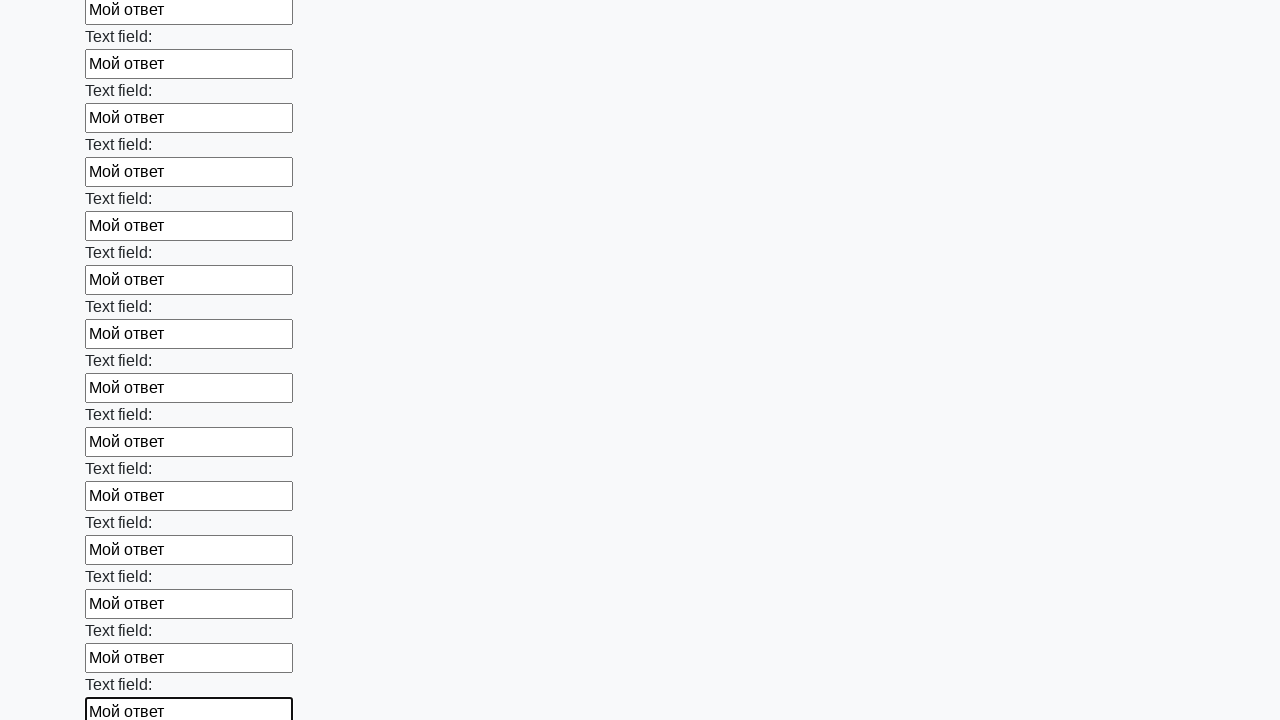

Filled input field with test answer 'Мой ответ' on input >> nth=59
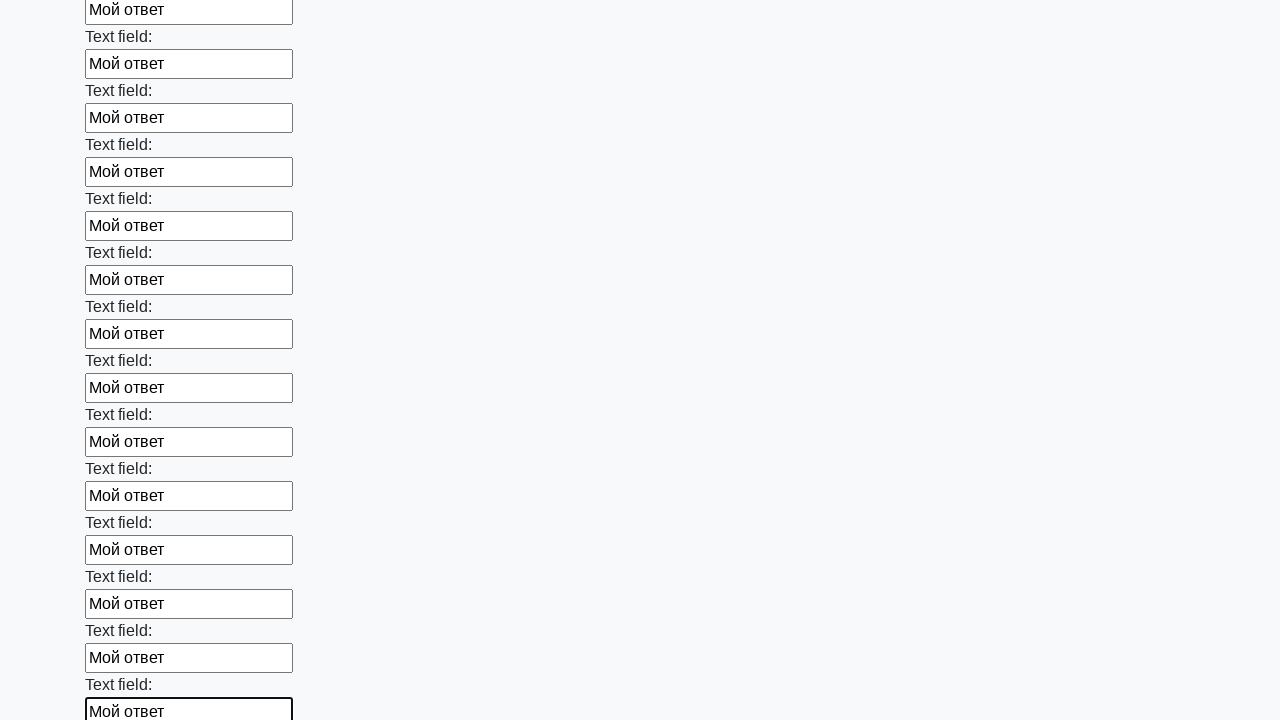

Filled input field with test answer 'Мой ответ' on input >> nth=60
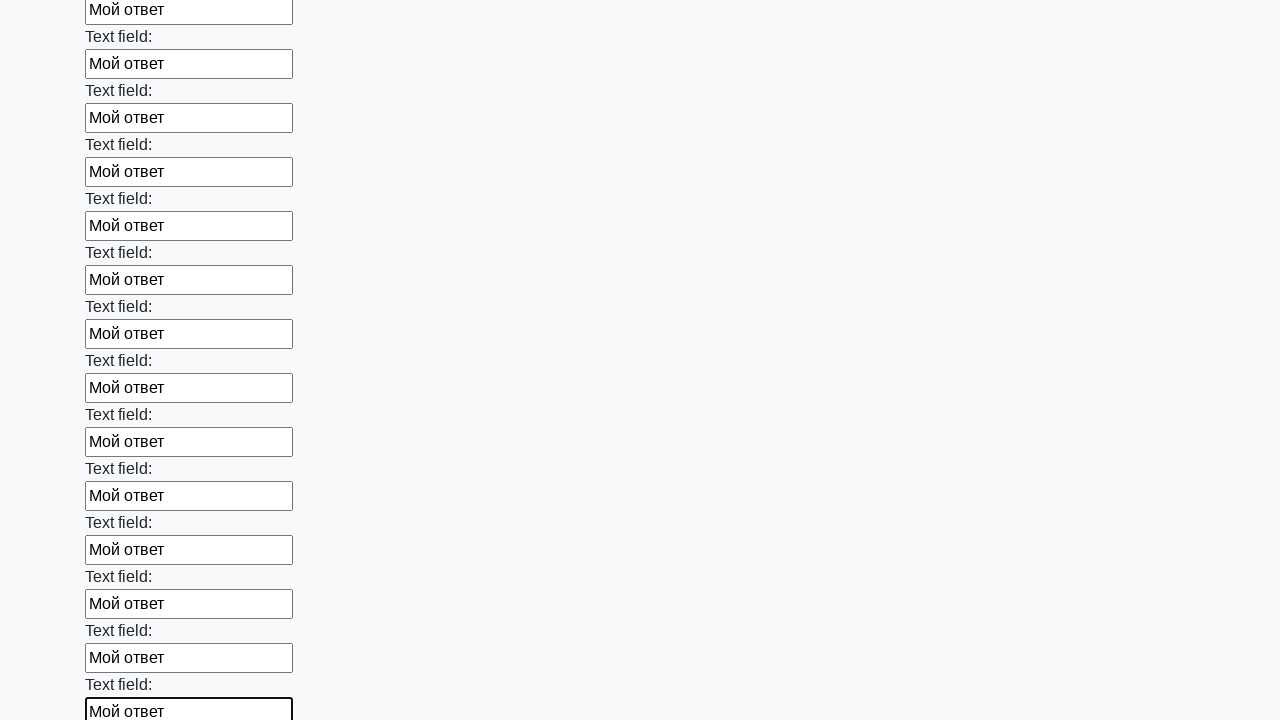

Filled input field with test answer 'Мой ответ' on input >> nth=61
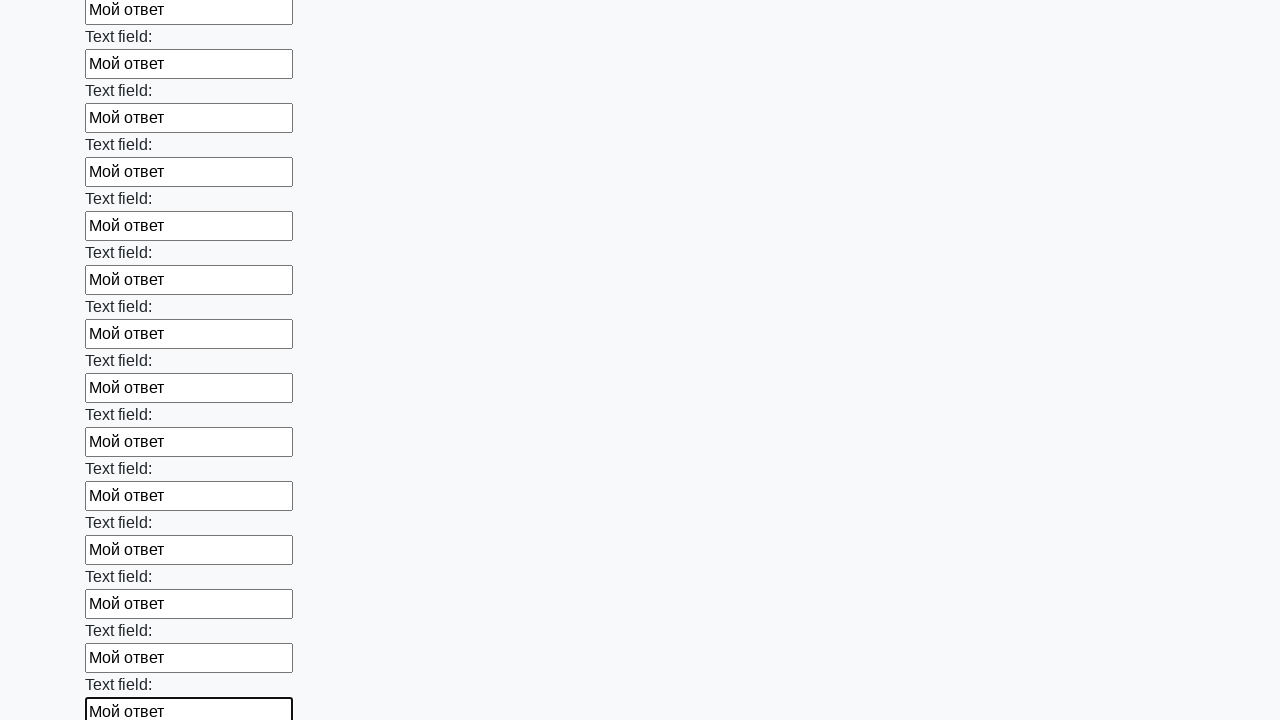

Filled input field with test answer 'Мой ответ' on input >> nth=62
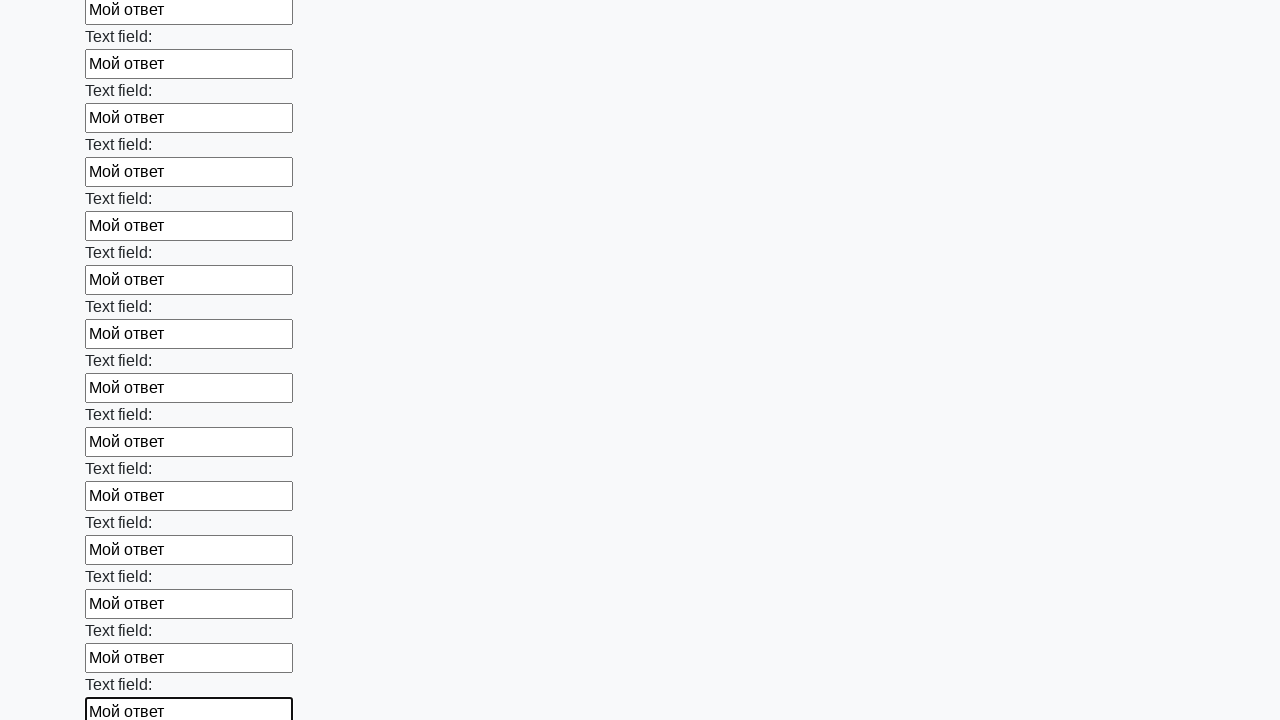

Filled input field with test answer 'Мой ответ' on input >> nth=63
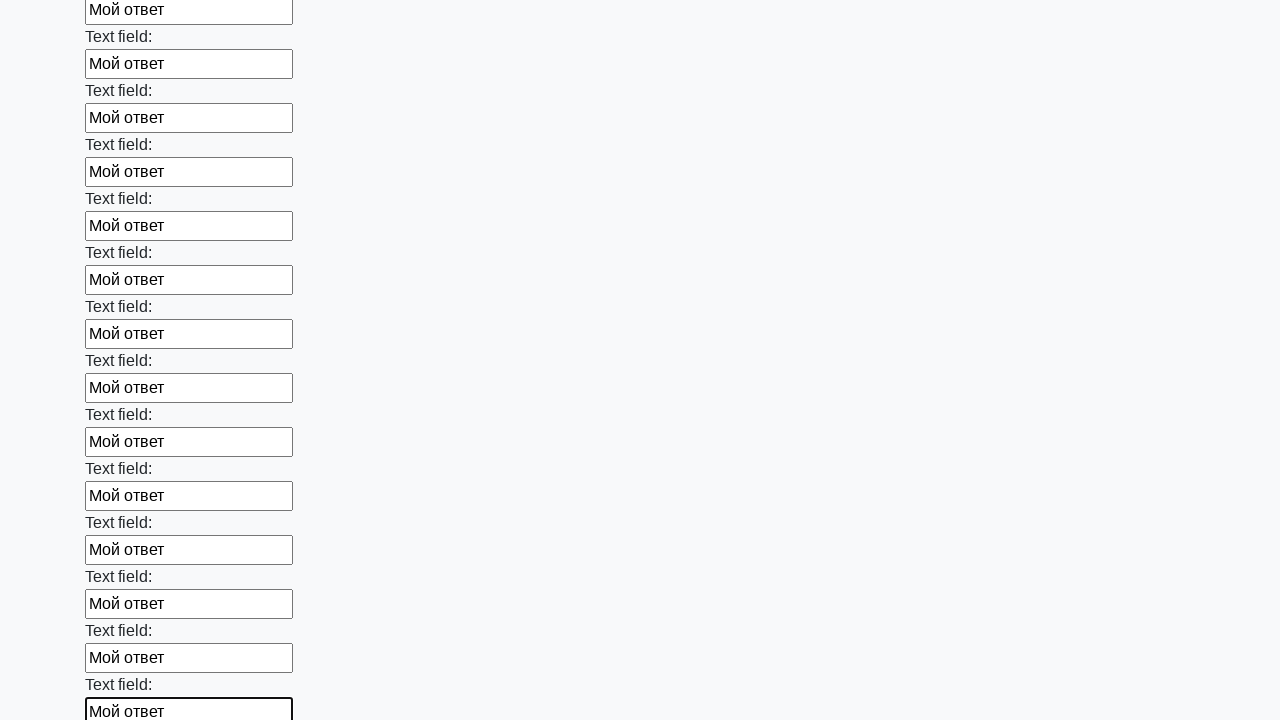

Filled input field with test answer 'Мой ответ' on input >> nth=64
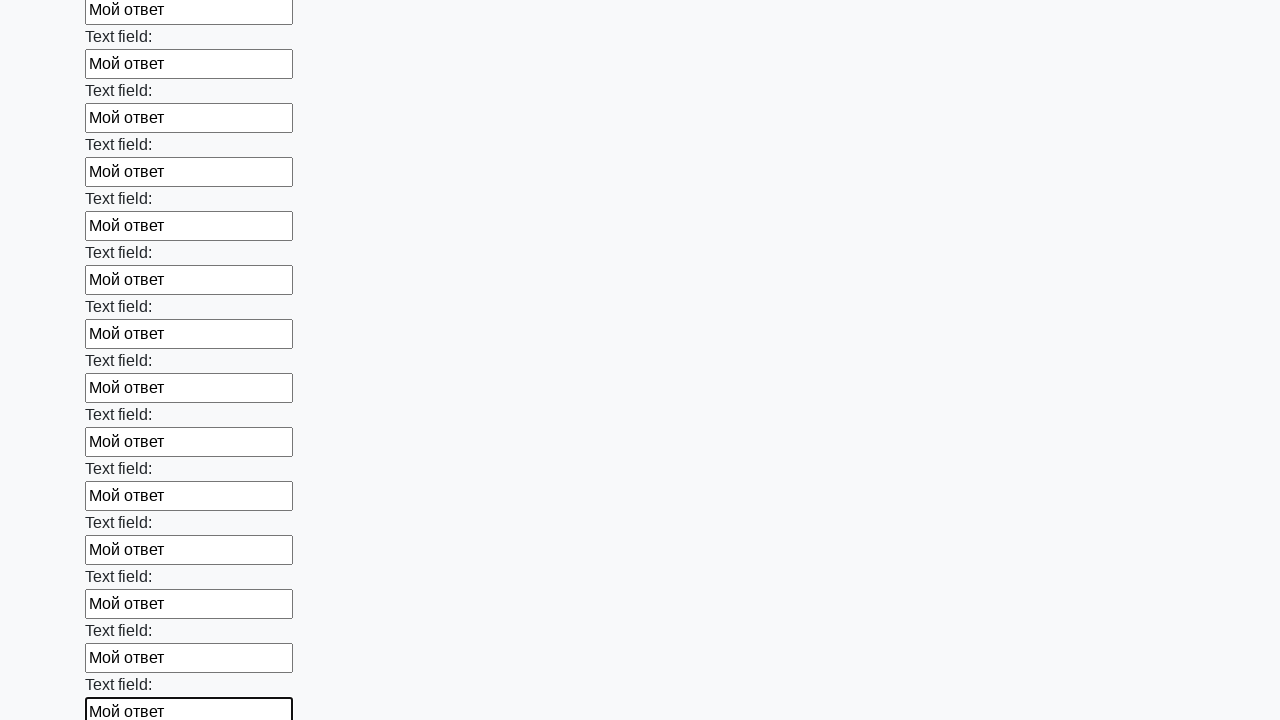

Filled input field with test answer 'Мой ответ' on input >> nth=65
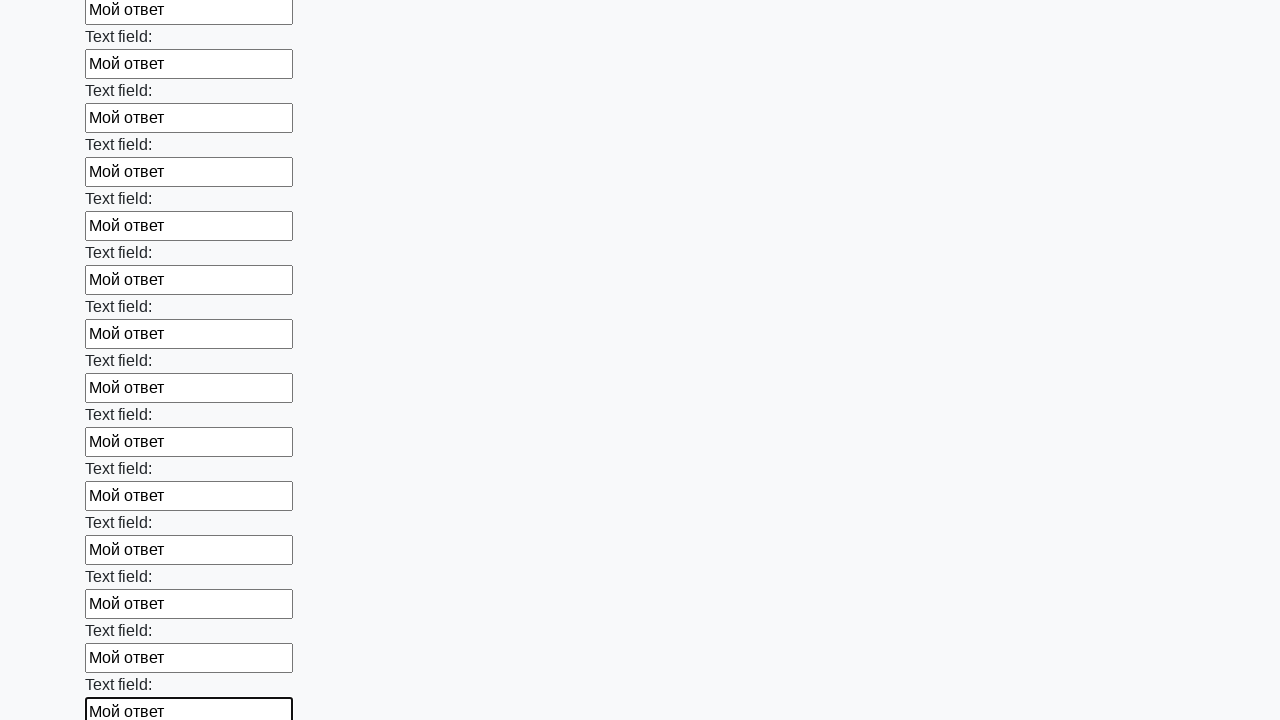

Filled input field with test answer 'Мой ответ' on input >> nth=66
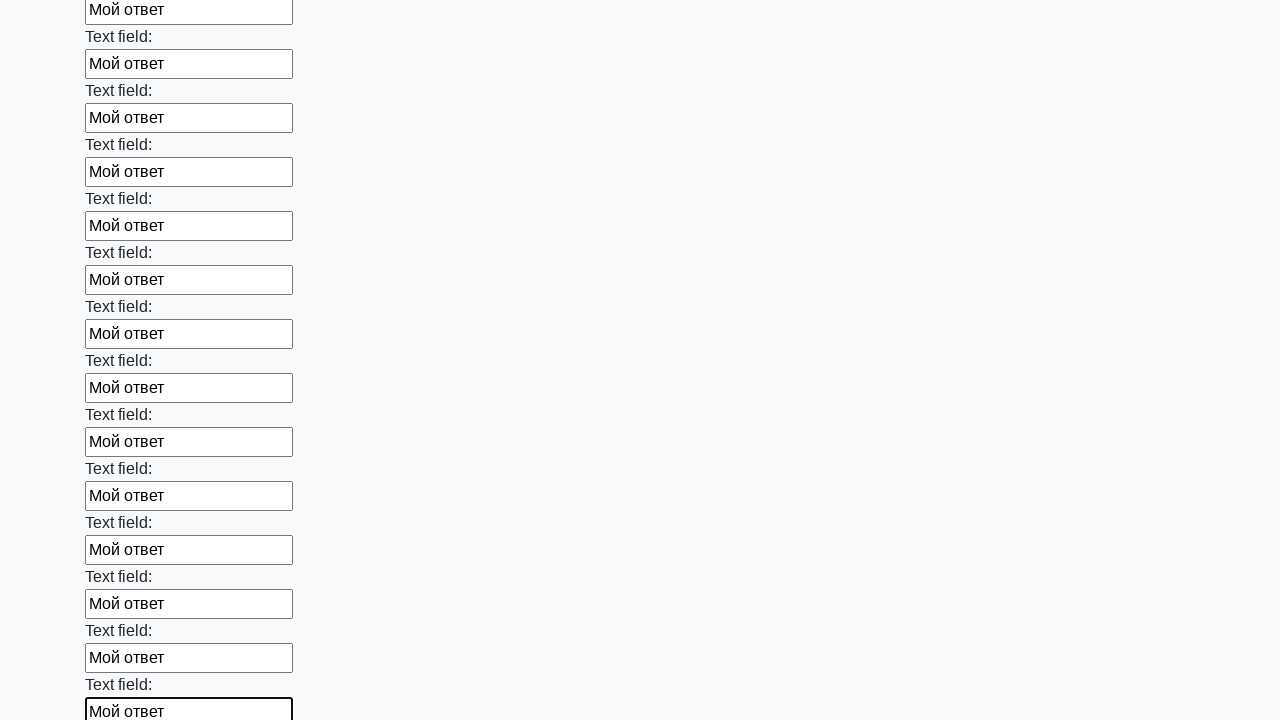

Filled input field with test answer 'Мой ответ' on input >> nth=67
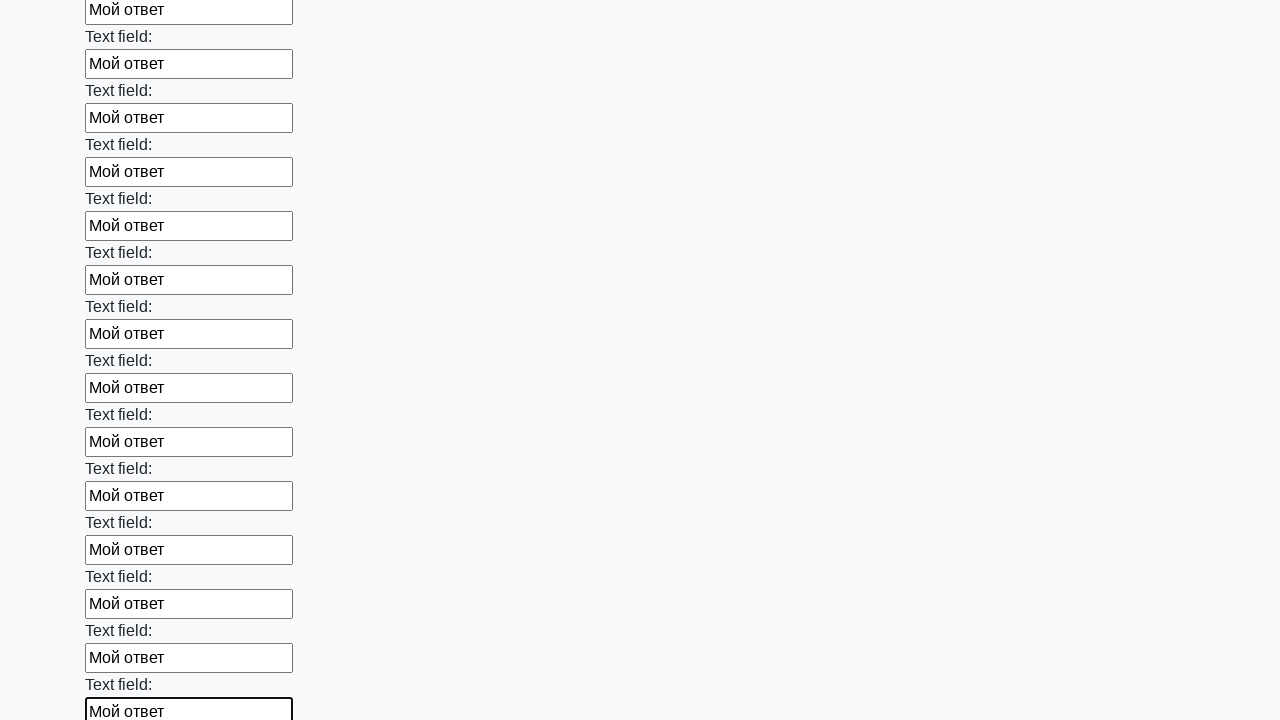

Filled input field with test answer 'Мой ответ' on input >> nth=68
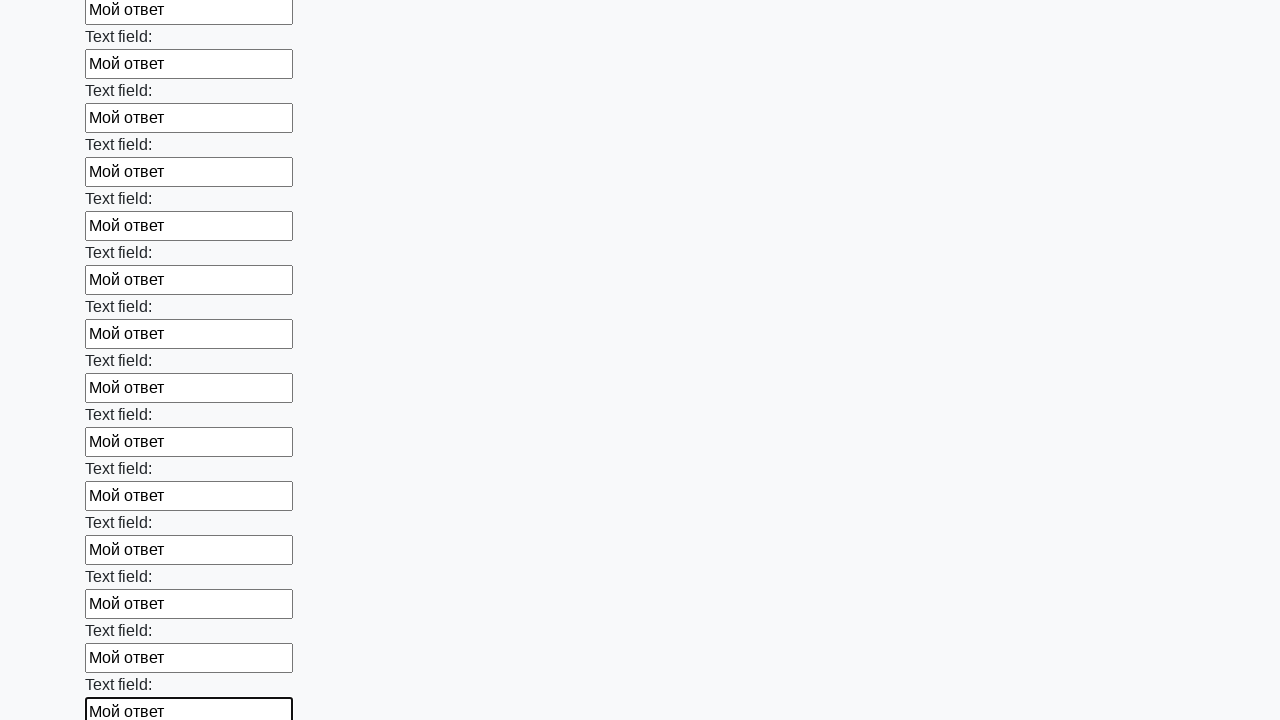

Filled input field with test answer 'Мой ответ' on input >> nth=69
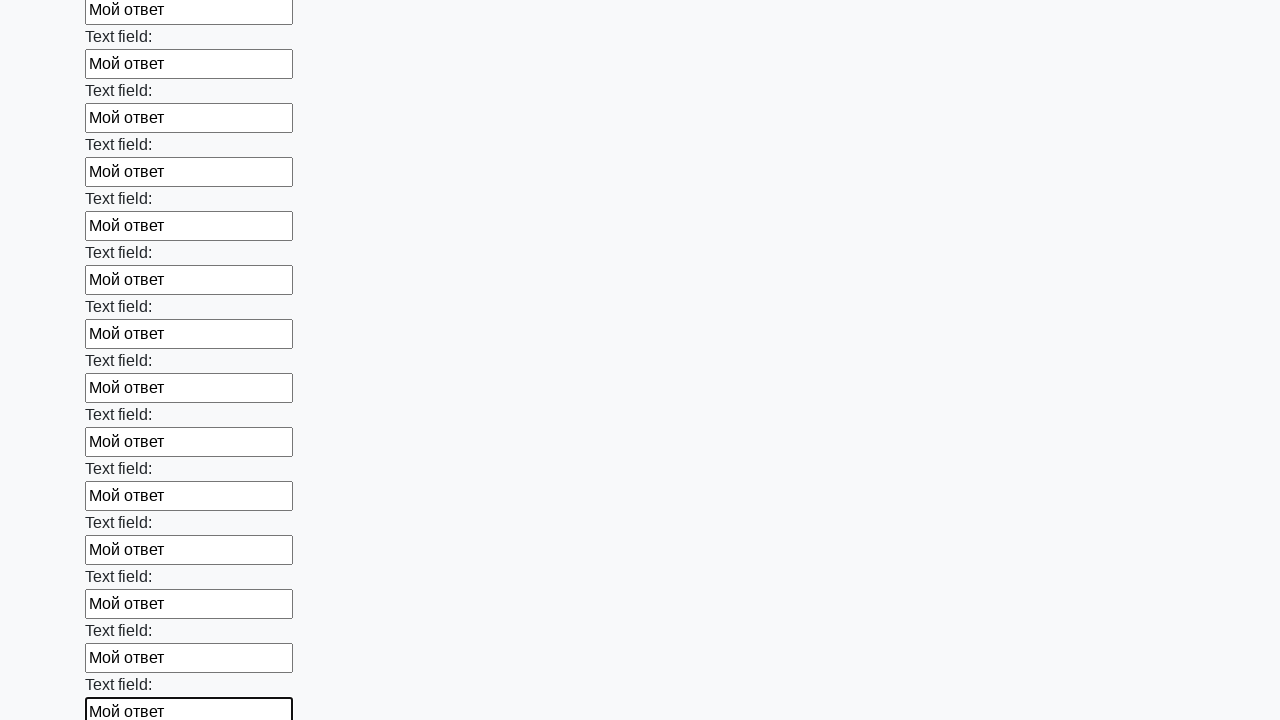

Filled input field with test answer 'Мой ответ' on input >> nth=70
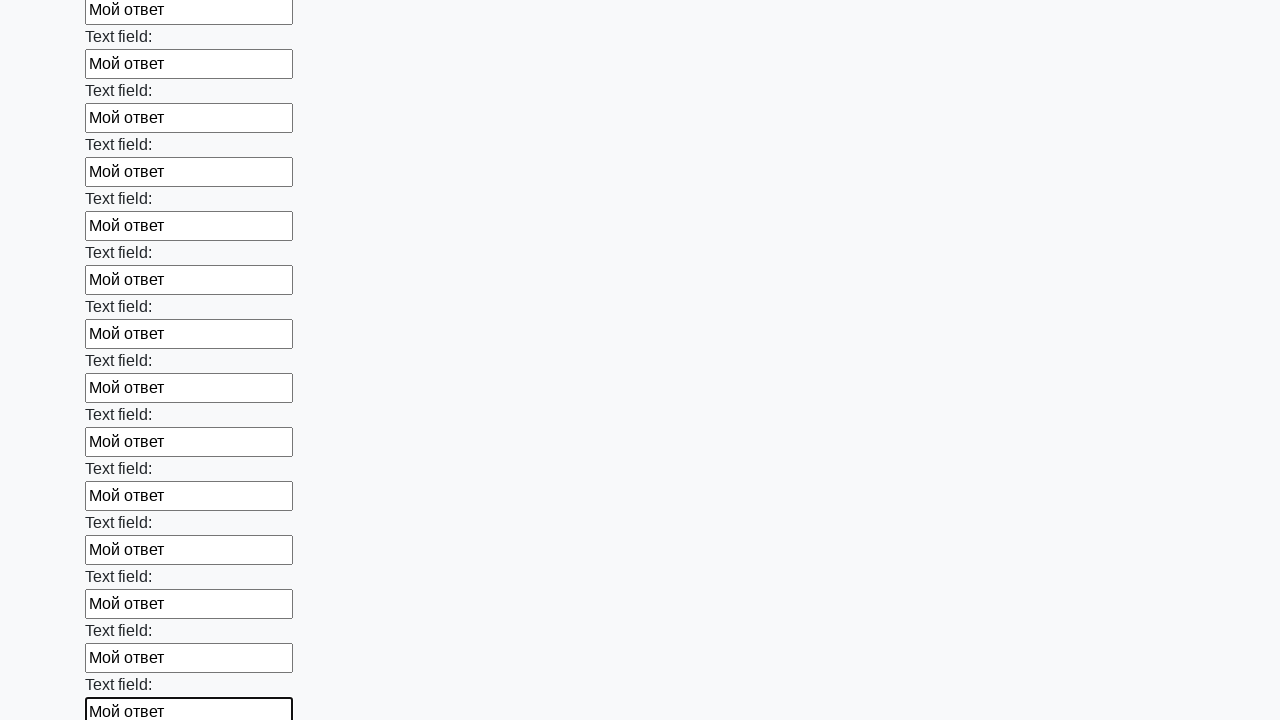

Filled input field with test answer 'Мой ответ' on input >> nth=71
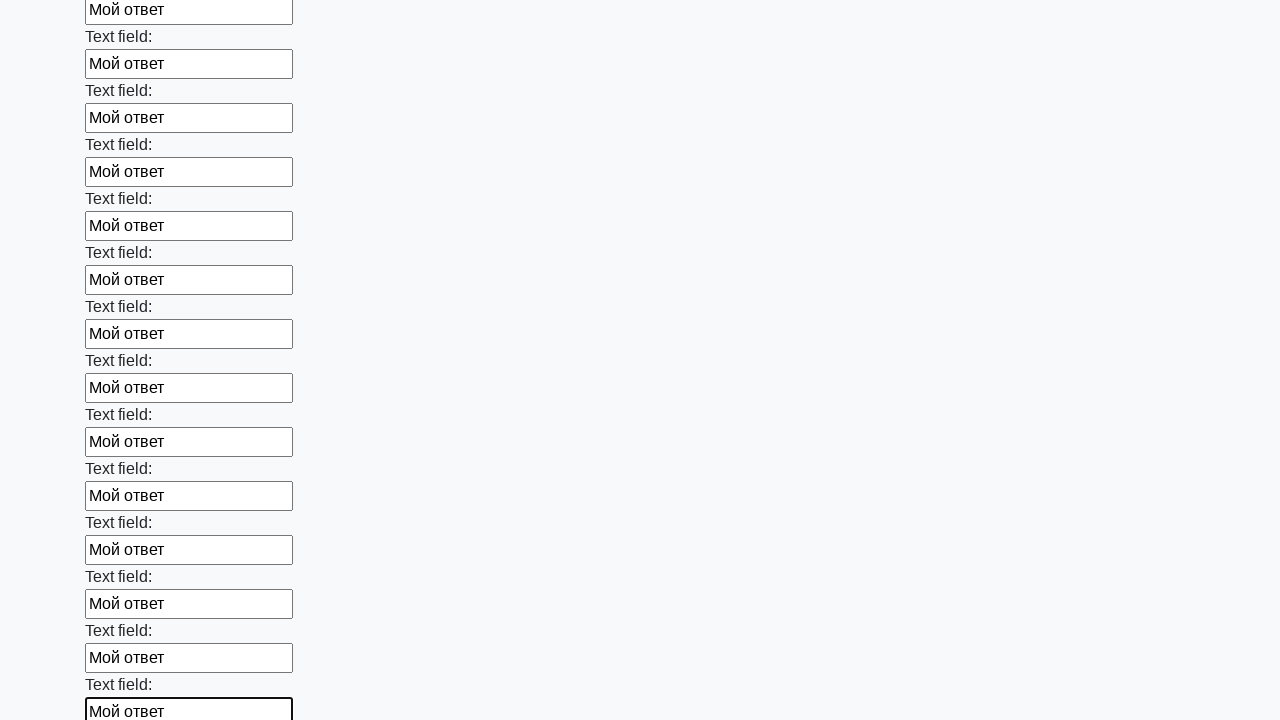

Filled input field with test answer 'Мой ответ' on input >> nth=72
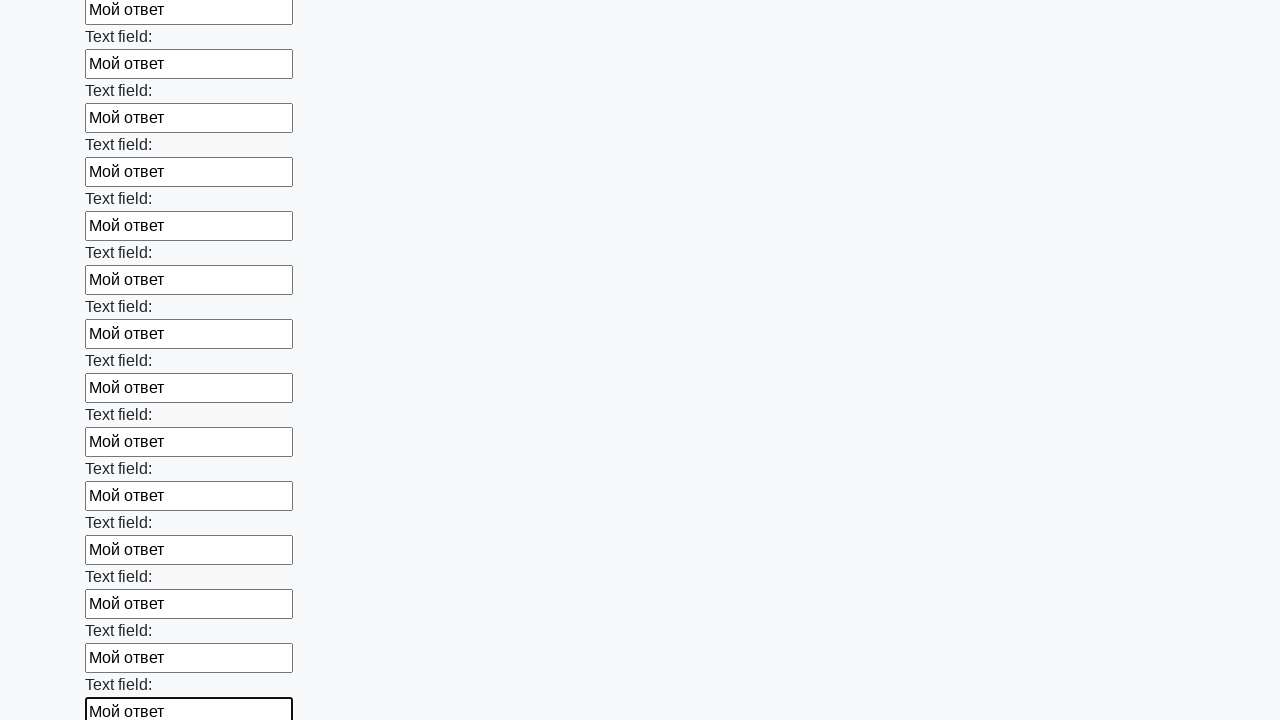

Filled input field with test answer 'Мой ответ' on input >> nth=73
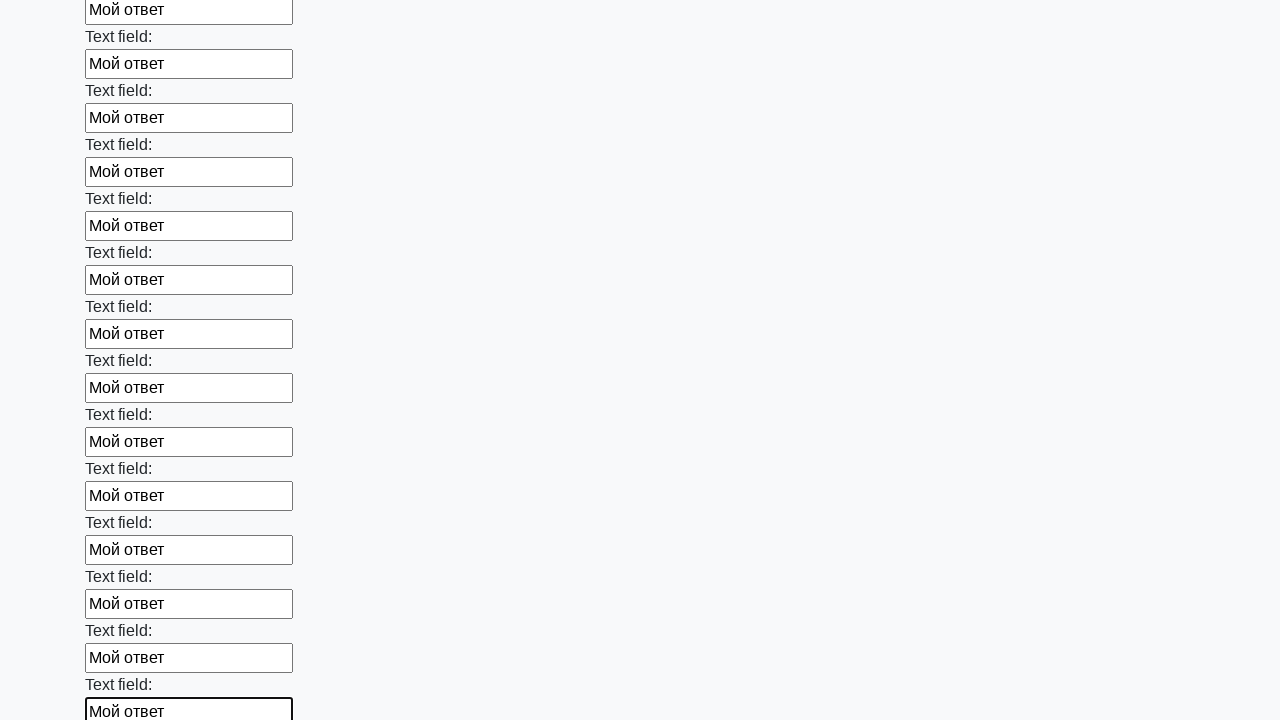

Filled input field with test answer 'Мой ответ' on input >> nth=74
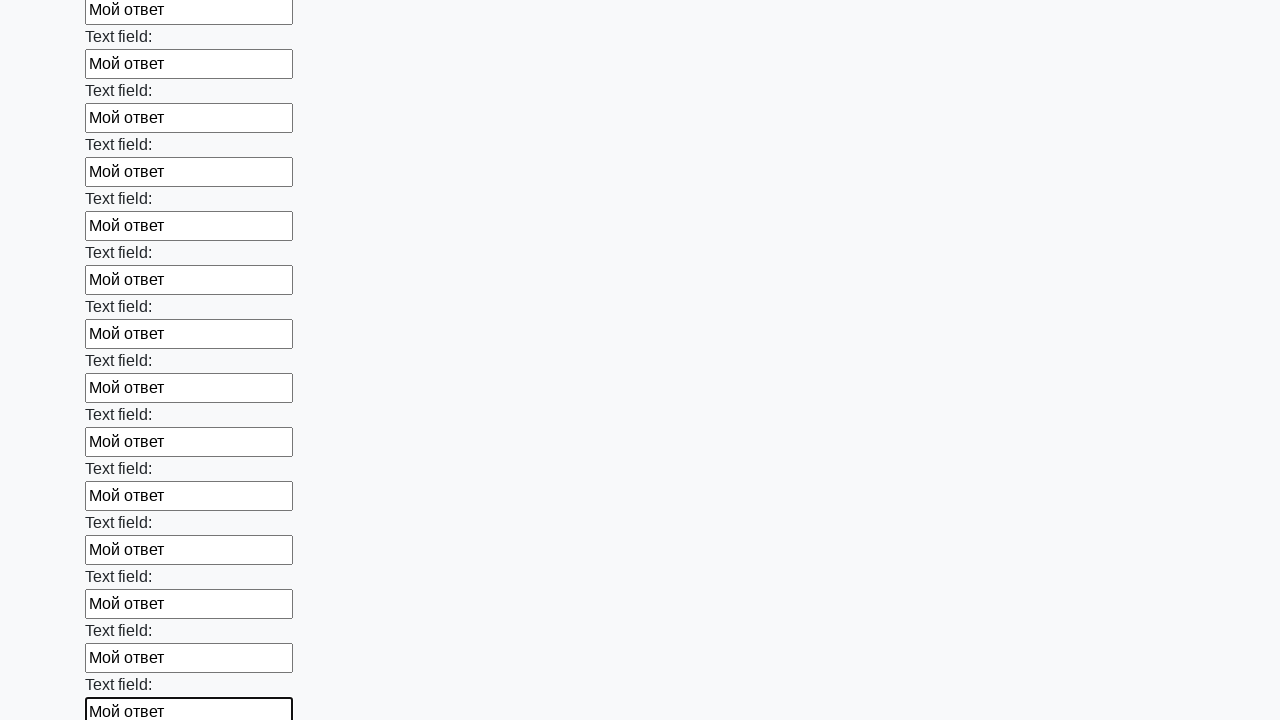

Filled input field with test answer 'Мой ответ' on input >> nth=75
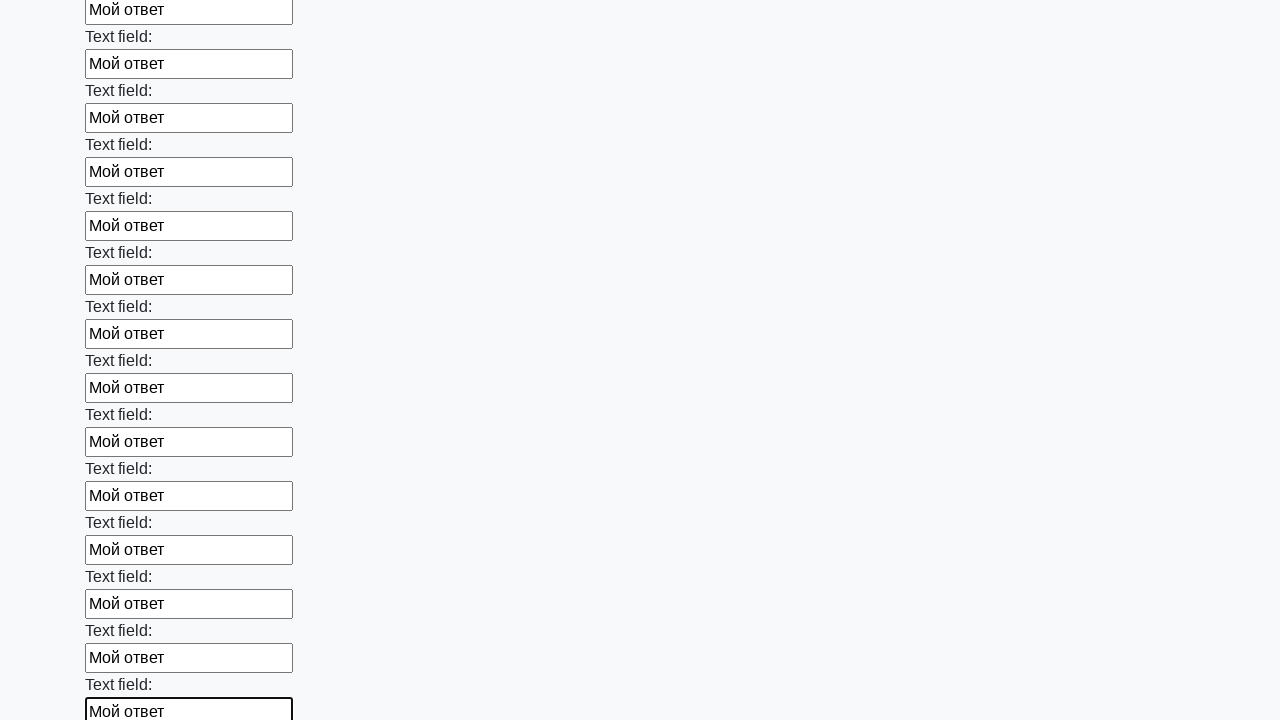

Filled input field with test answer 'Мой ответ' on input >> nth=76
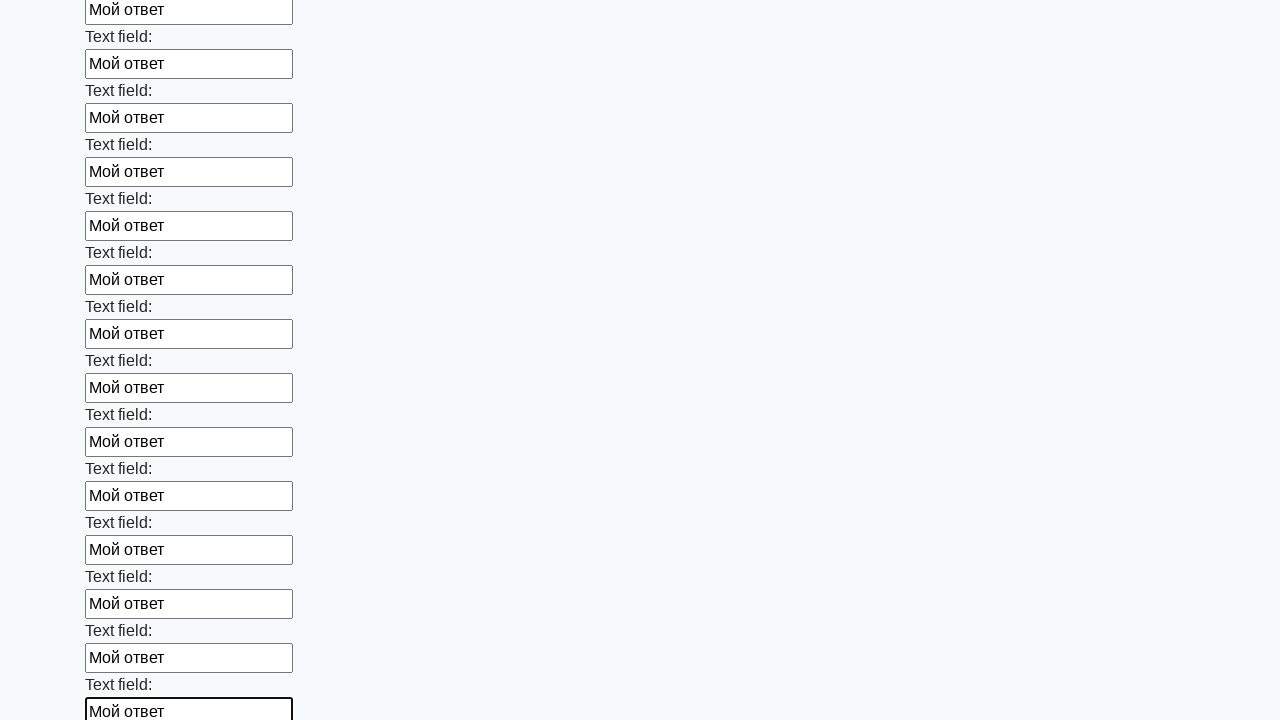

Filled input field with test answer 'Мой ответ' on input >> nth=77
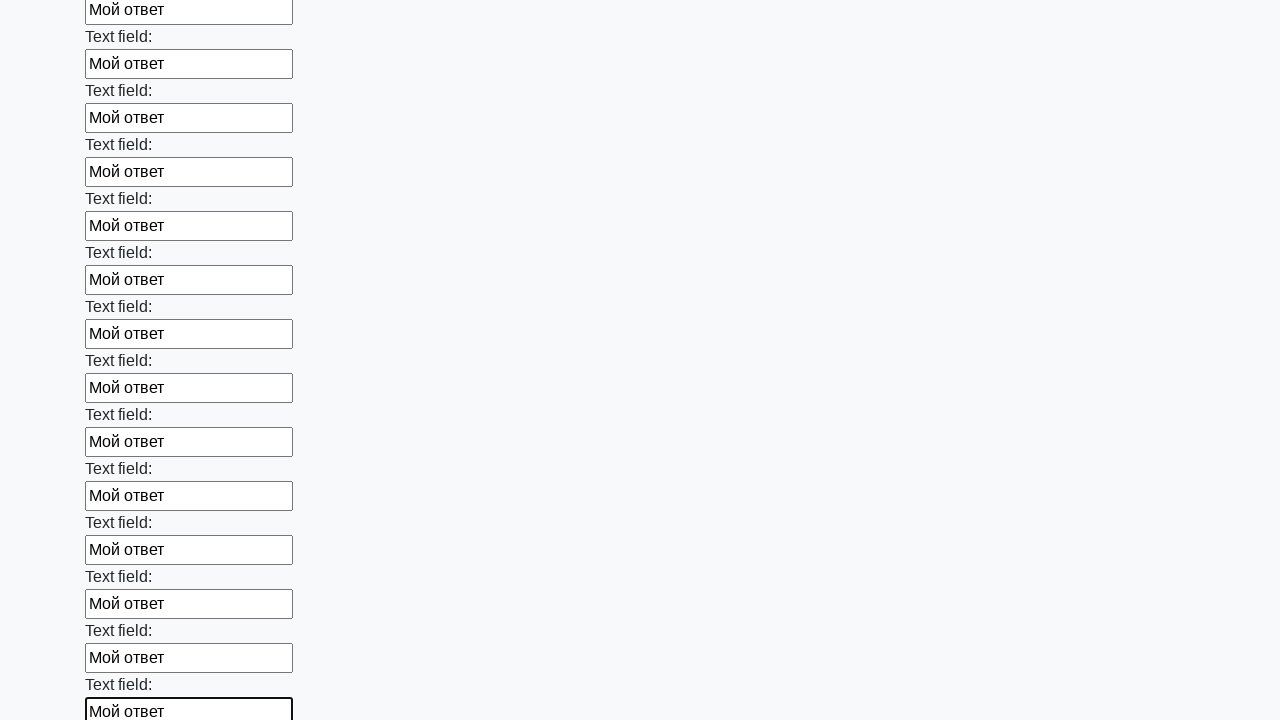

Filled input field with test answer 'Мой ответ' on input >> nth=78
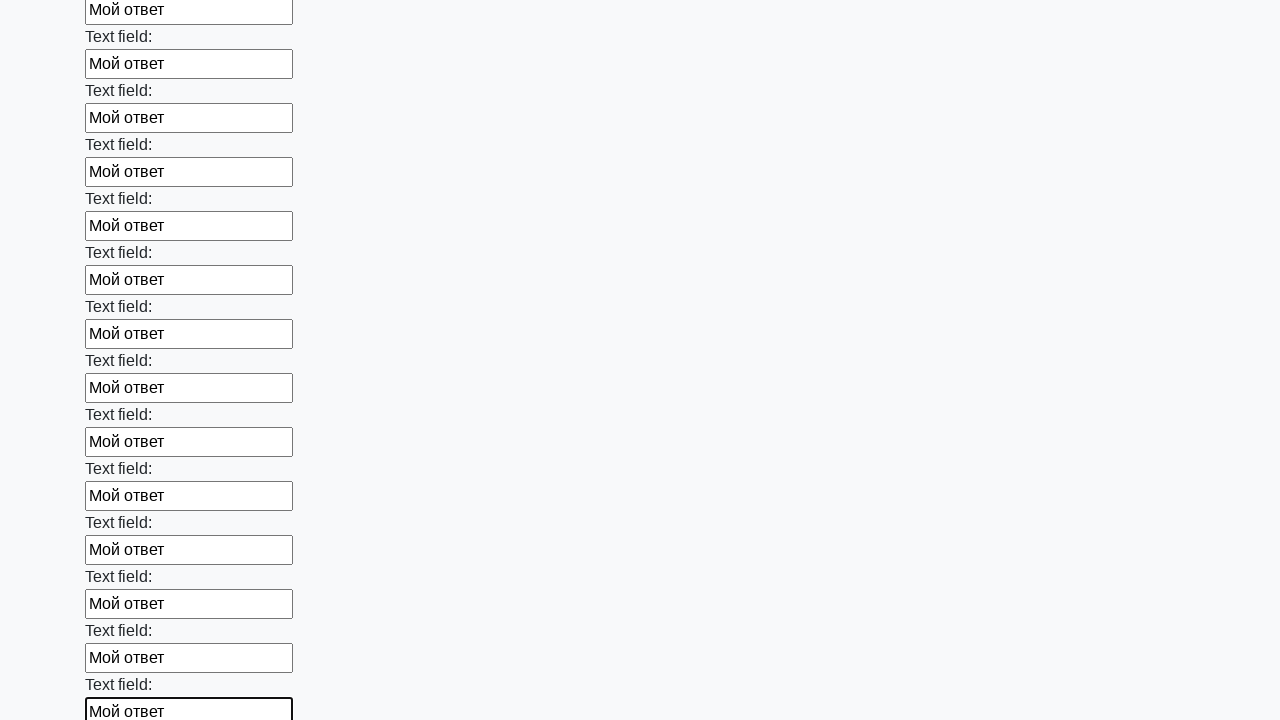

Filled input field with test answer 'Мой ответ' on input >> nth=79
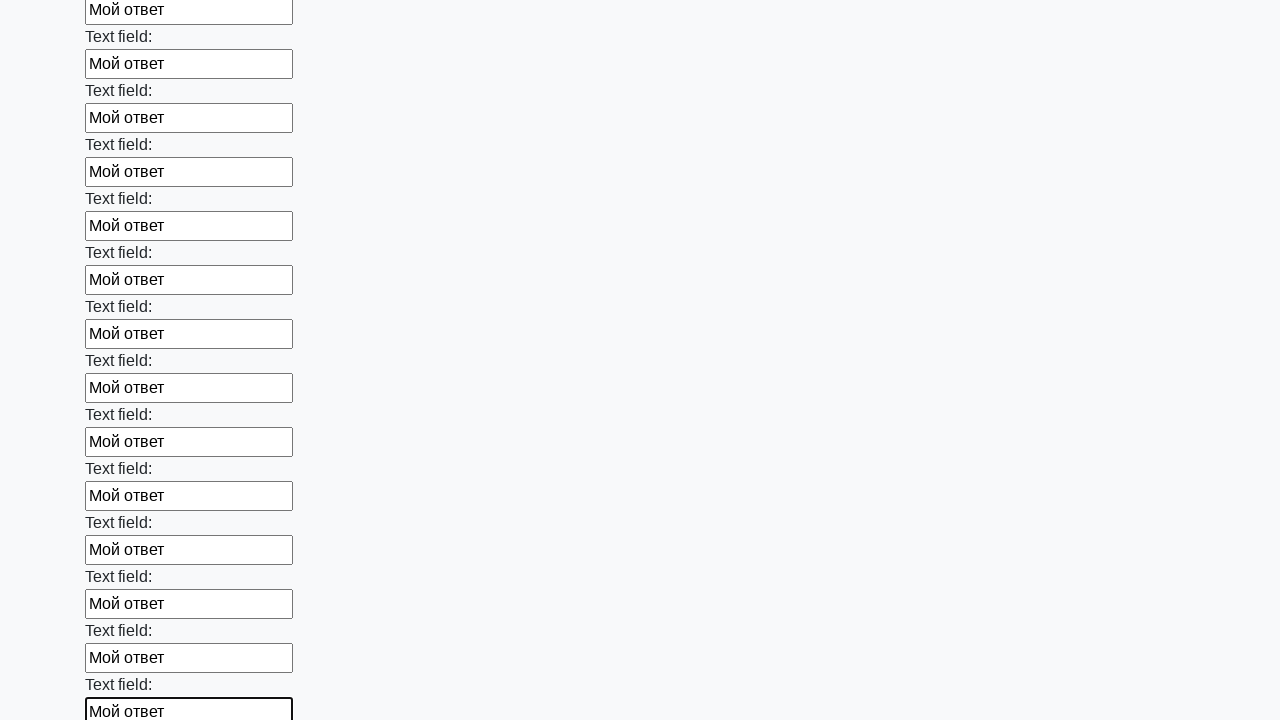

Filled input field with test answer 'Мой ответ' on input >> nth=80
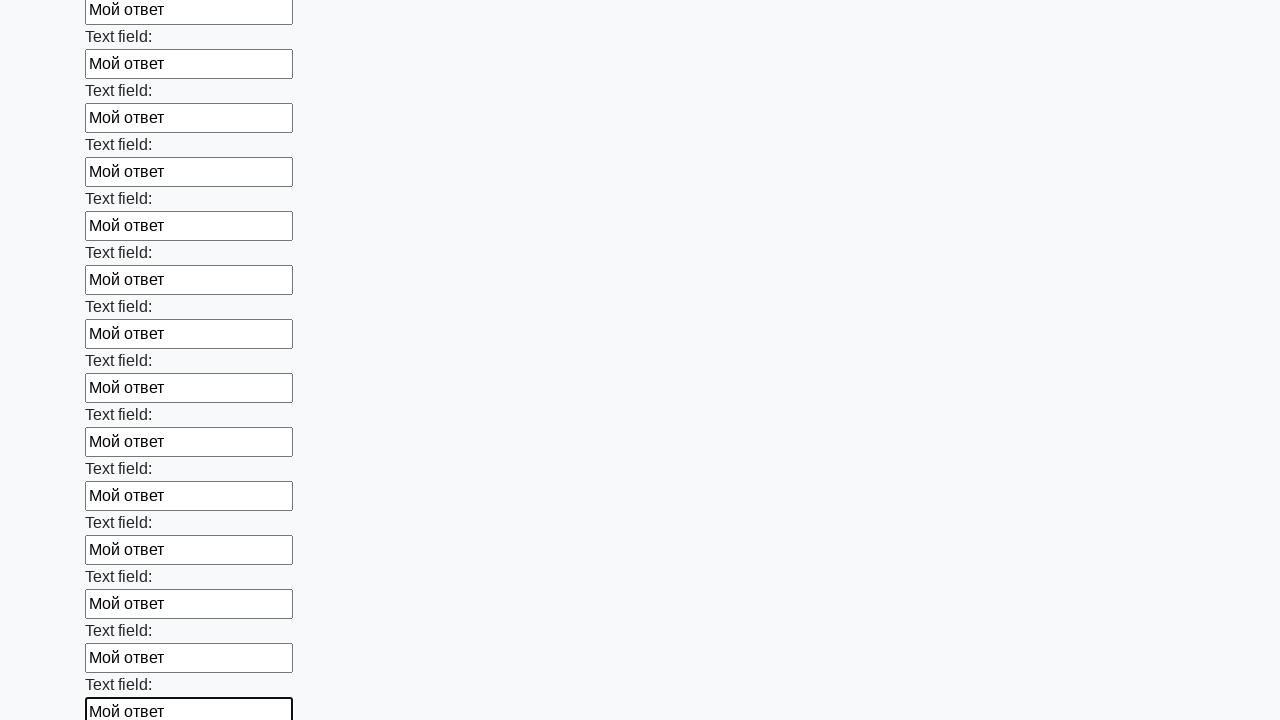

Filled input field with test answer 'Мой ответ' on input >> nth=81
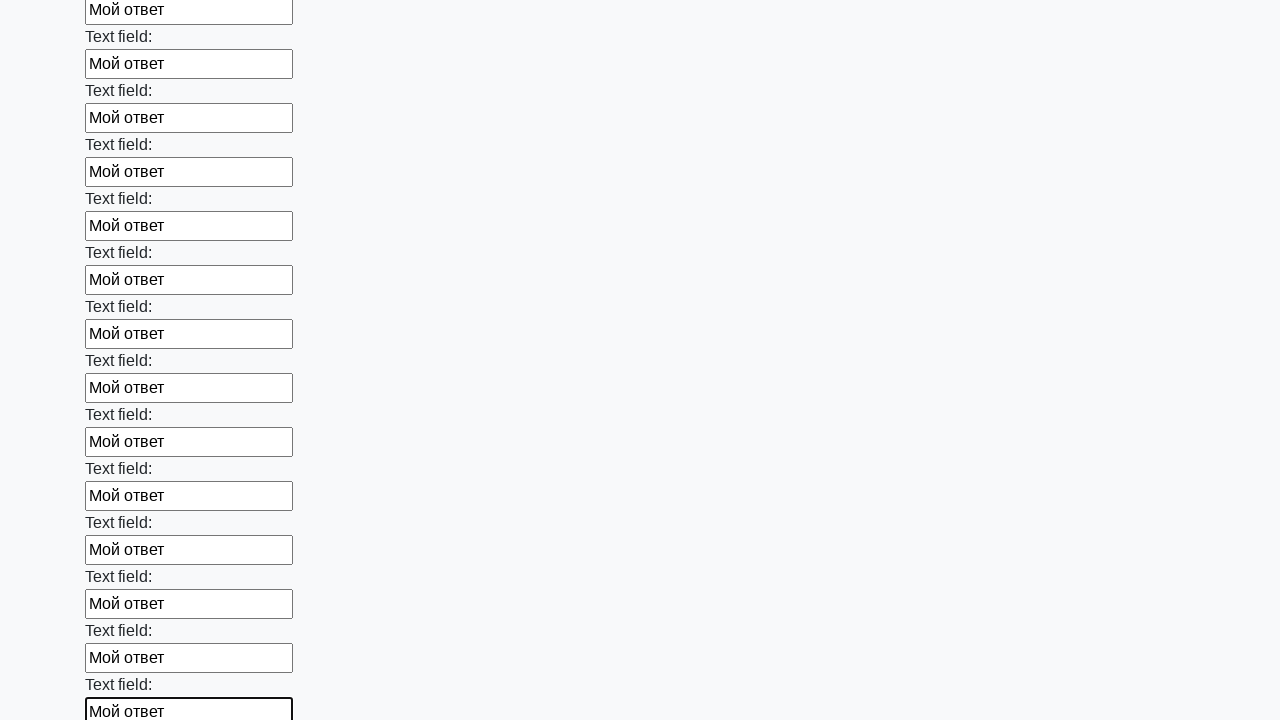

Filled input field with test answer 'Мой ответ' on input >> nth=82
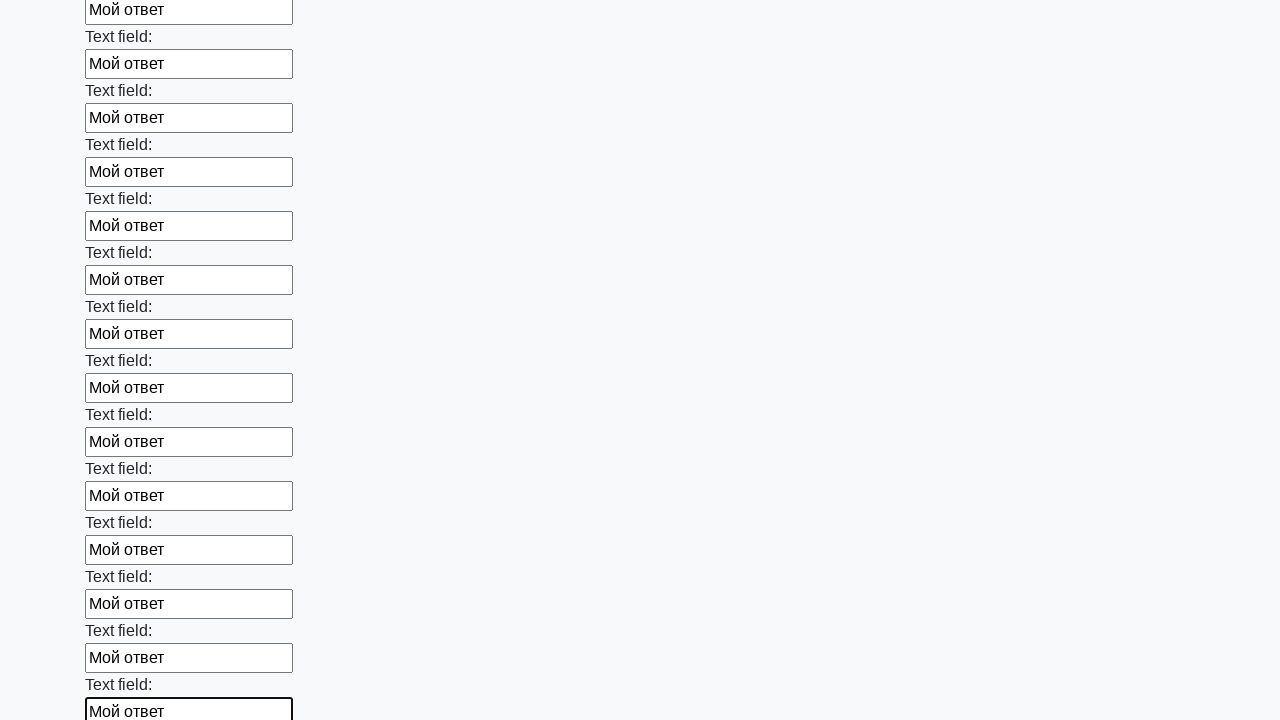

Filled input field with test answer 'Мой ответ' on input >> nth=83
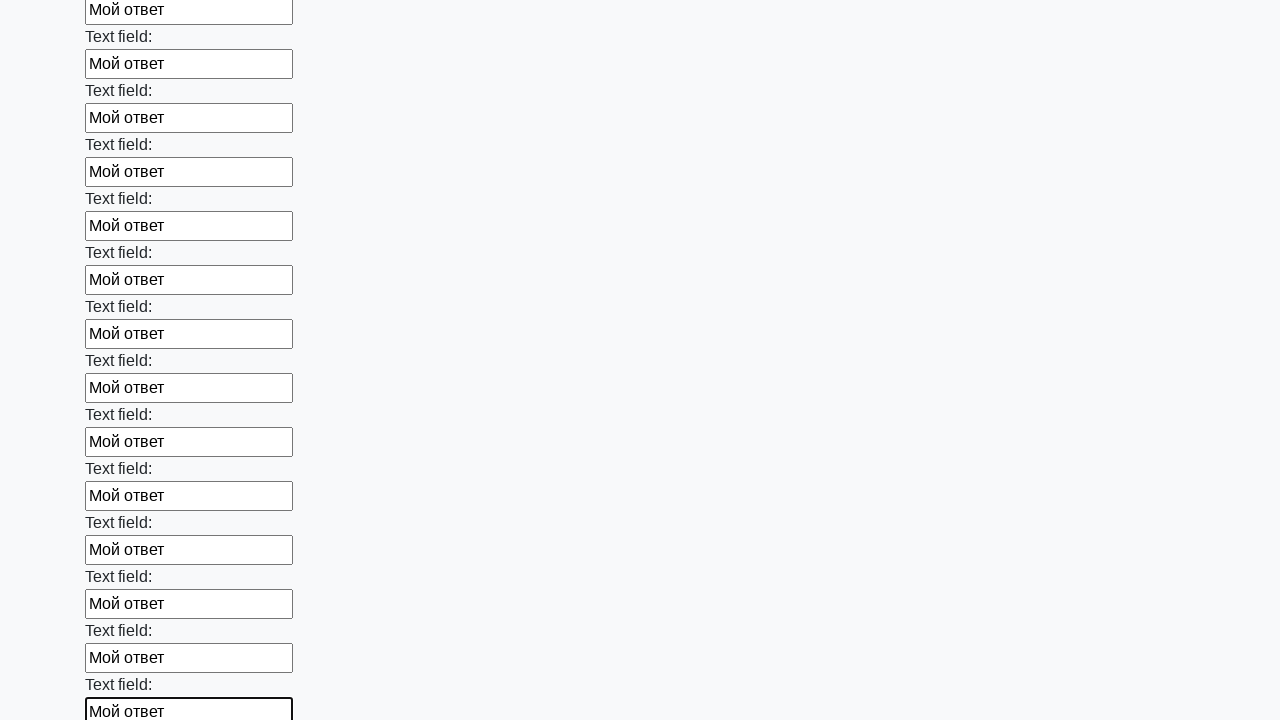

Filled input field with test answer 'Мой ответ' on input >> nth=84
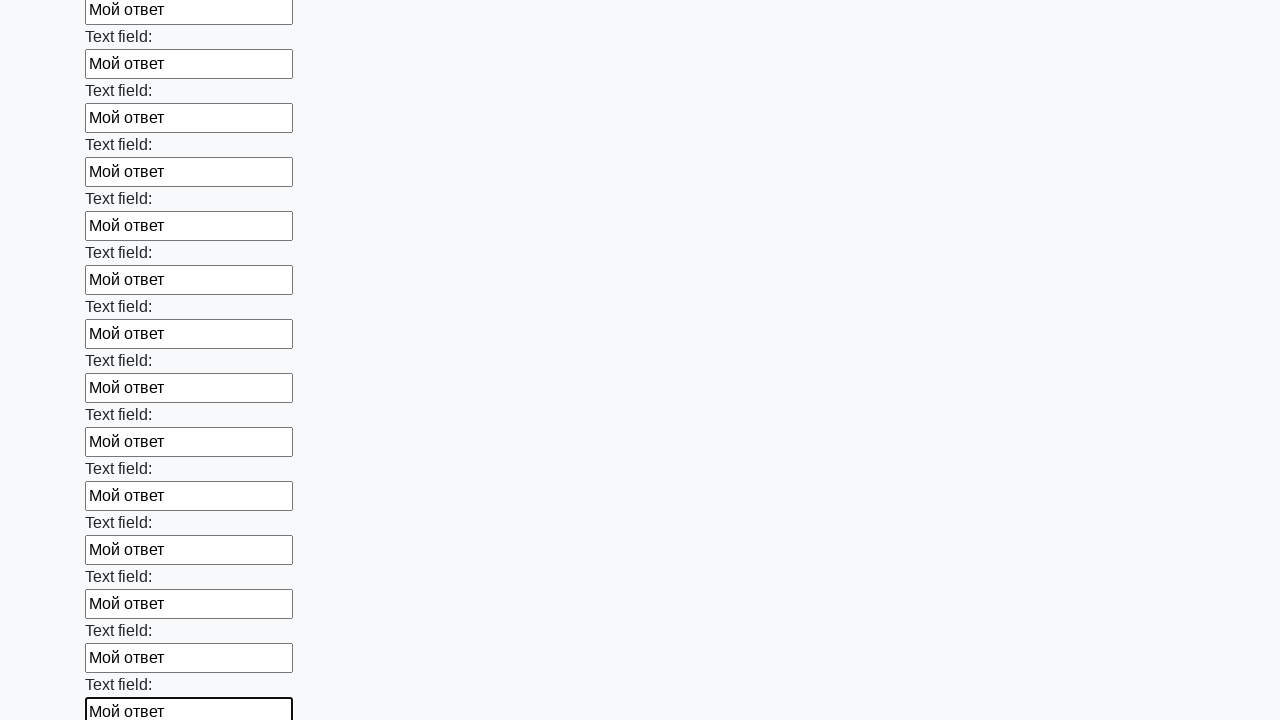

Filled input field with test answer 'Мой ответ' on input >> nth=85
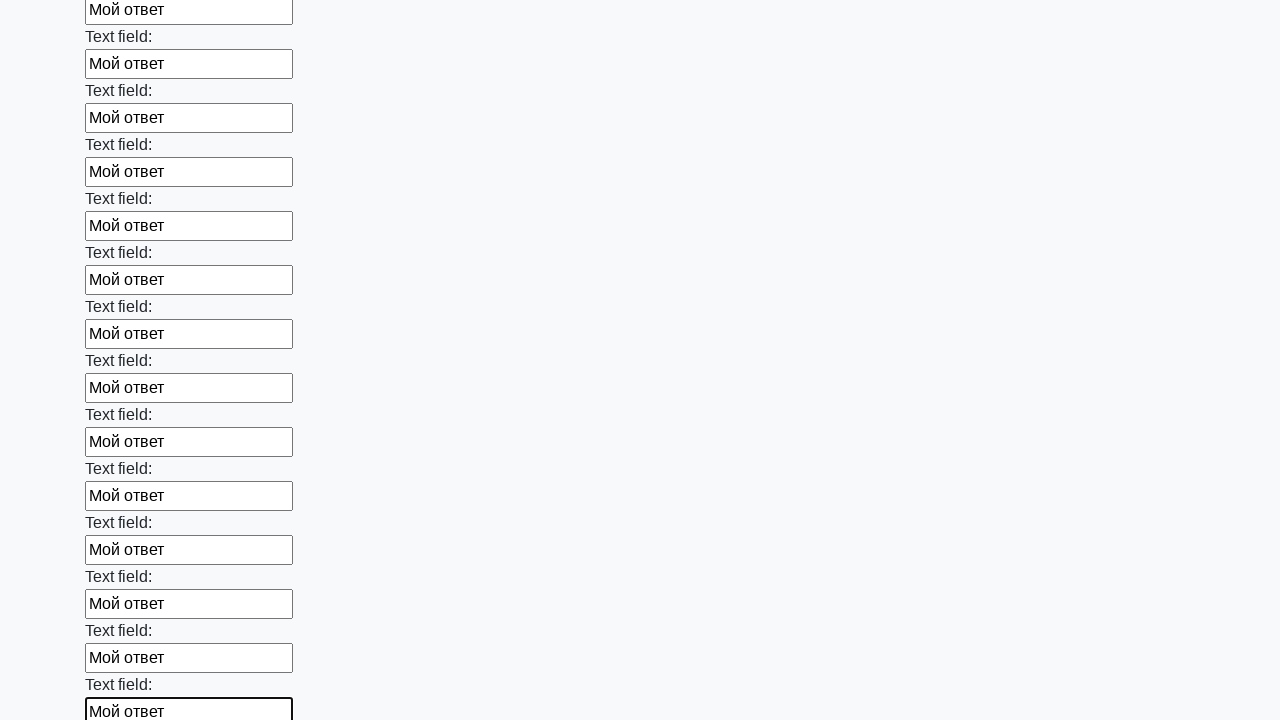

Filled input field with test answer 'Мой ответ' on input >> nth=86
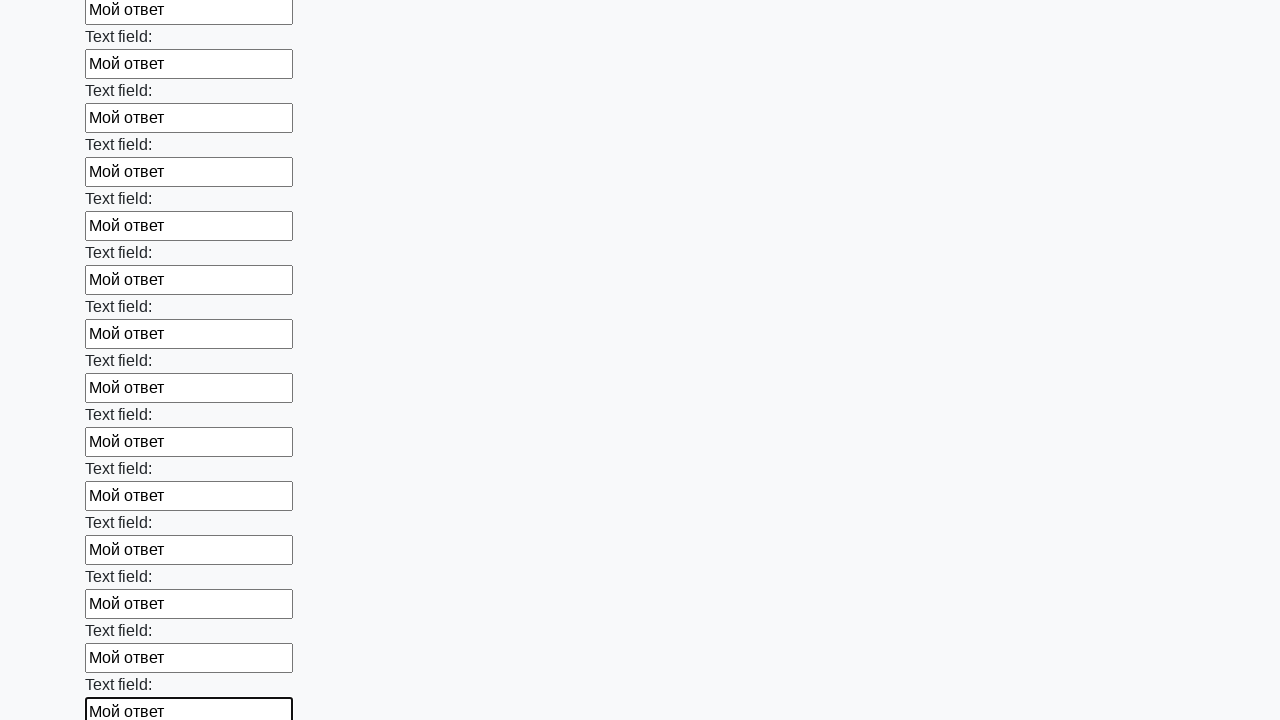

Filled input field with test answer 'Мой ответ' on input >> nth=87
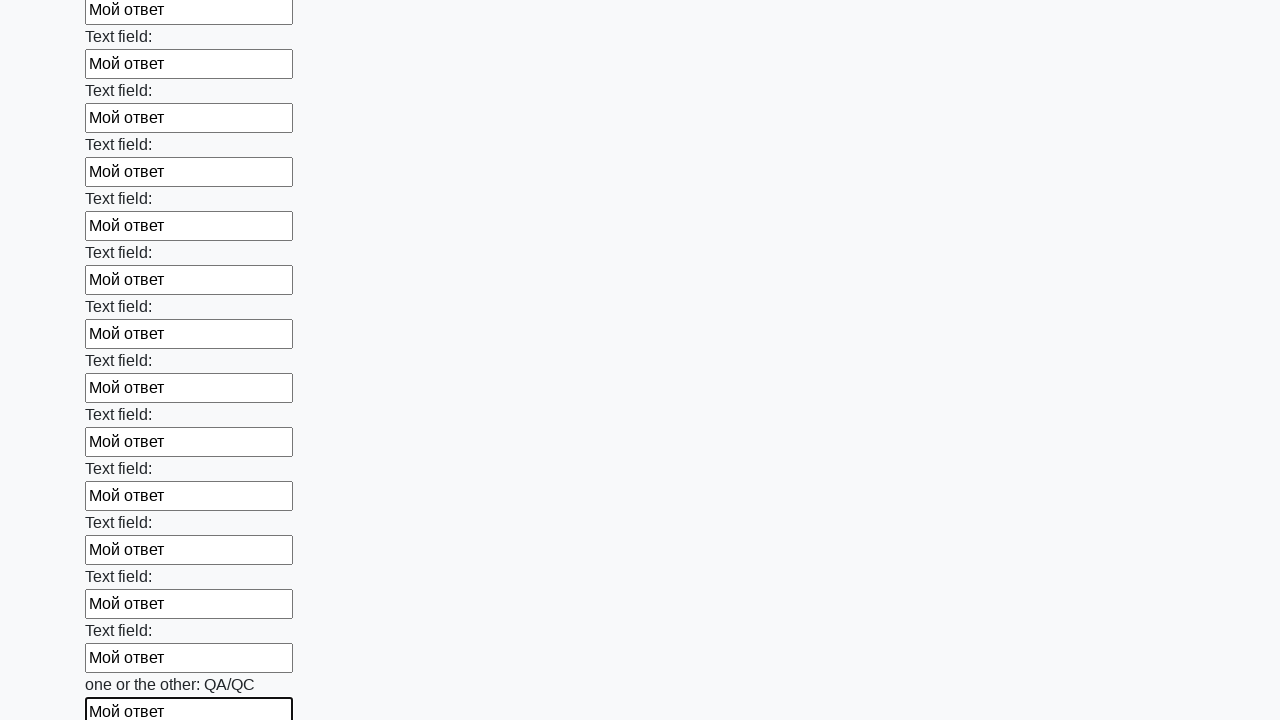

Filled input field with test answer 'Мой ответ' on input >> nth=88
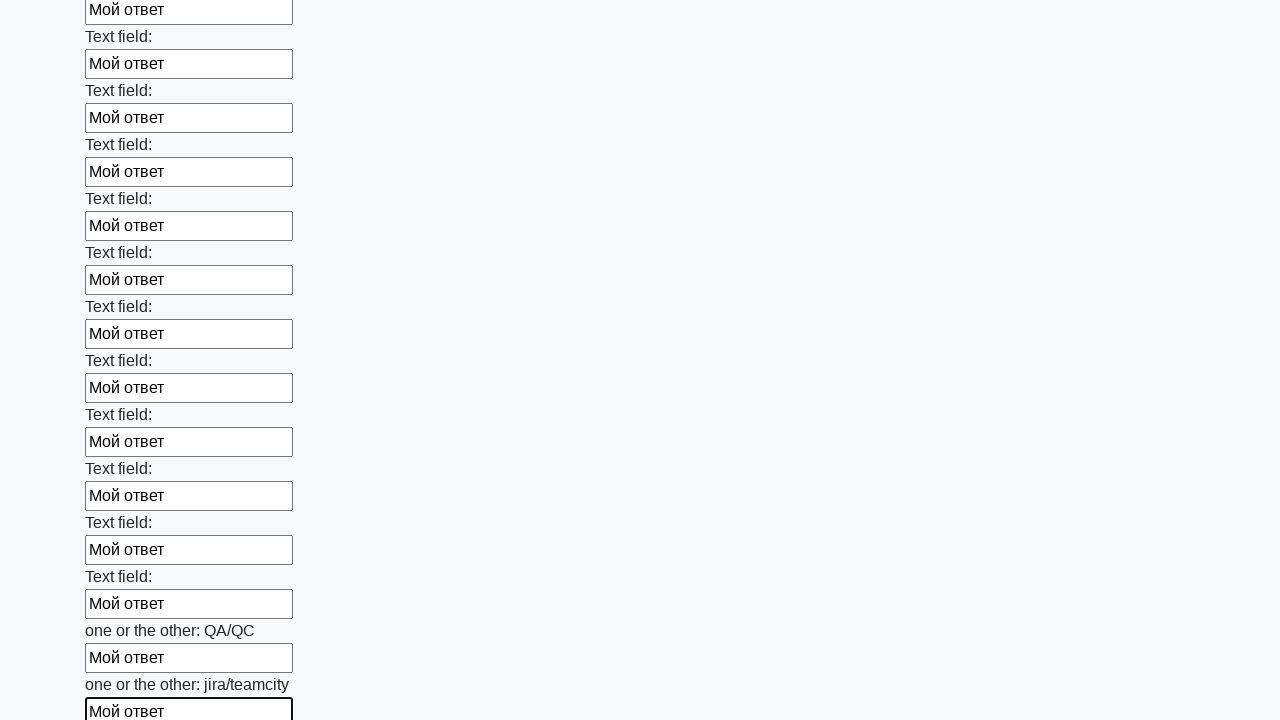

Filled input field with test answer 'Мой ответ' on input >> nth=89
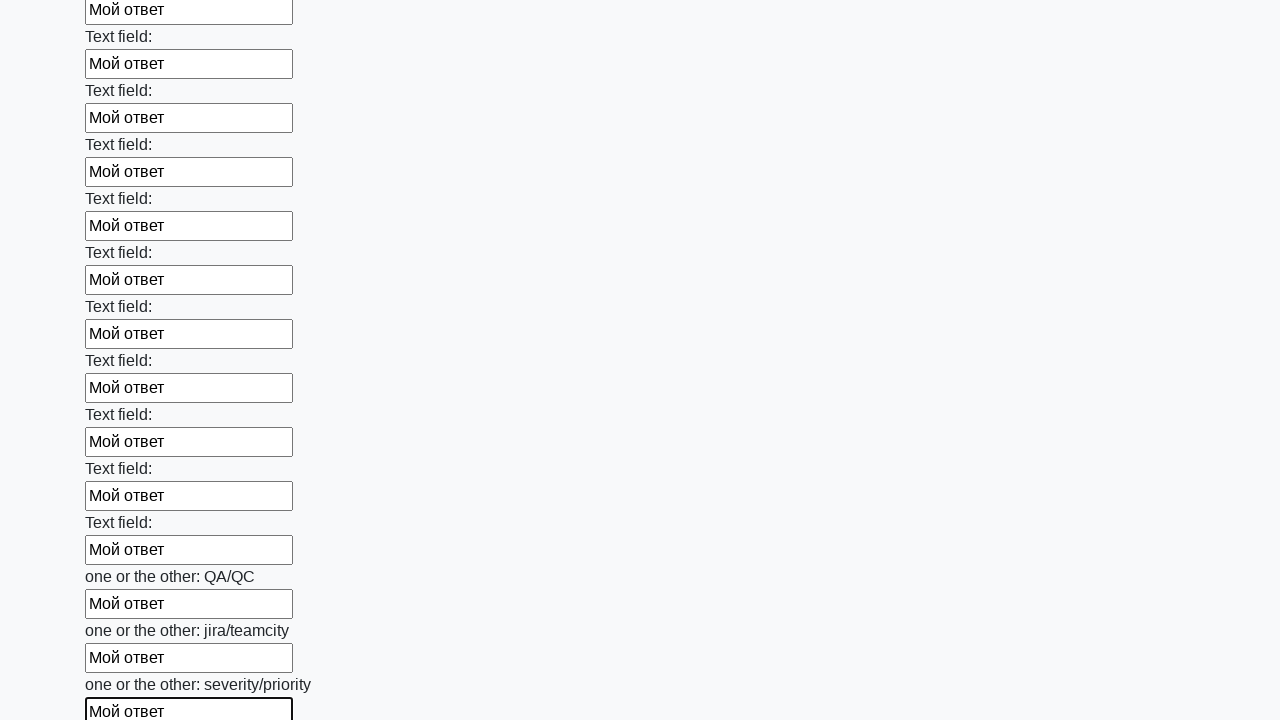

Filled input field with test answer 'Мой ответ' on input >> nth=90
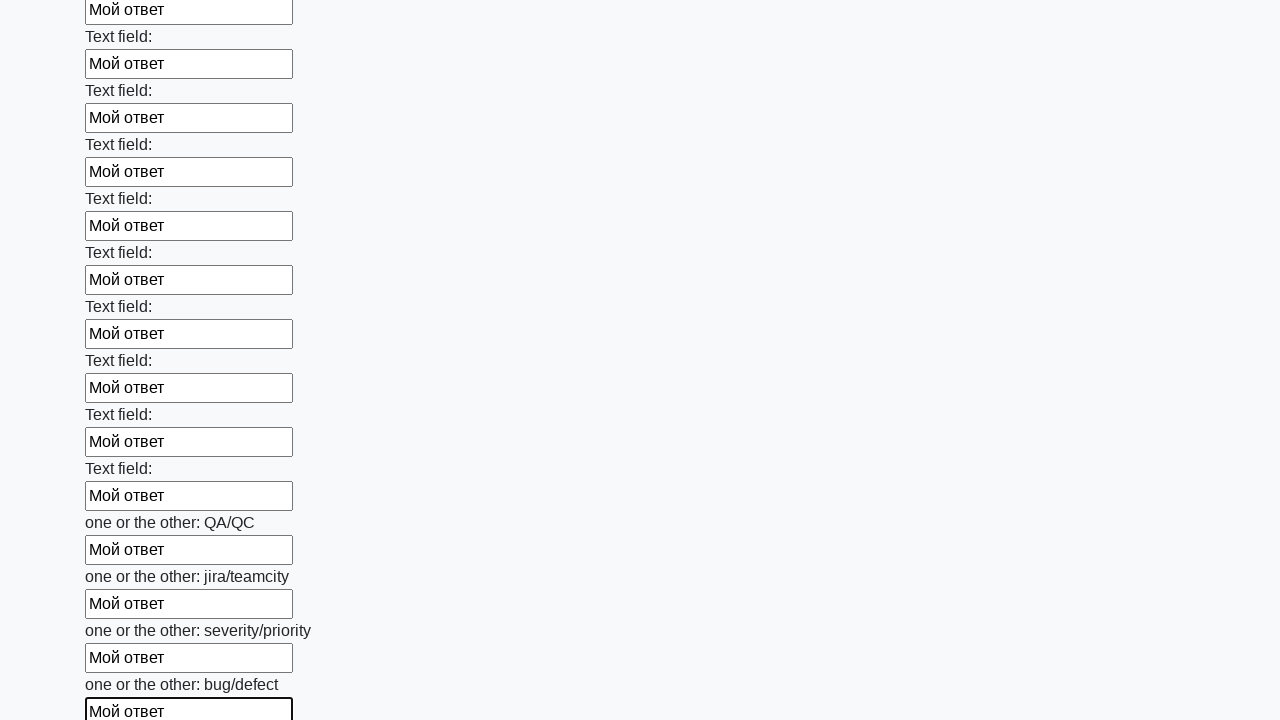

Filled input field with test answer 'Мой ответ' on input >> nth=91
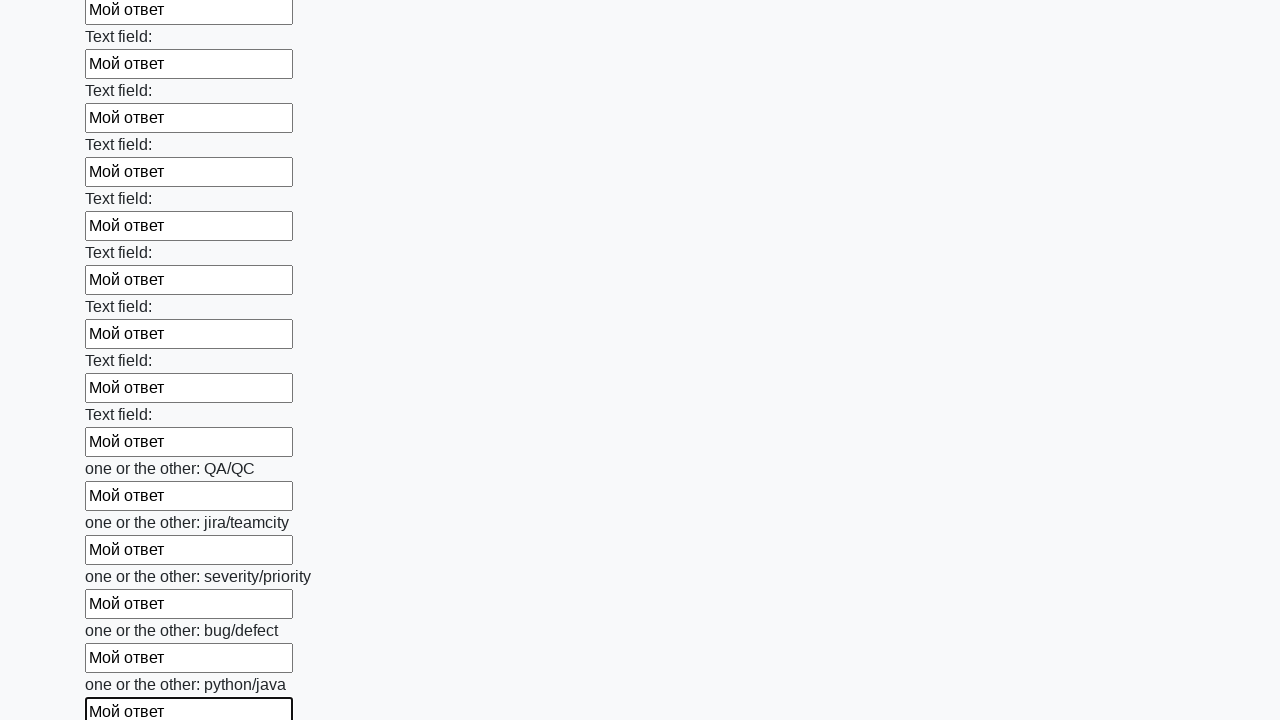

Filled input field with test answer 'Мой ответ' on input >> nth=92
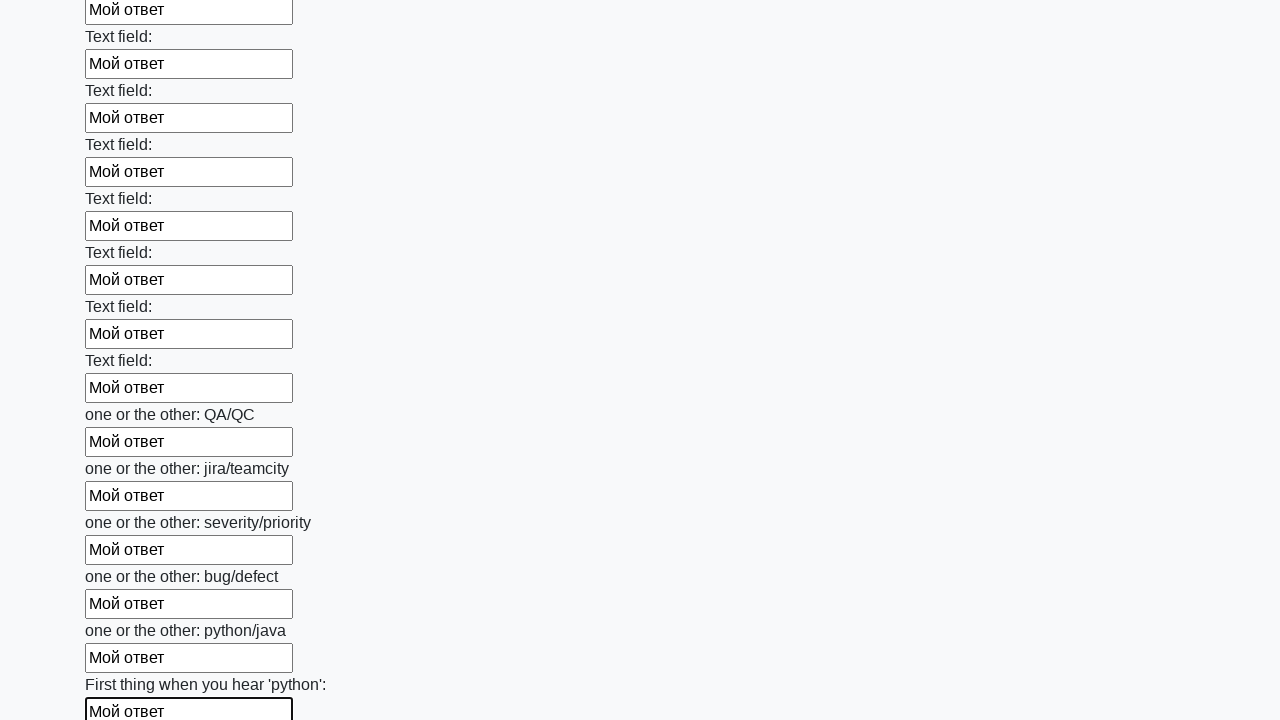

Filled input field with test answer 'Мой ответ' on input >> nth=93
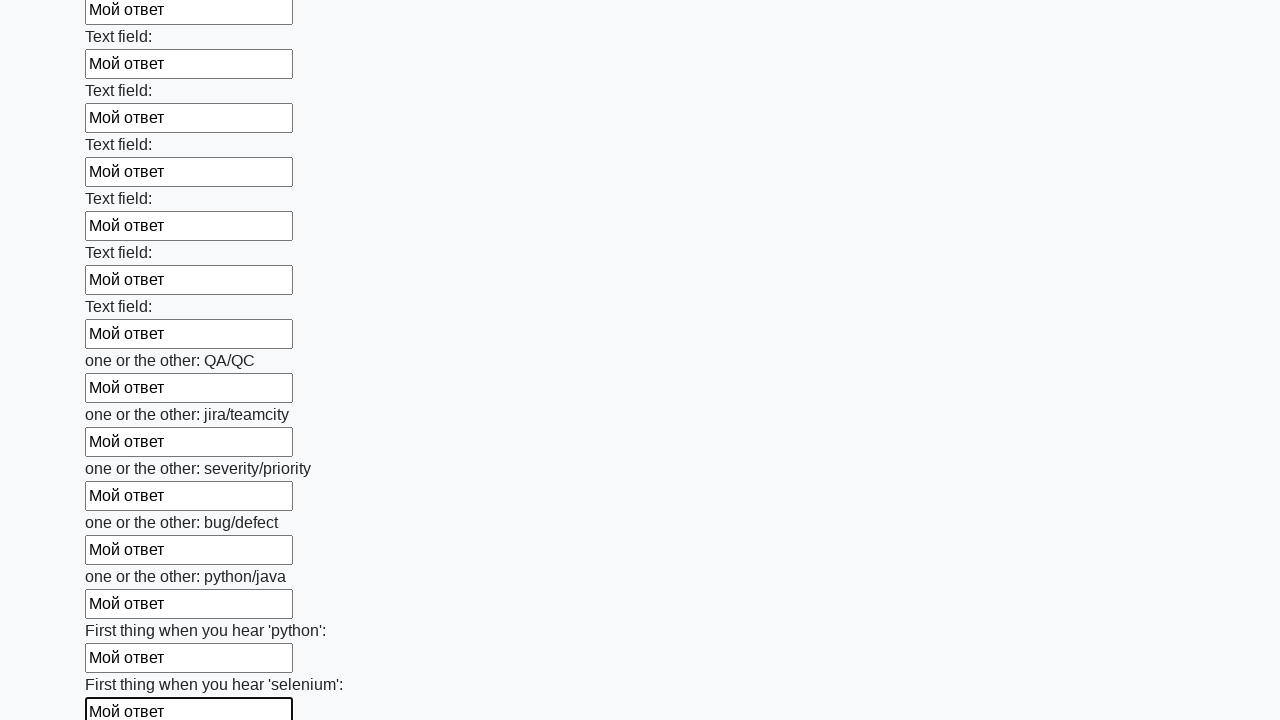

Filled input field with test answer 'Мой ответ' on input >> nth=94
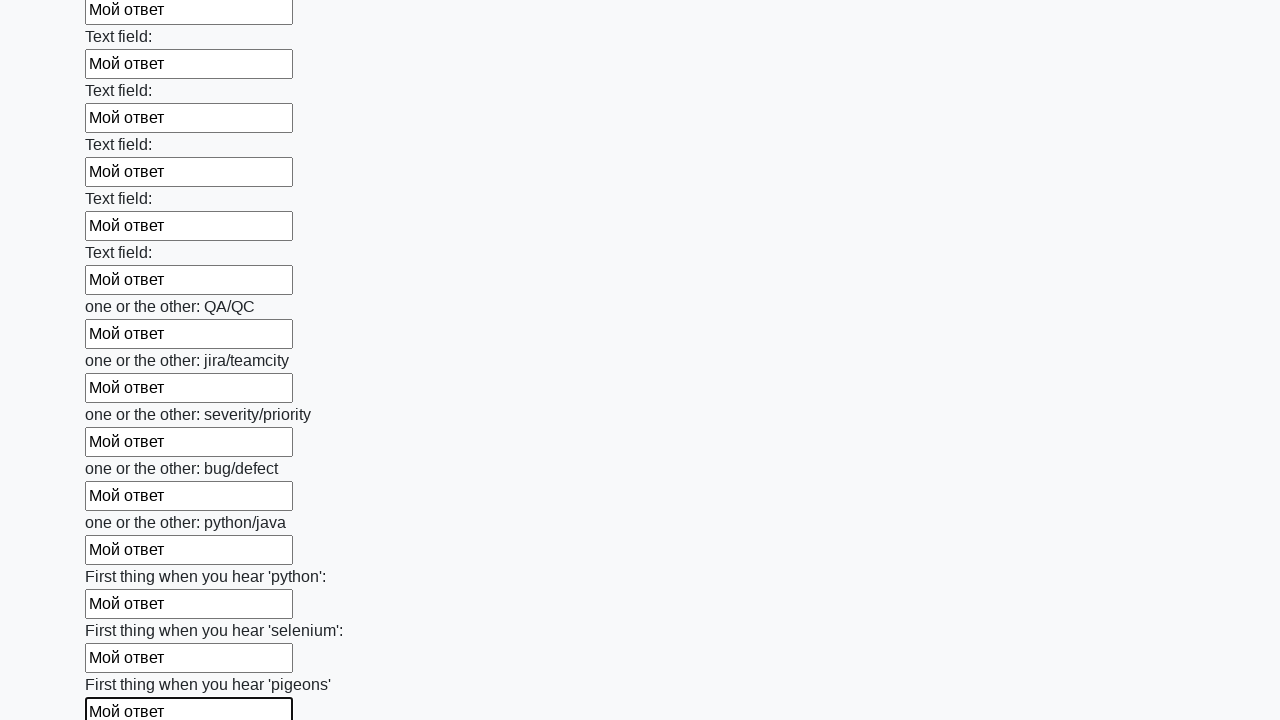

Filled input field with test answer 'Мой ответ' on input >> nth=95
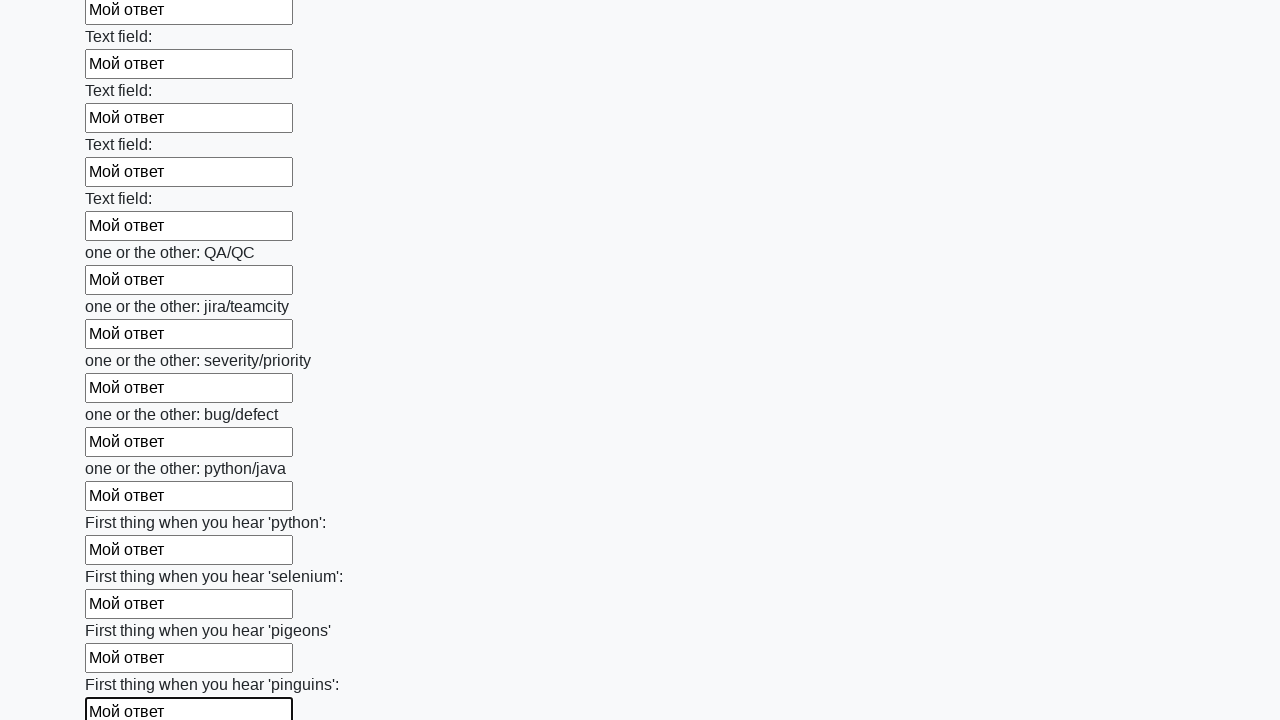

Filled input field with test answer 'Мой ответ' on input >> nth=96
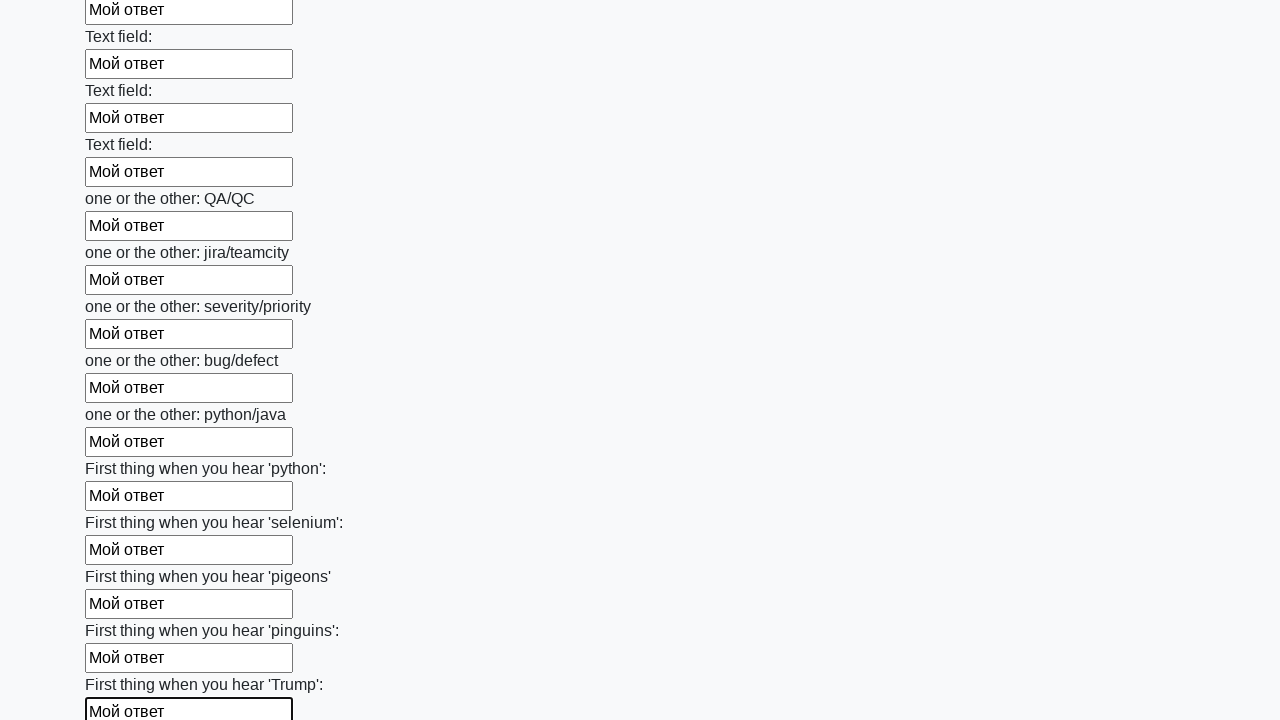

Filled input field with test answer 'Мой ответ' on input >> nth=97
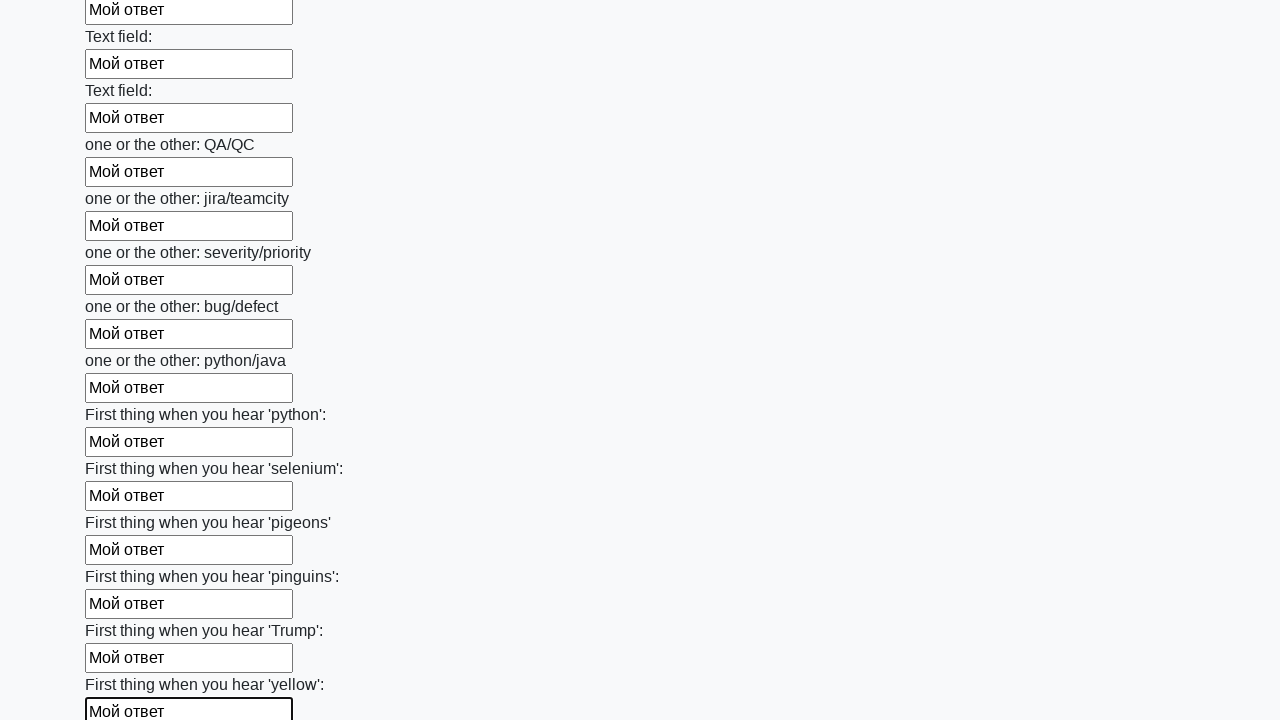

Filled input field with test answer 'Мой ответ' on input >> nth=98
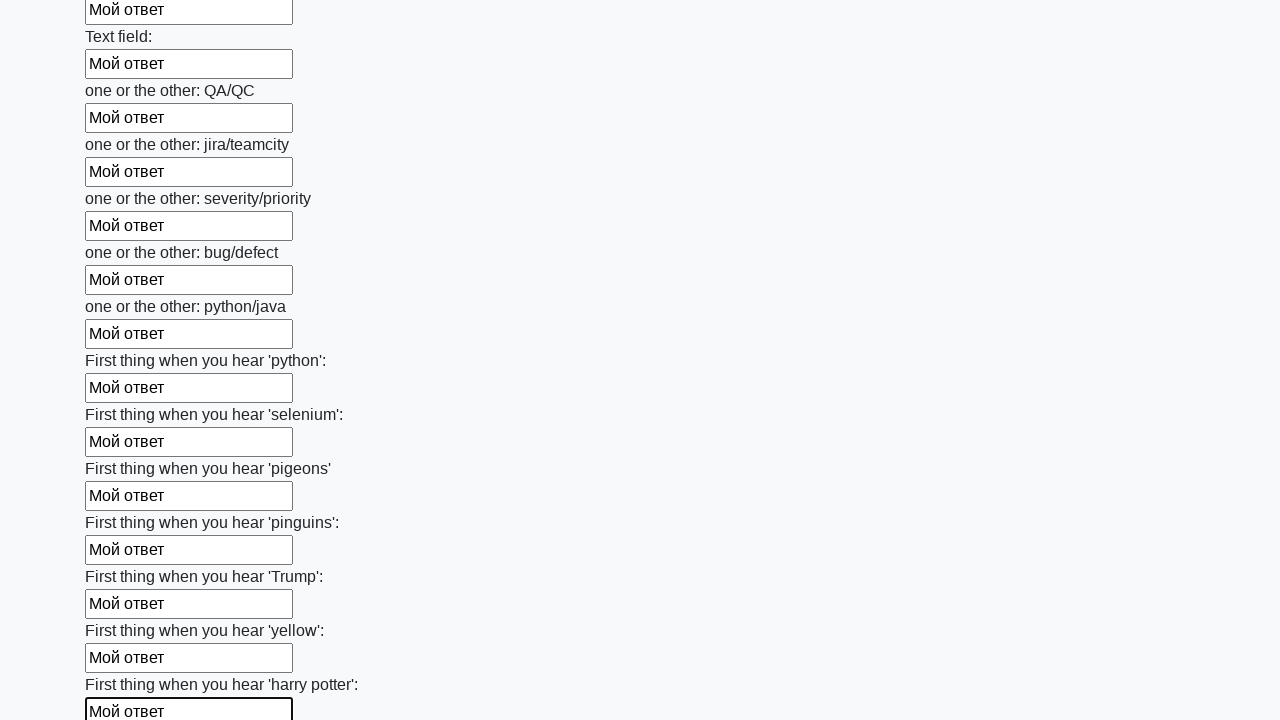

Filled input field with test answer 'Мой ответ' on input >> nth=99
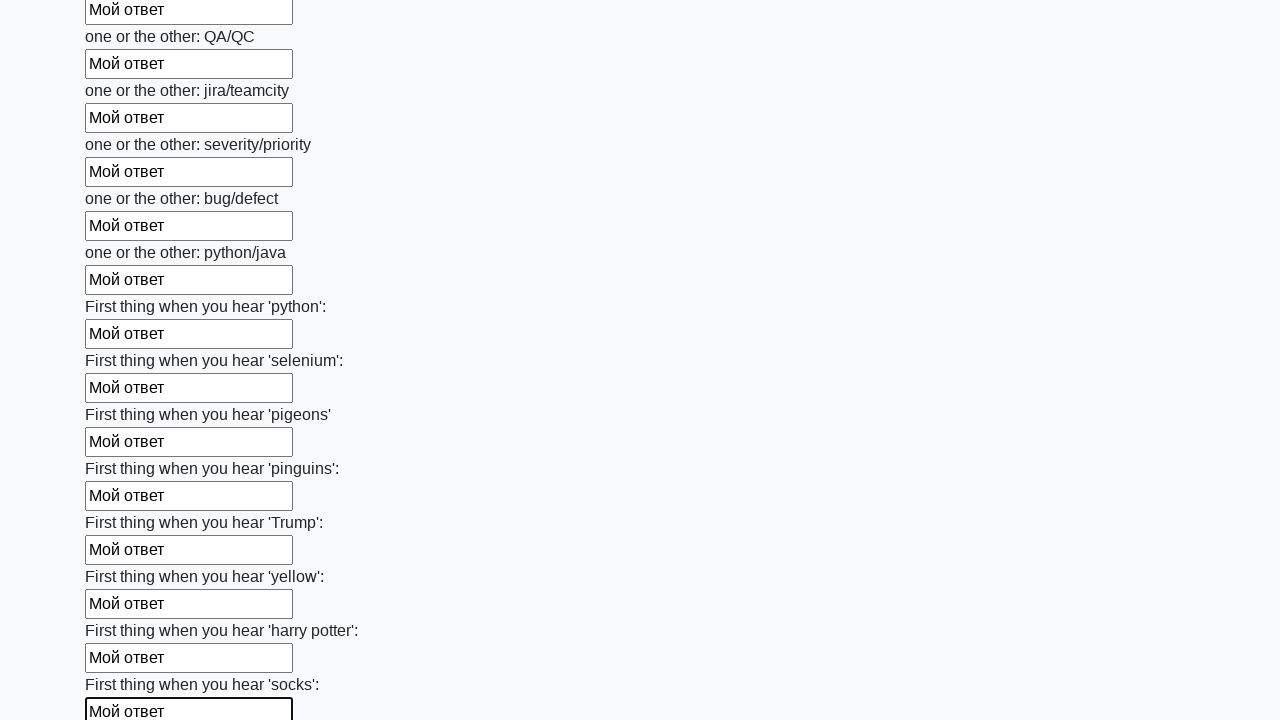

Clicked the submit button to submit the form at (123, 611) on button.btn.btn-default
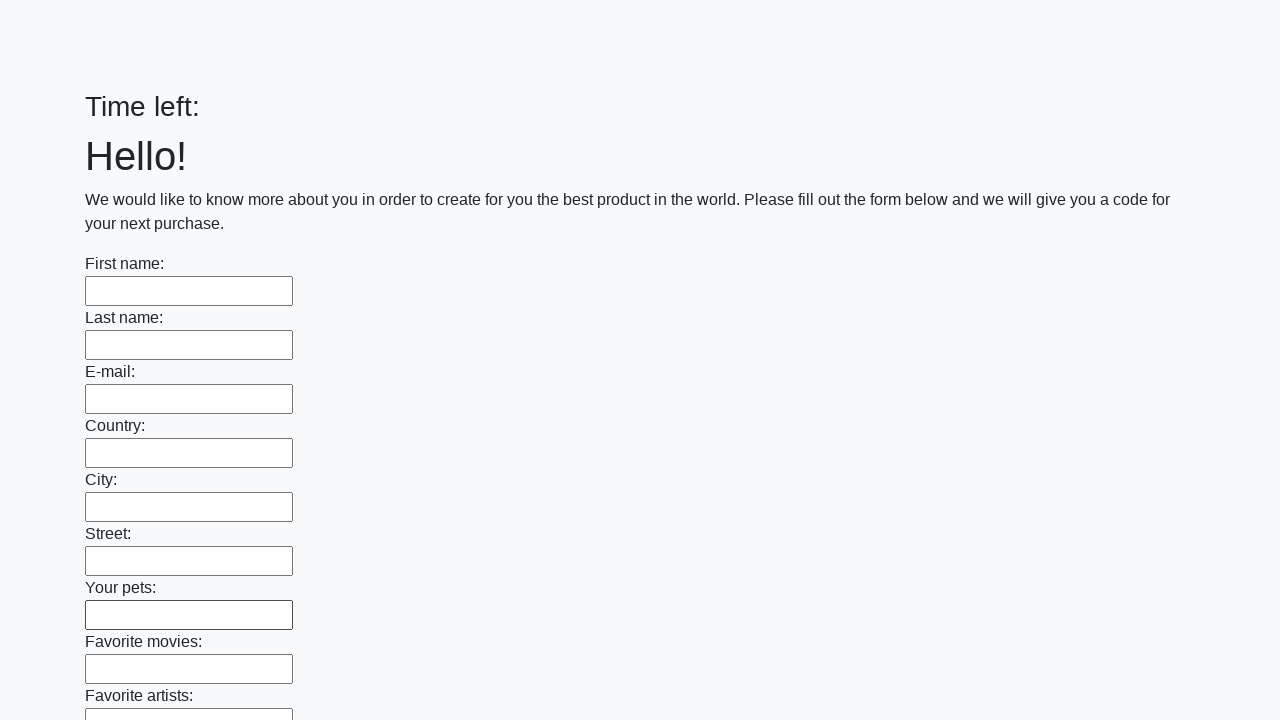

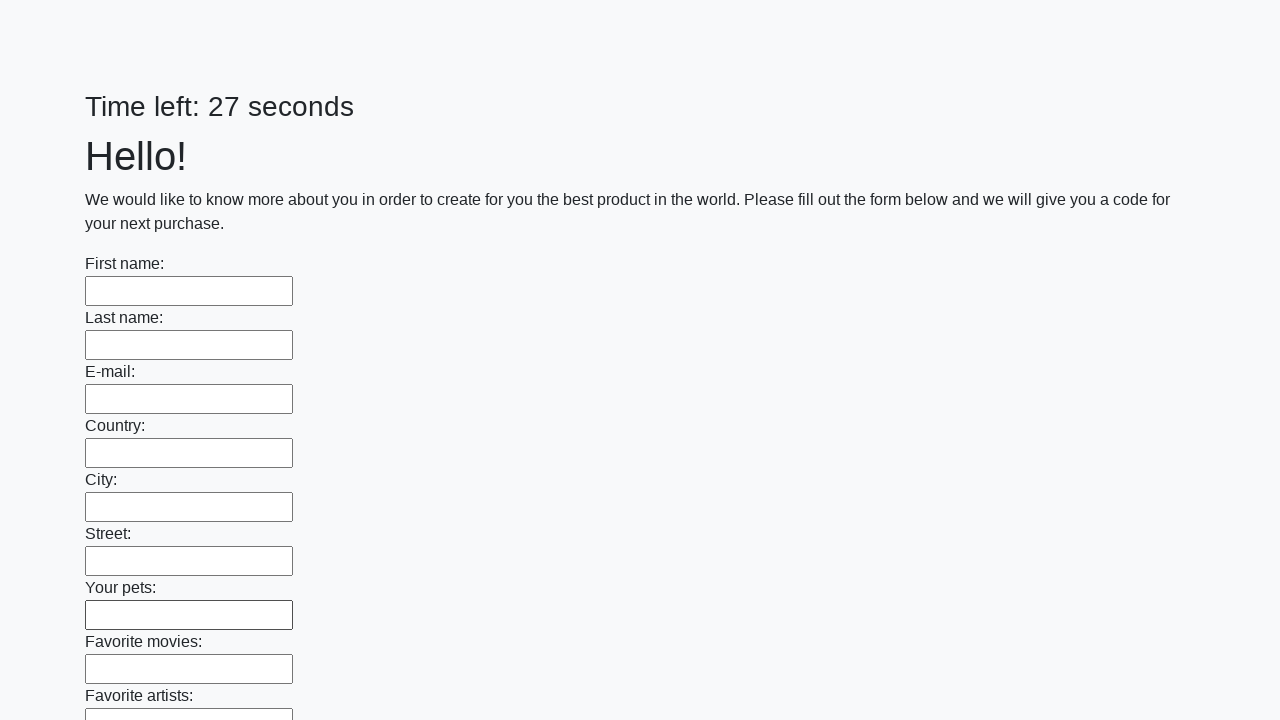